Tests progress bar interaction by clicking the Start button, waiting for the progress bar to reach 65%, and then clicking the Stop button to halt progress as close to 65% as possible.

Starting URL: http://uitestingplayground.com/progressbar

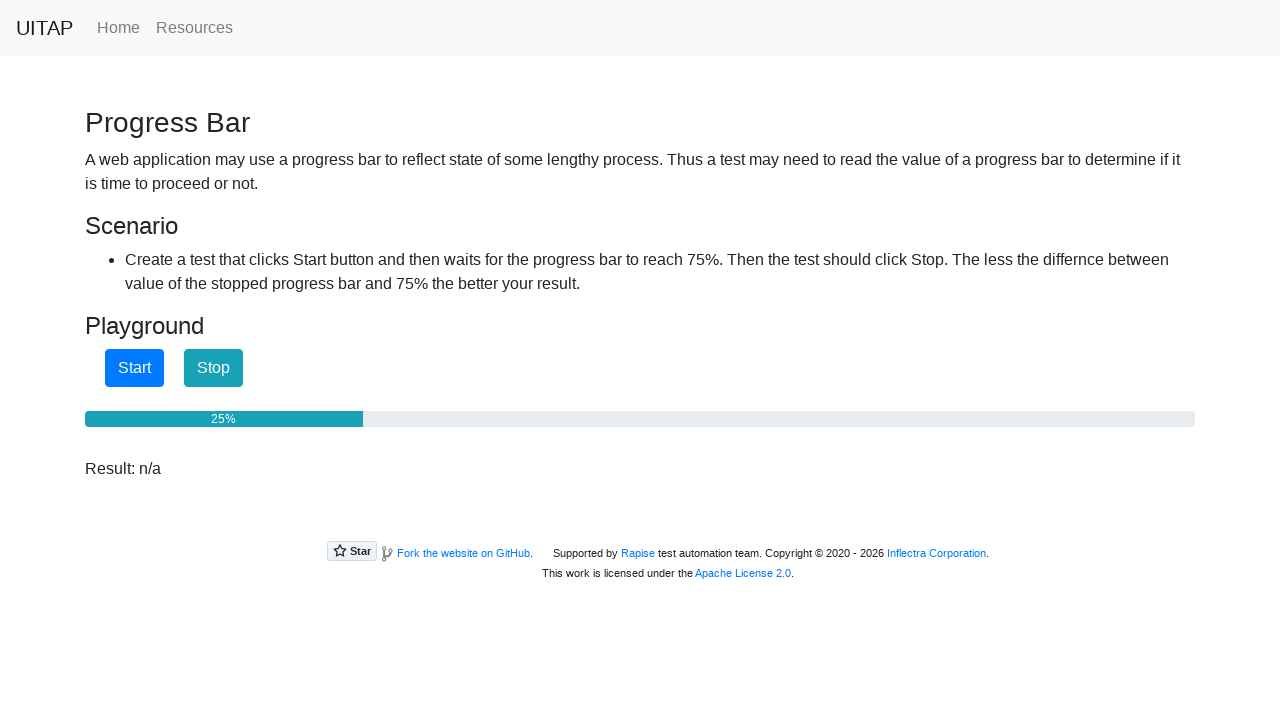

Clicked Start button to begin progress bar at (134, 368) on #startButton
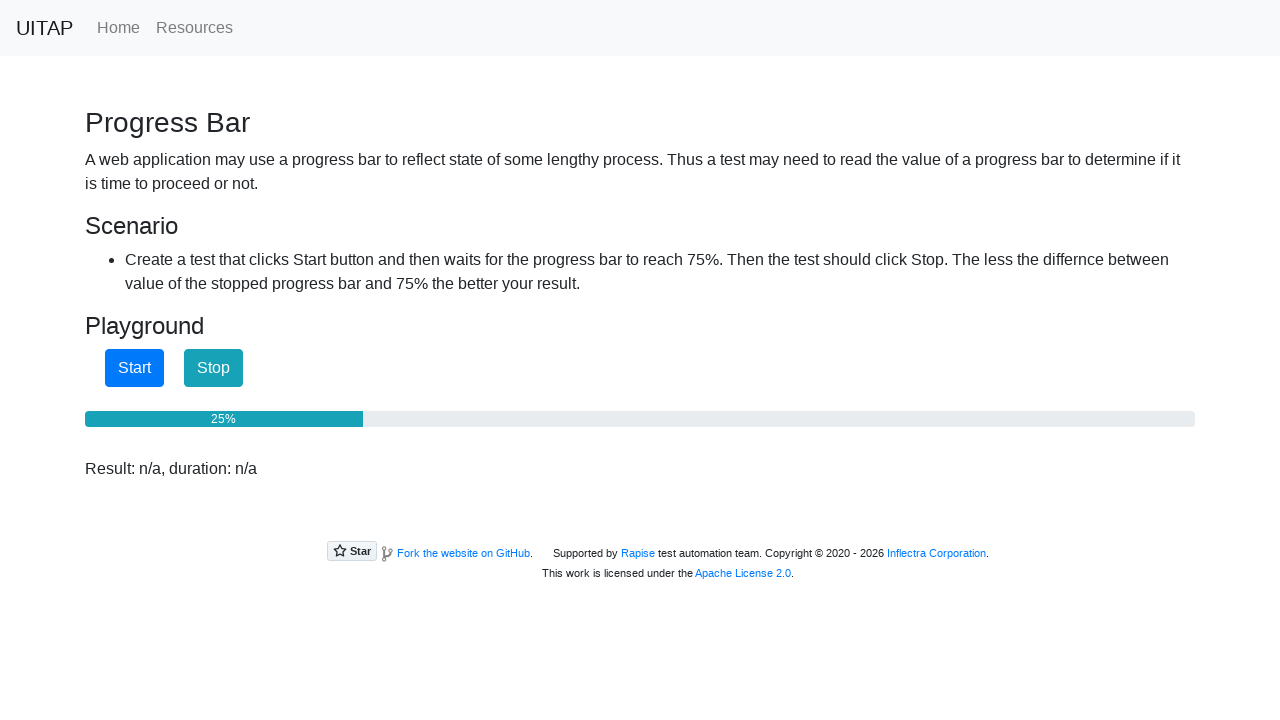

Read progress bar text content: 25%
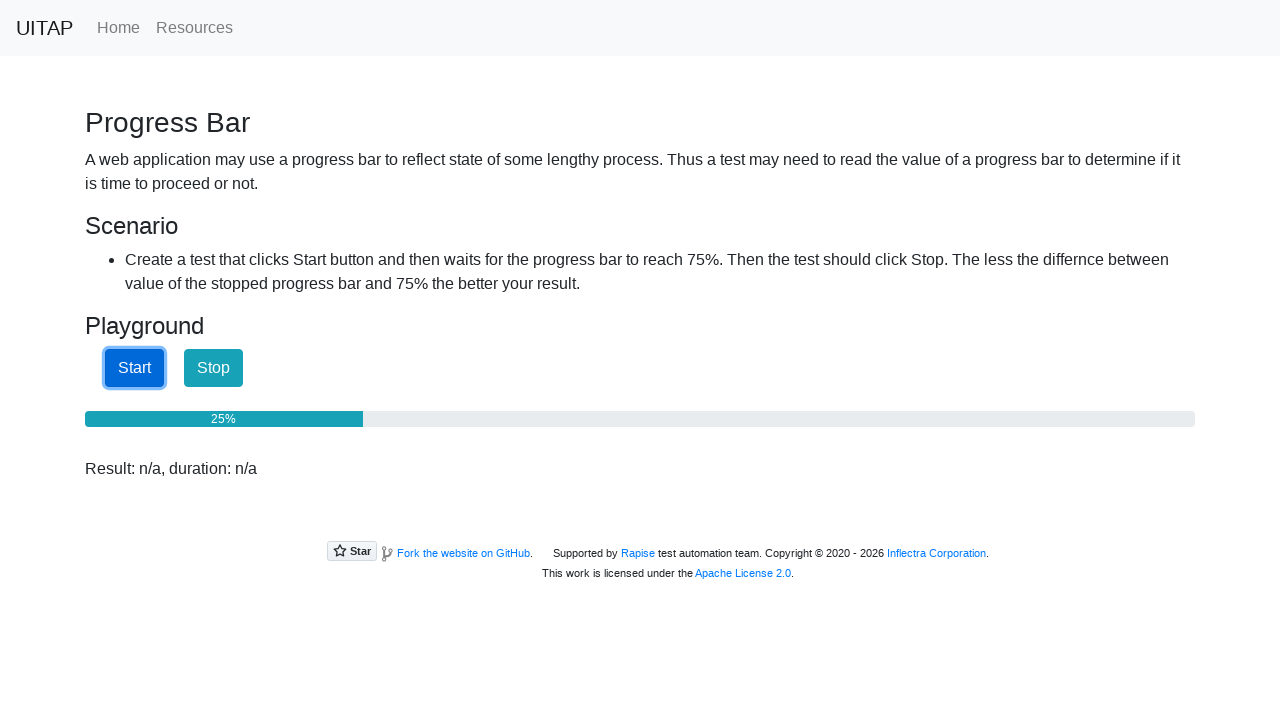

Read progress bar text content: 25%
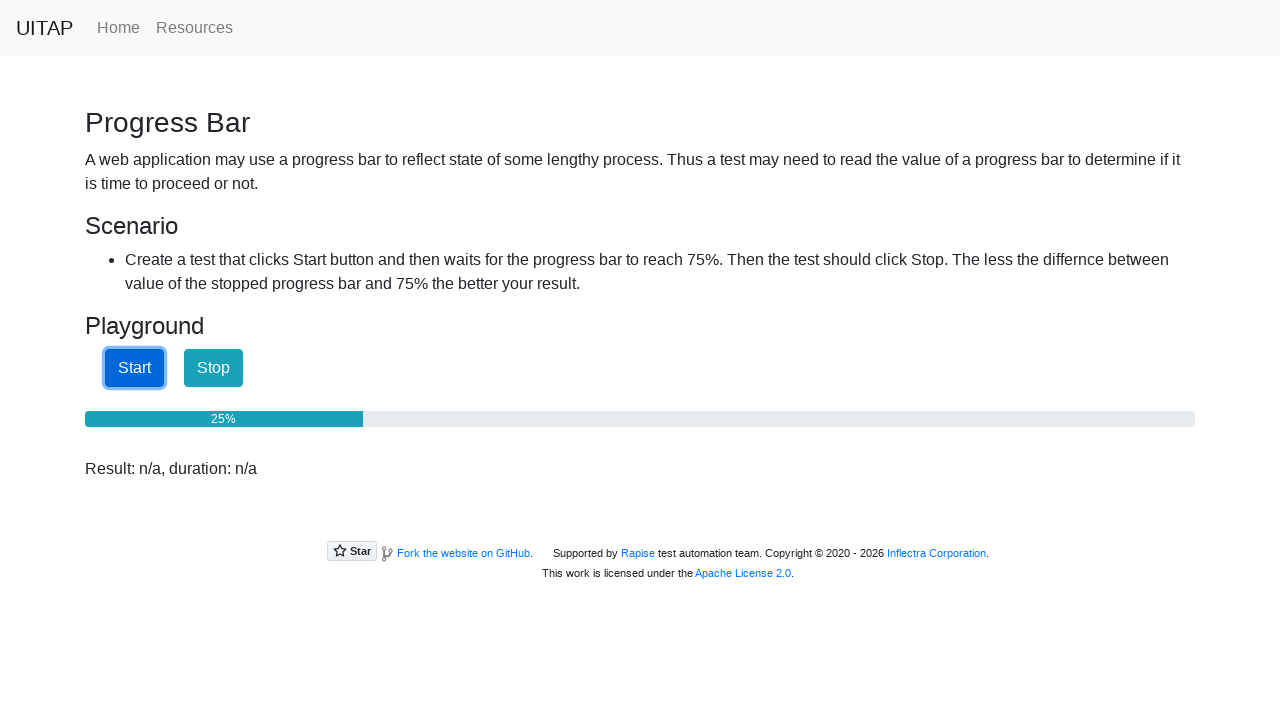

Read progress bar text content: 25%
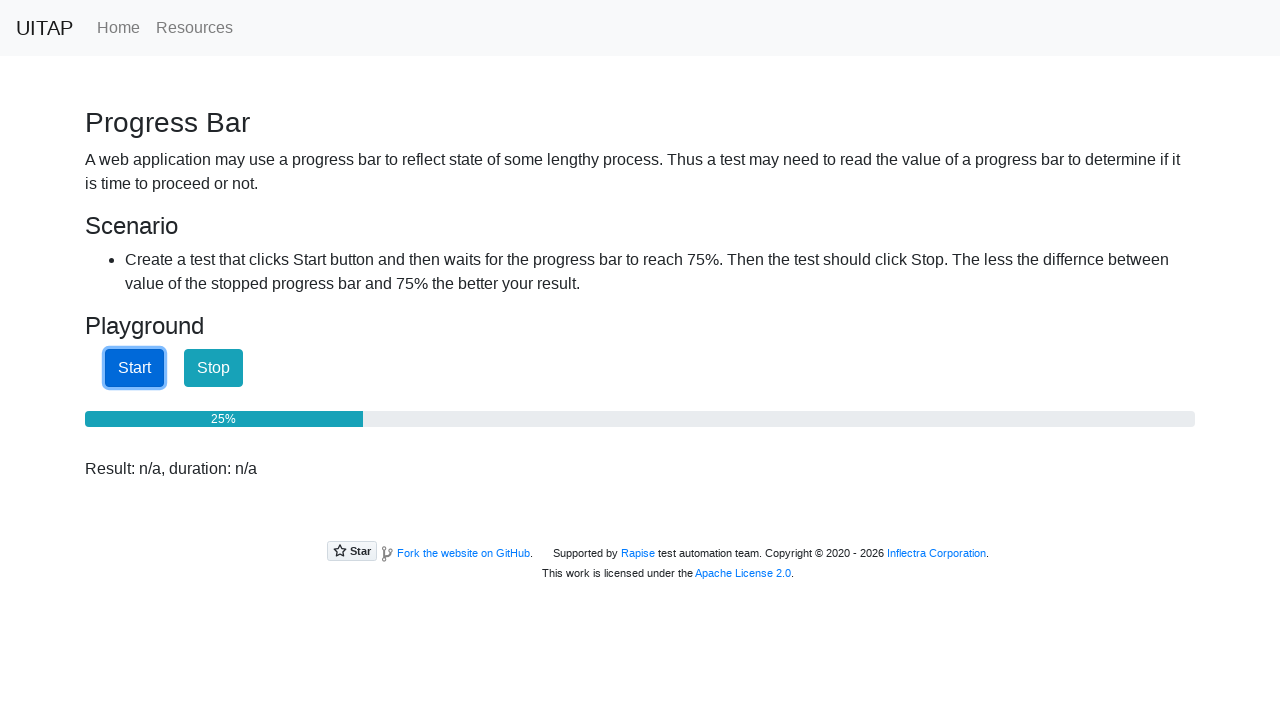

Read progress bar text content: 25%
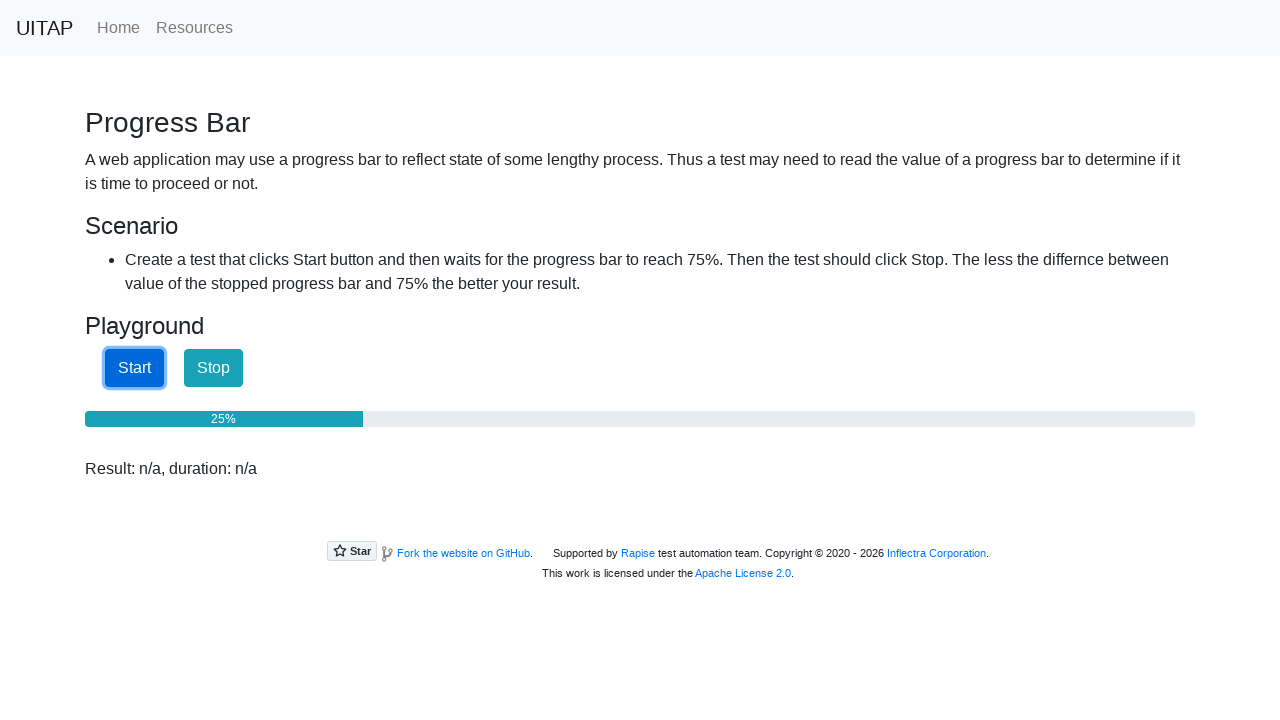

Read progress bar text content: 25%
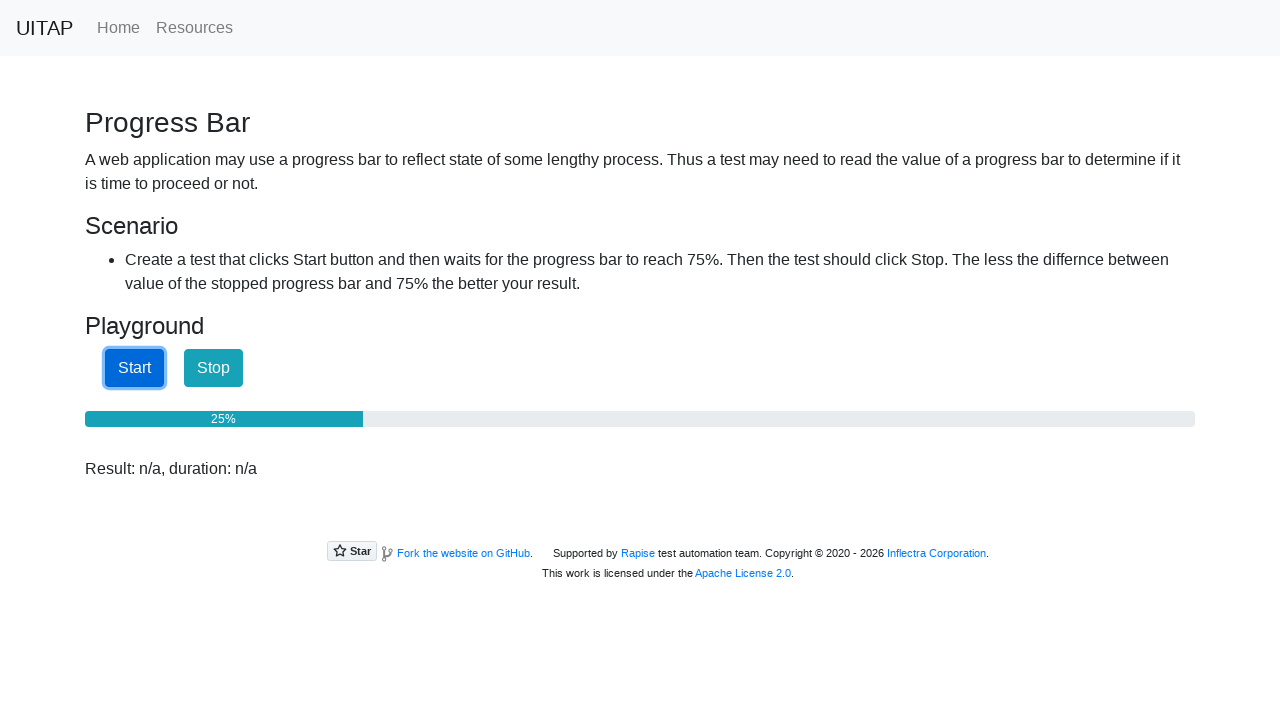

Read progress bar text content: 25%
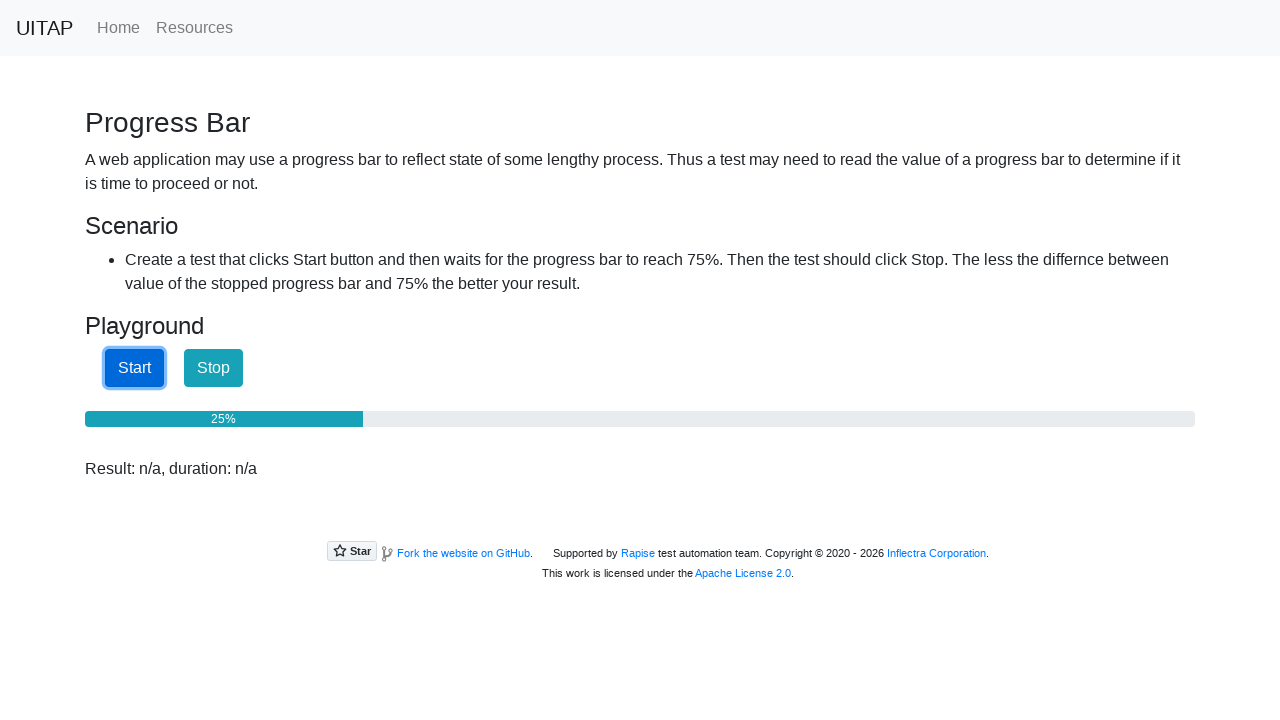

Read progress bar text content: 25%
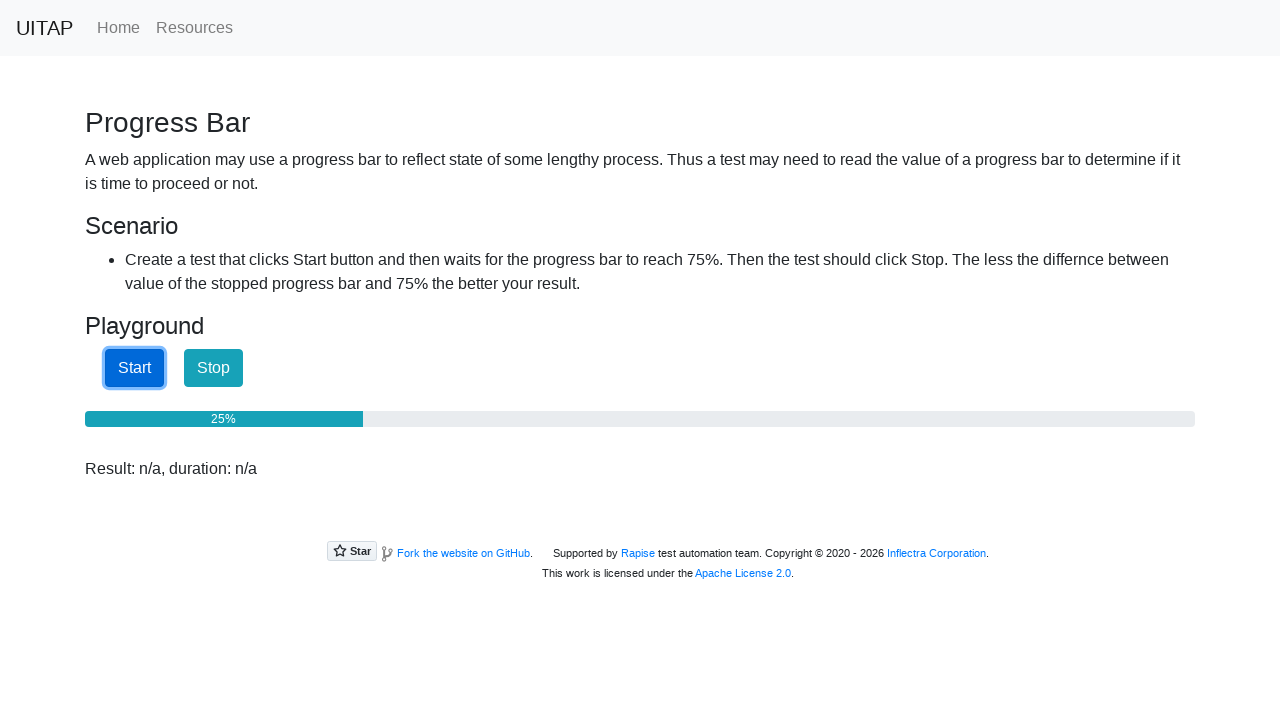

Read progress bar text content: 25%
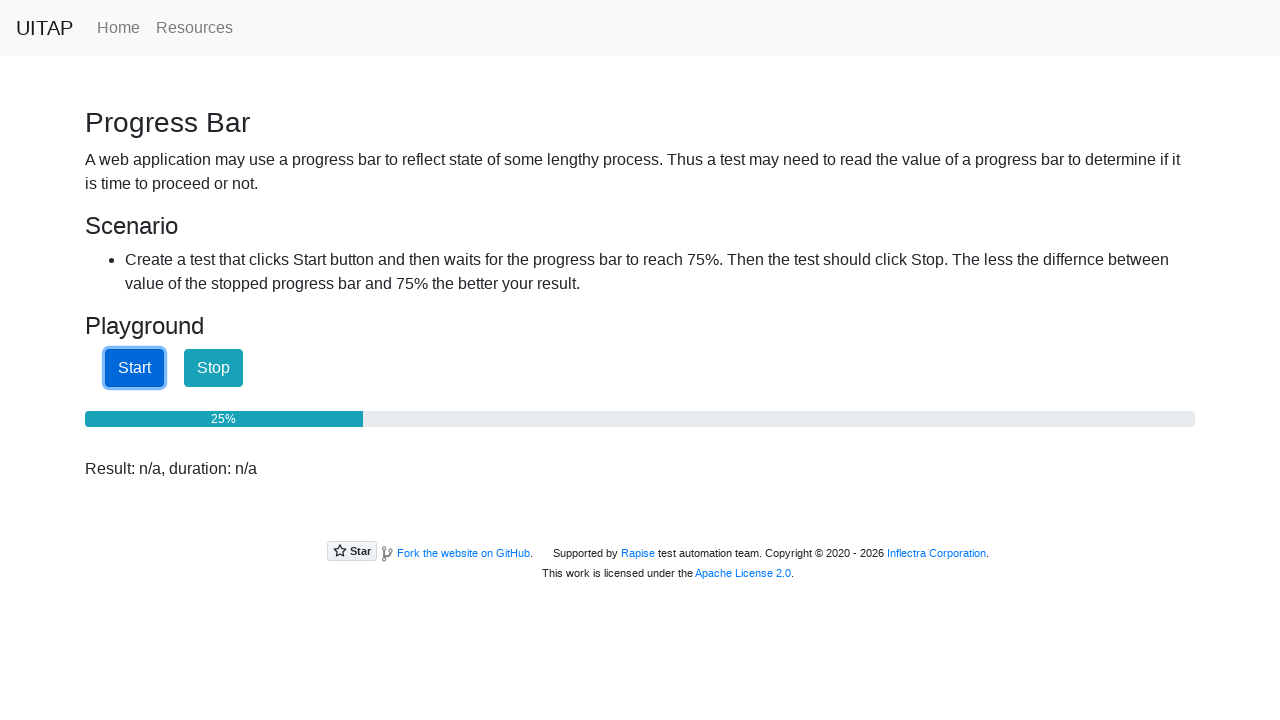

Read progress bar text content: 26%
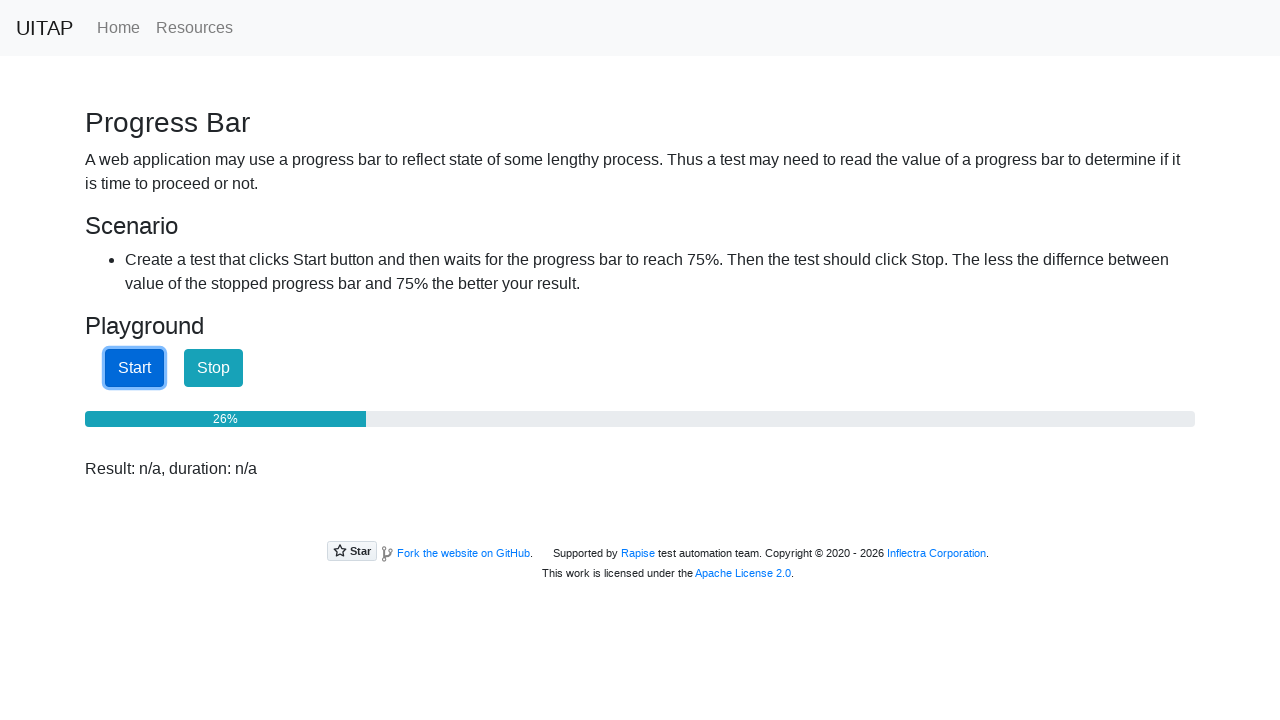

Read progress bar text content: 26%
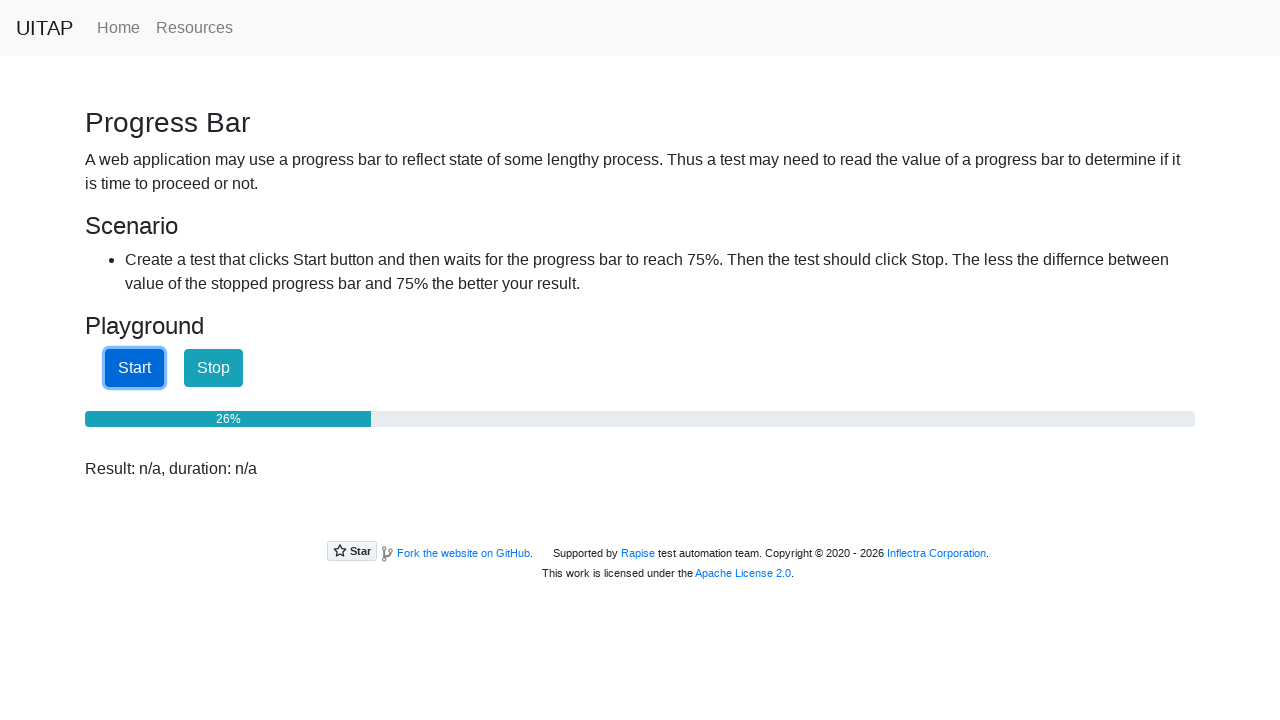

Read progress bar text content: 27%
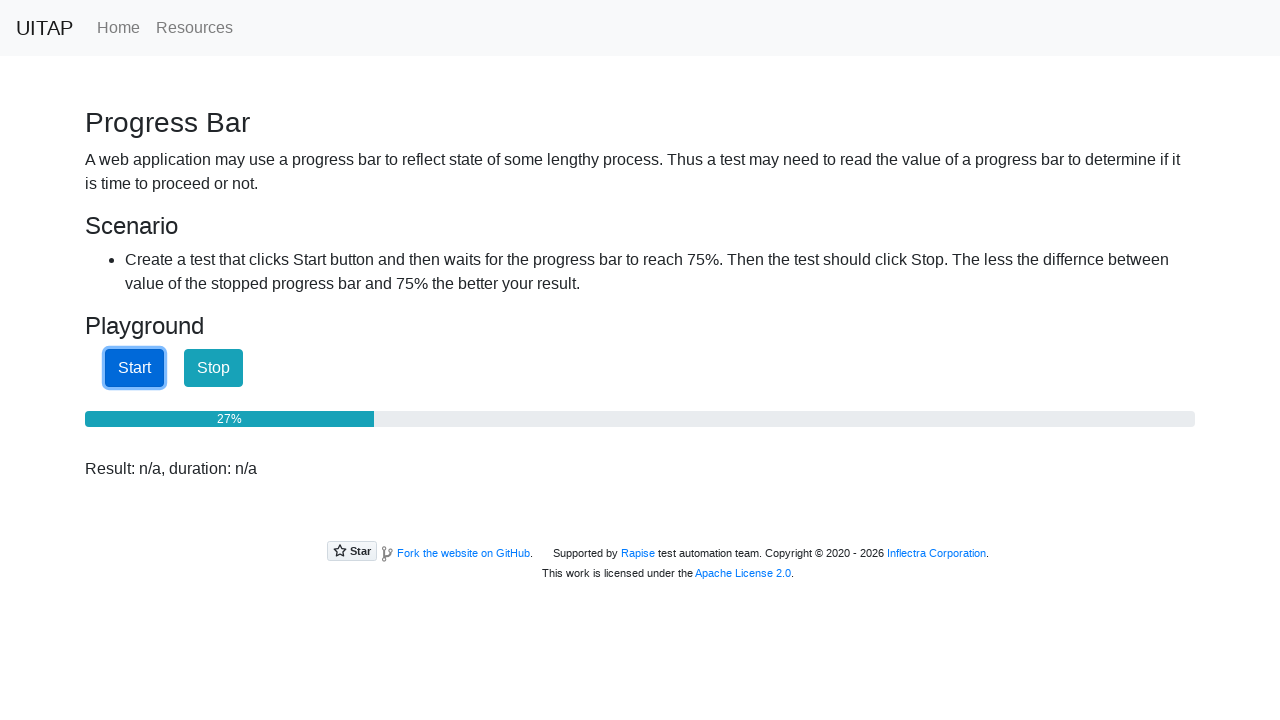

Read progress bar text content: 27%
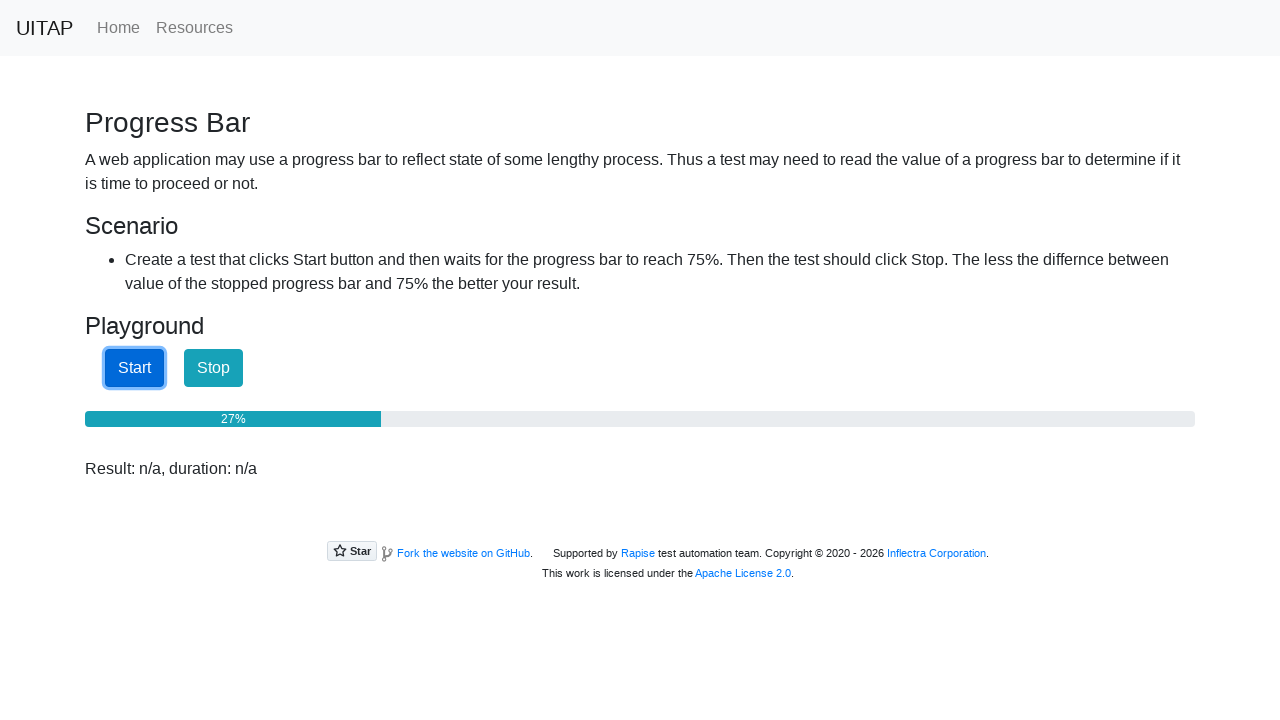

Read progress bar text content: 28%
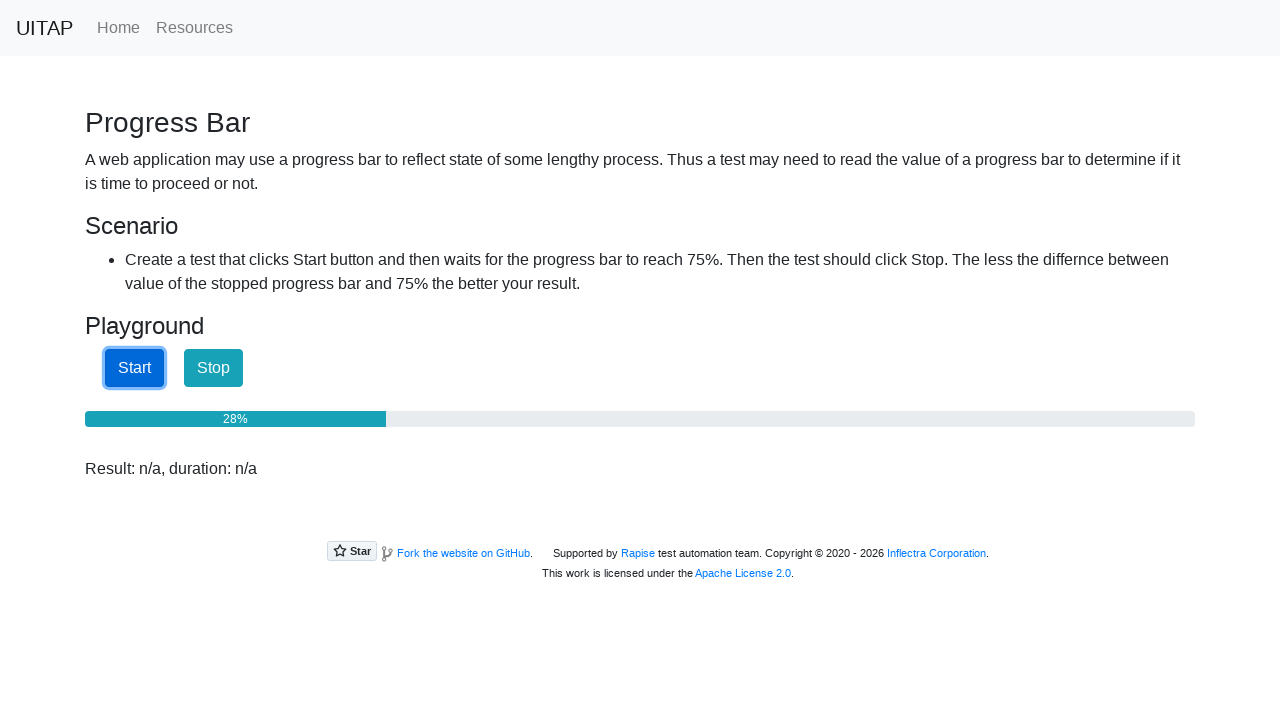

Read progress bar text content: 28%
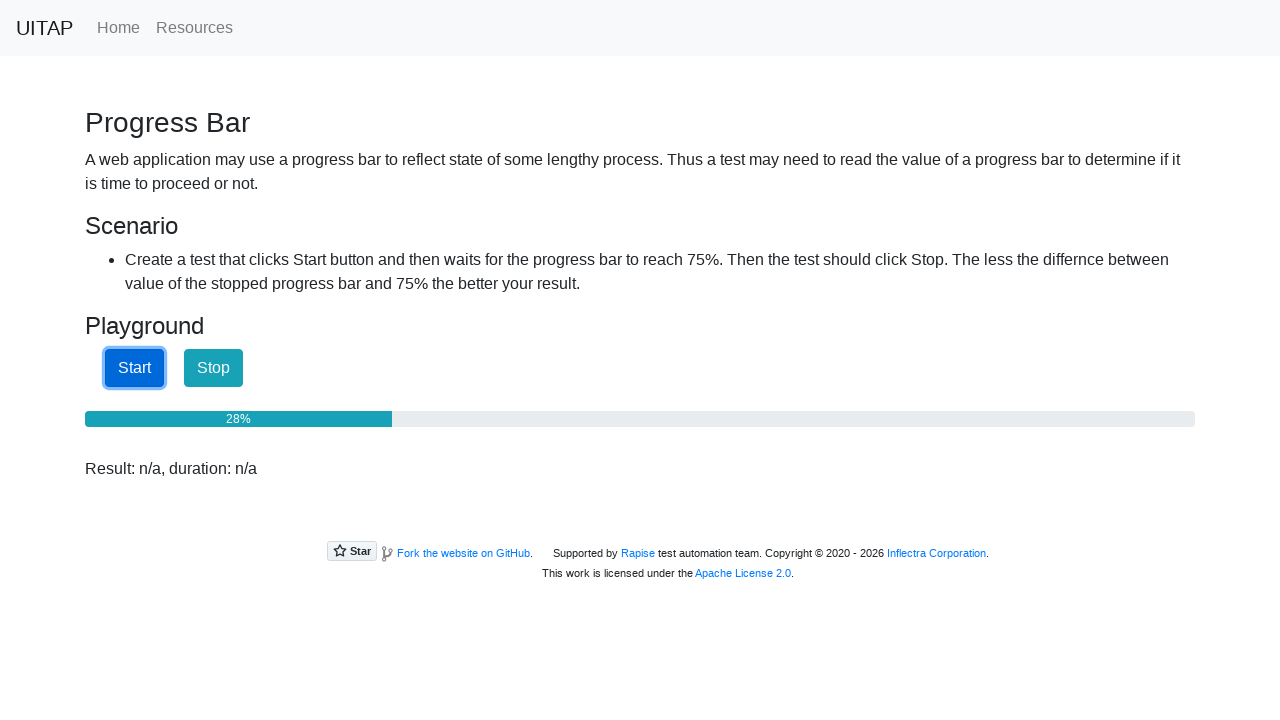

Read progress bar text content: 29%
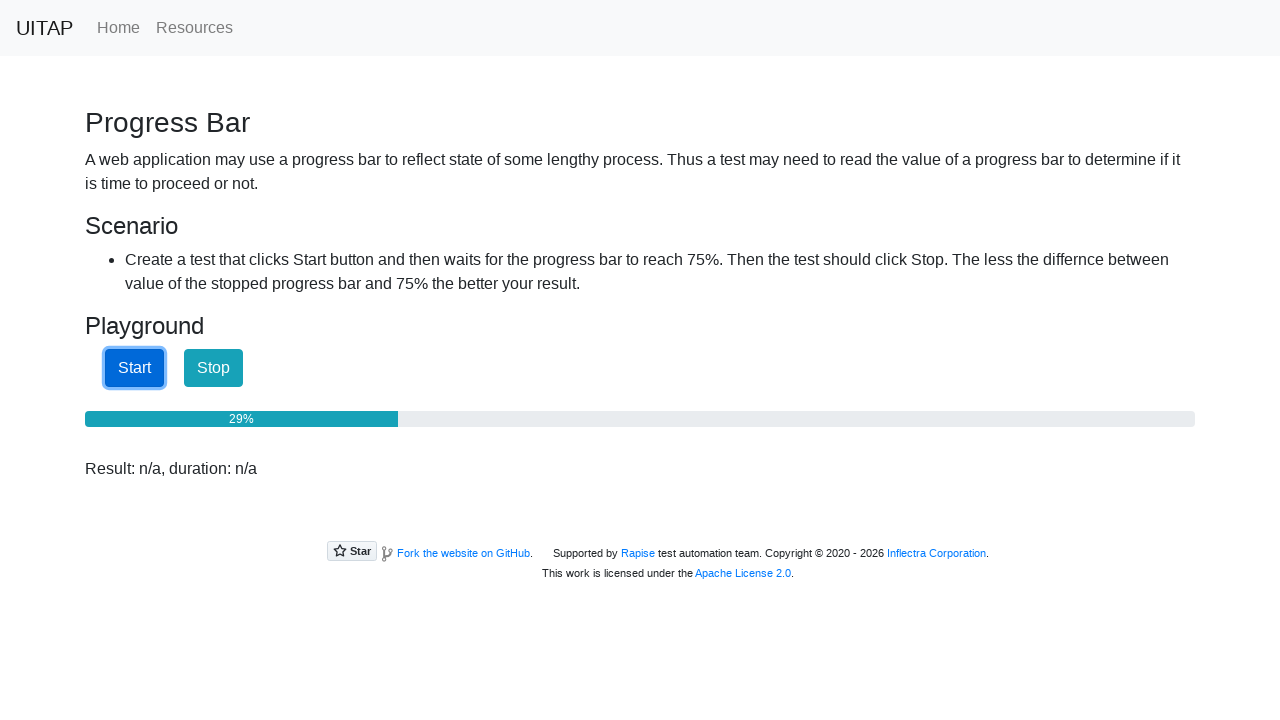

Read progress bar text content: 29%
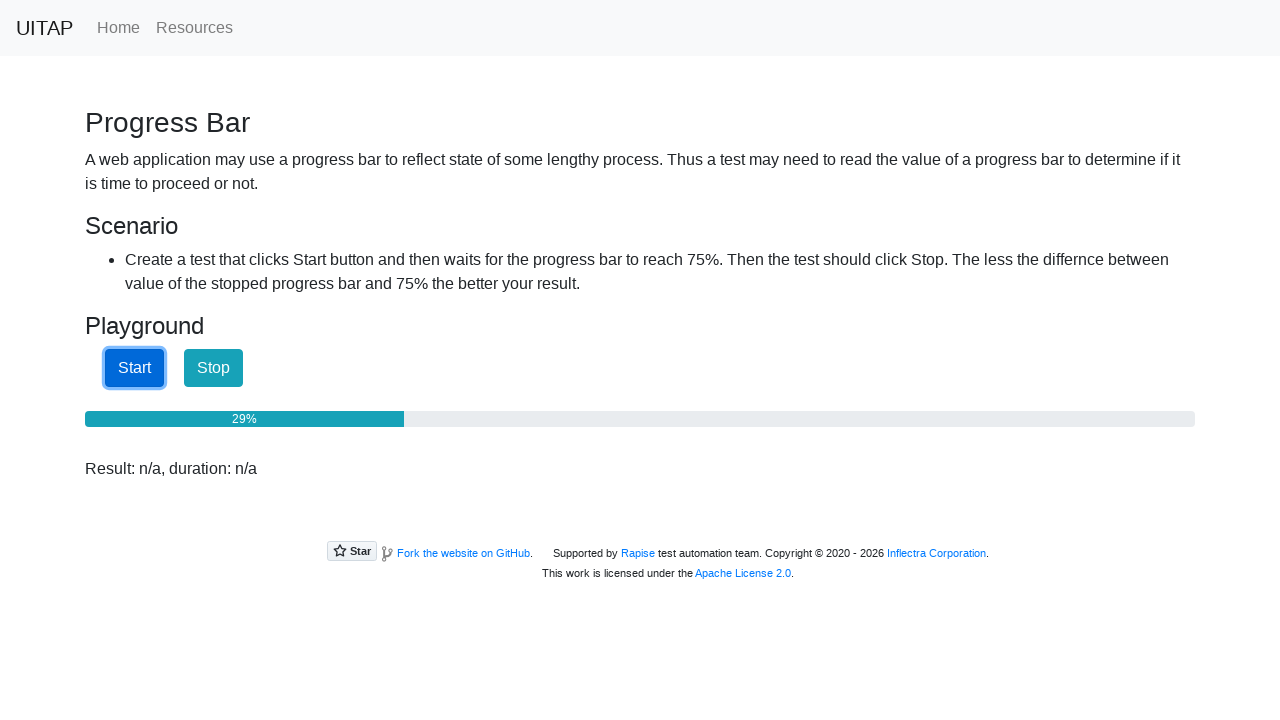

Read progress bar text content: 30%
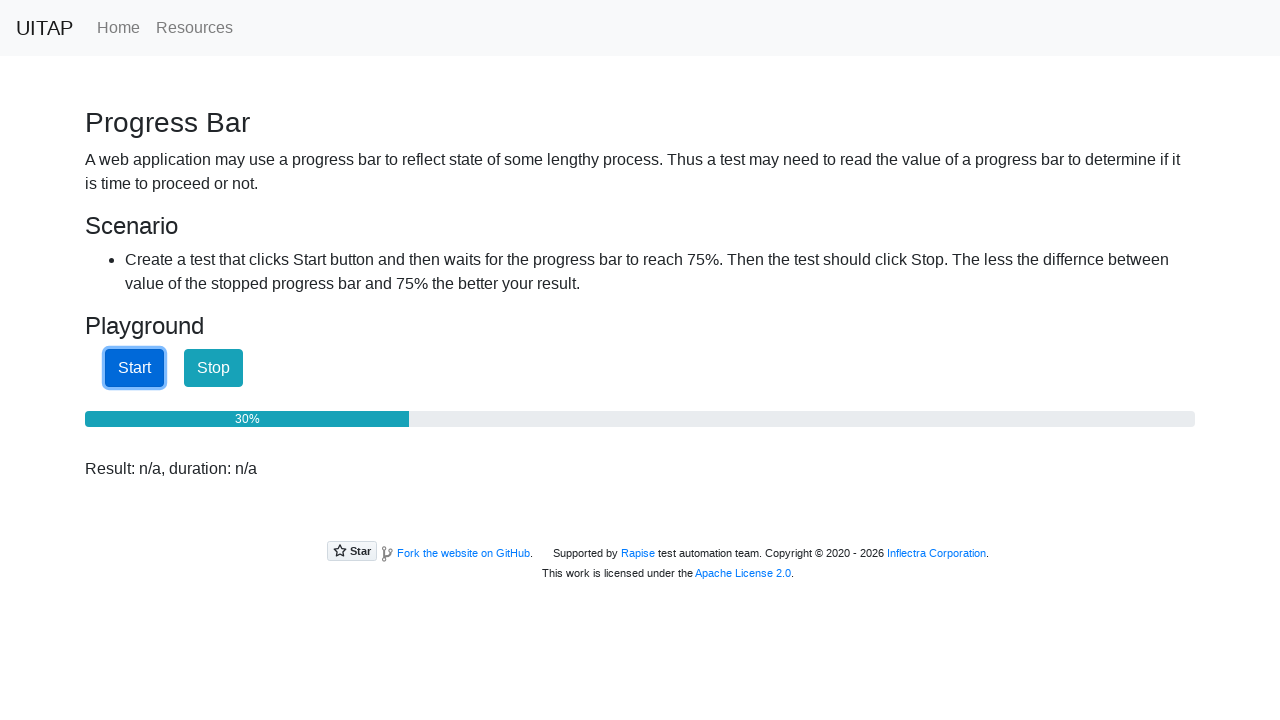

Read progress bar text content: 30%
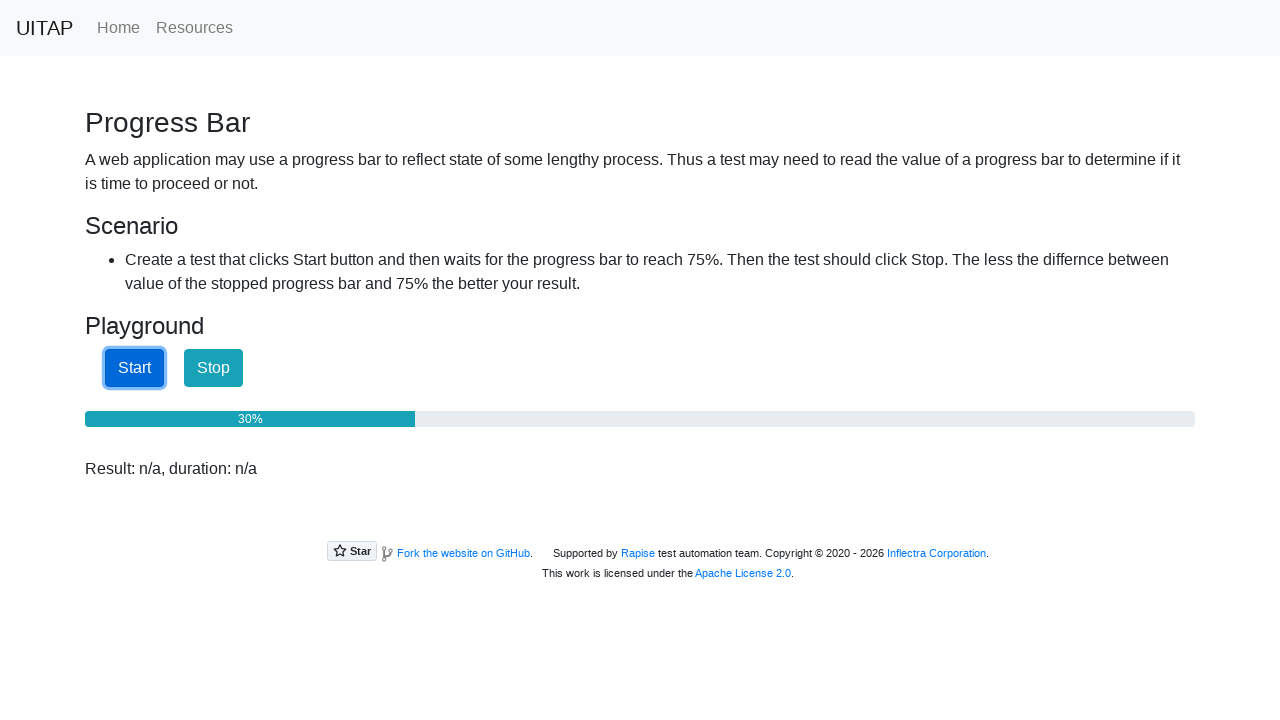

Read progress bar text content: 31%
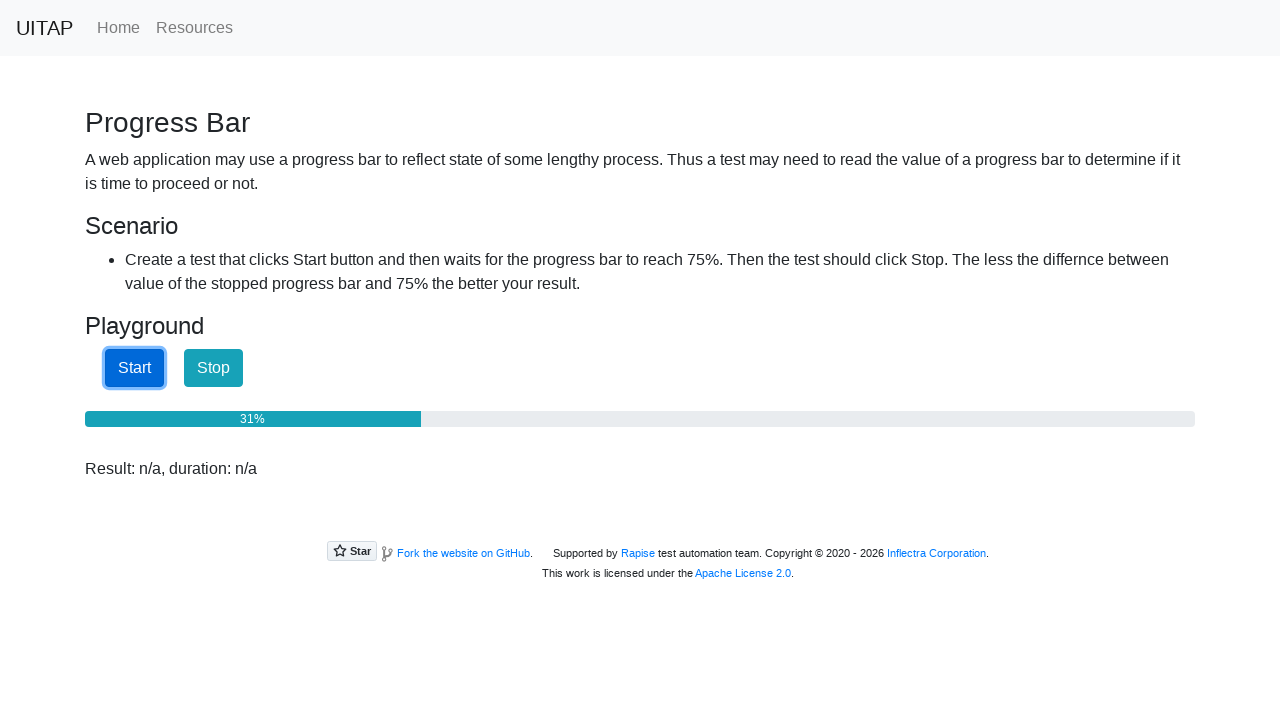

Read progress bar text content: 31%
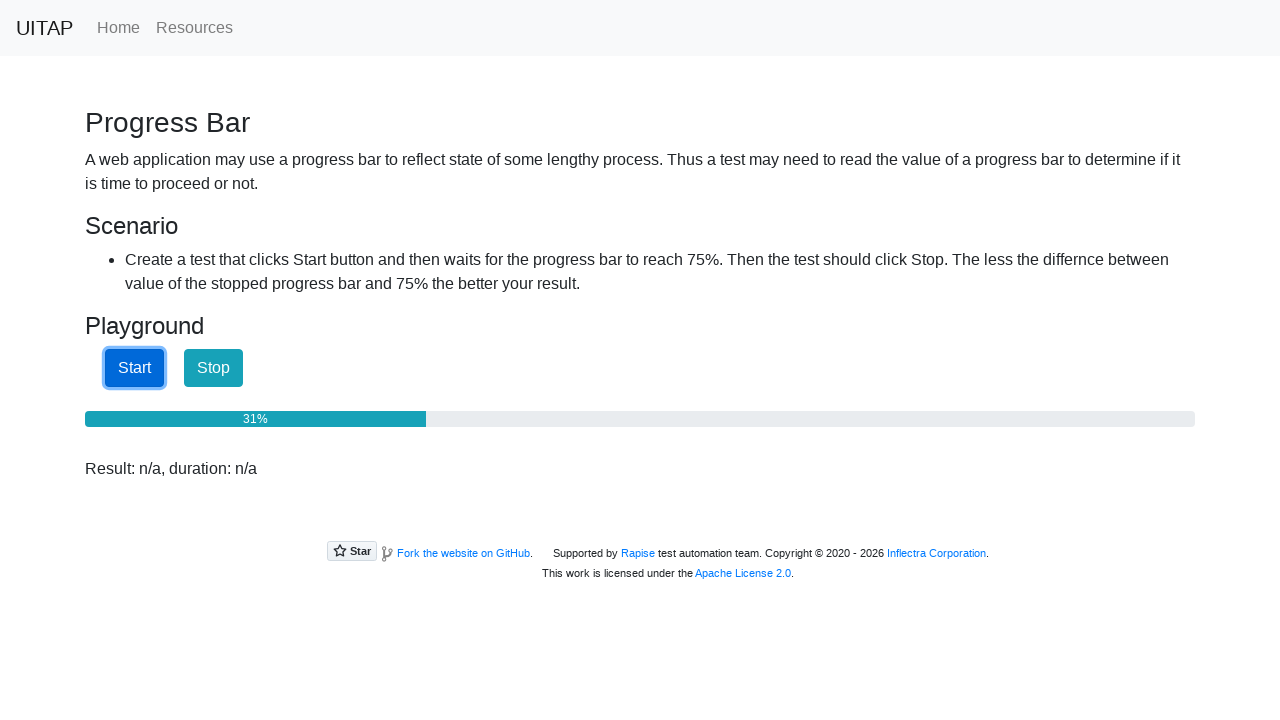

Read progress bar text content: 32%
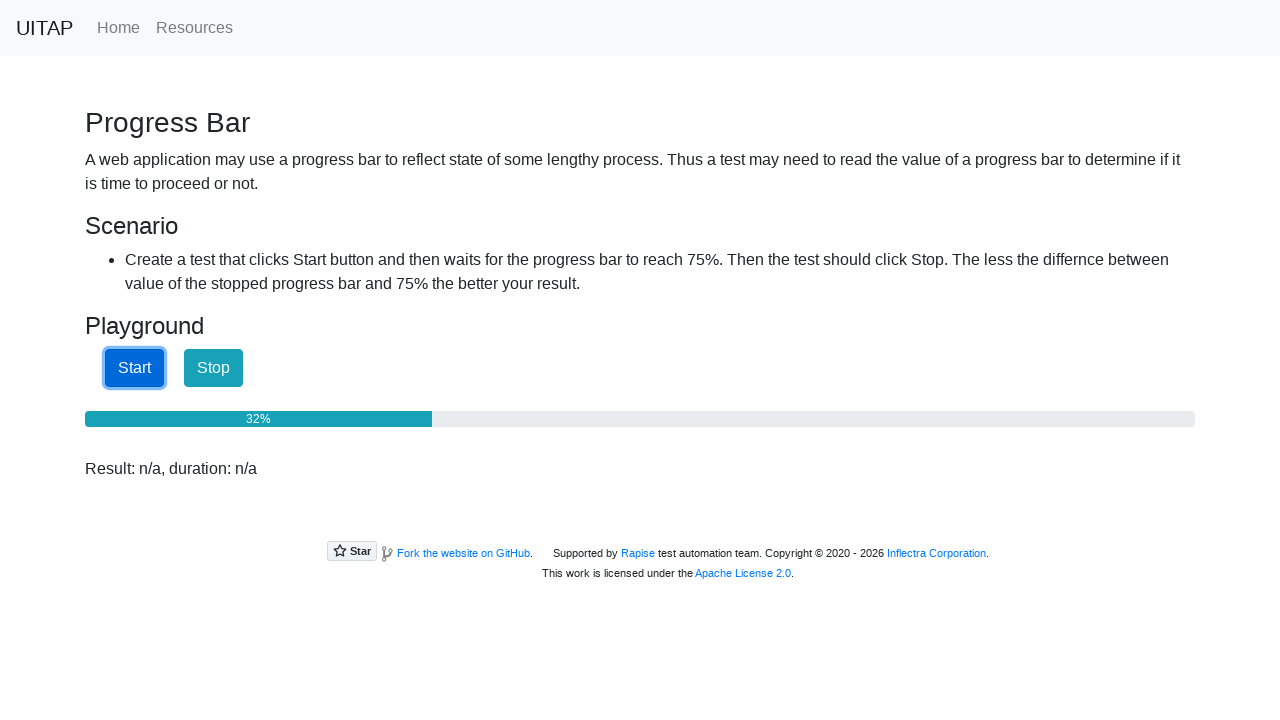

Read progress bar text content: 32%
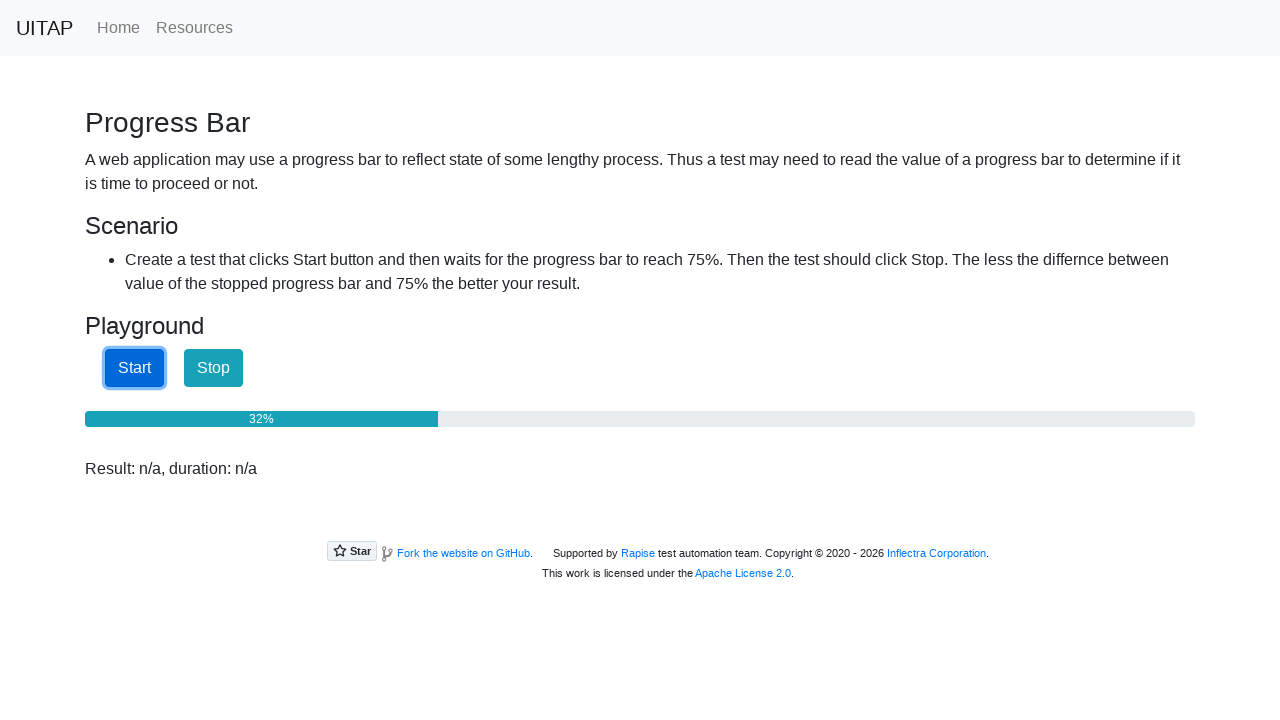

Read progress bar text content: 33%
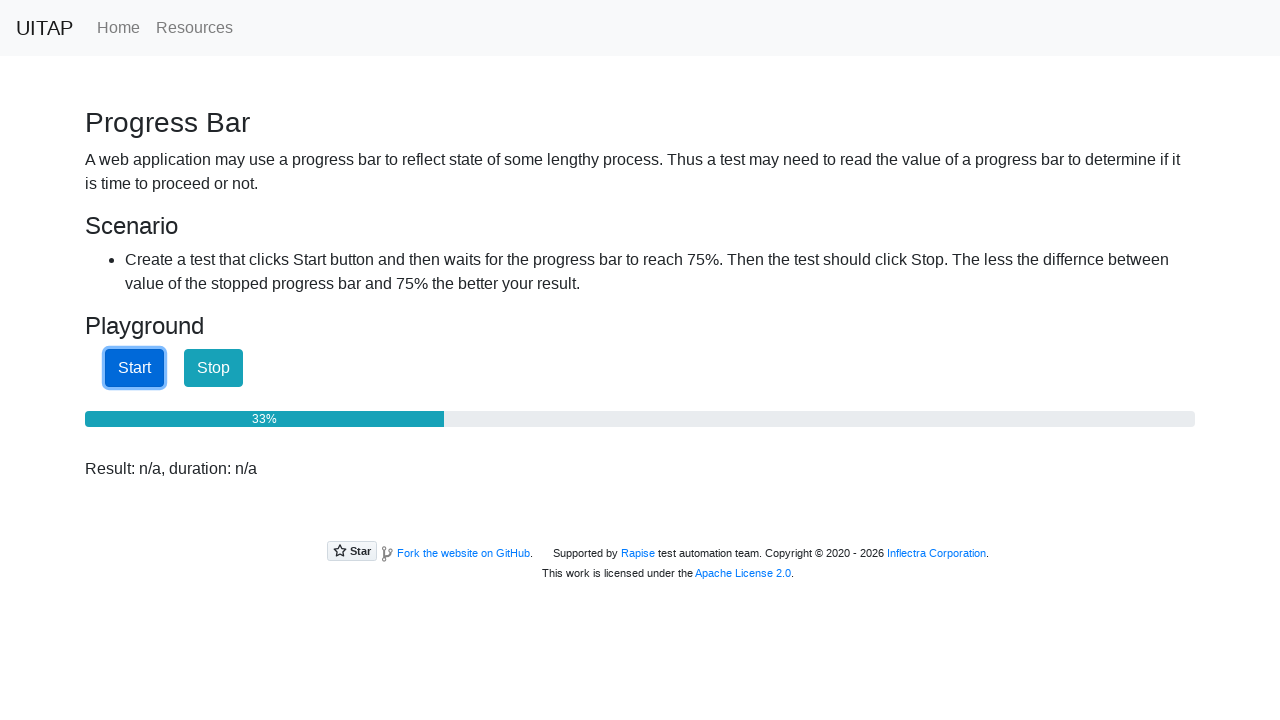

Read progress bar text content: 33%
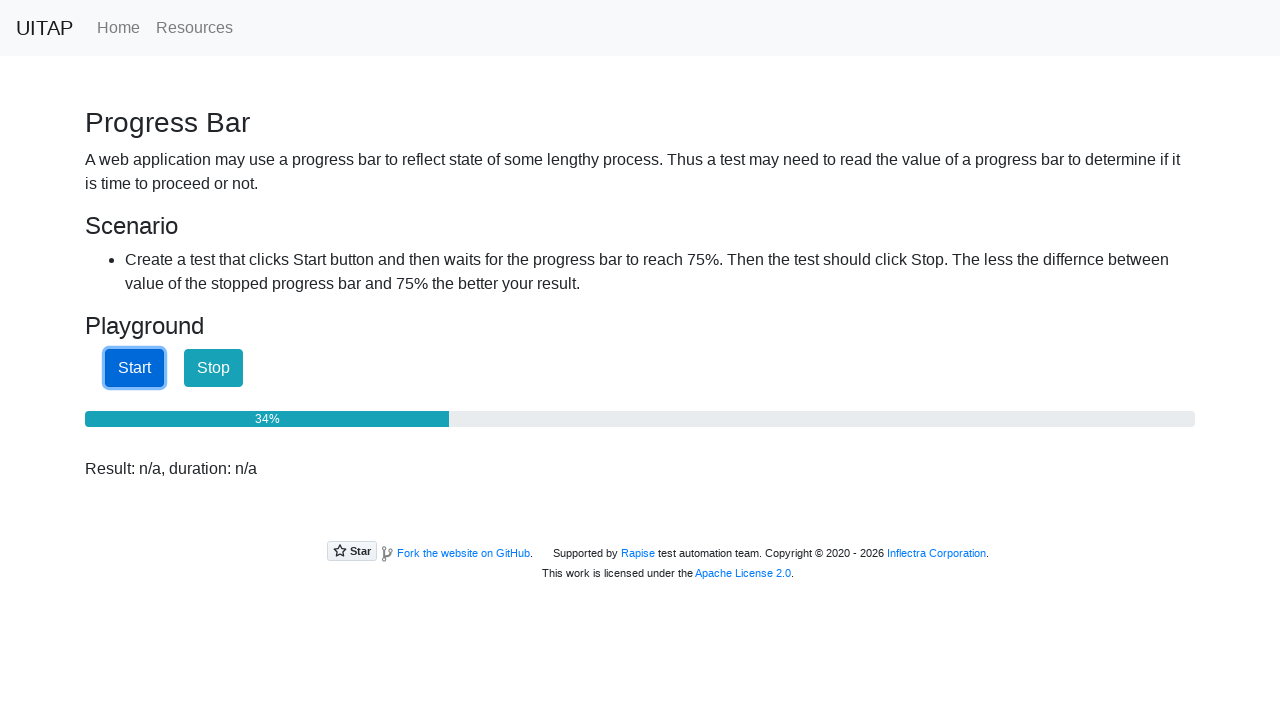

Read progress bar text content: 34%
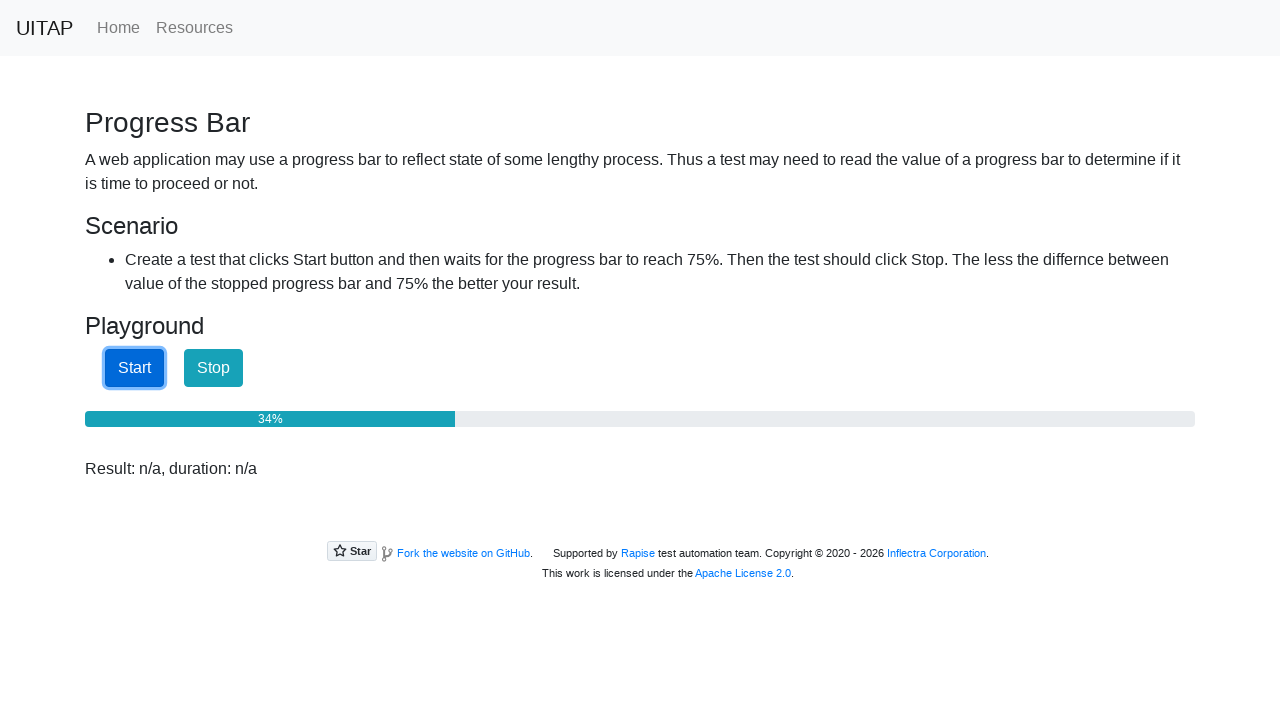

Read progress bar text content: 34%
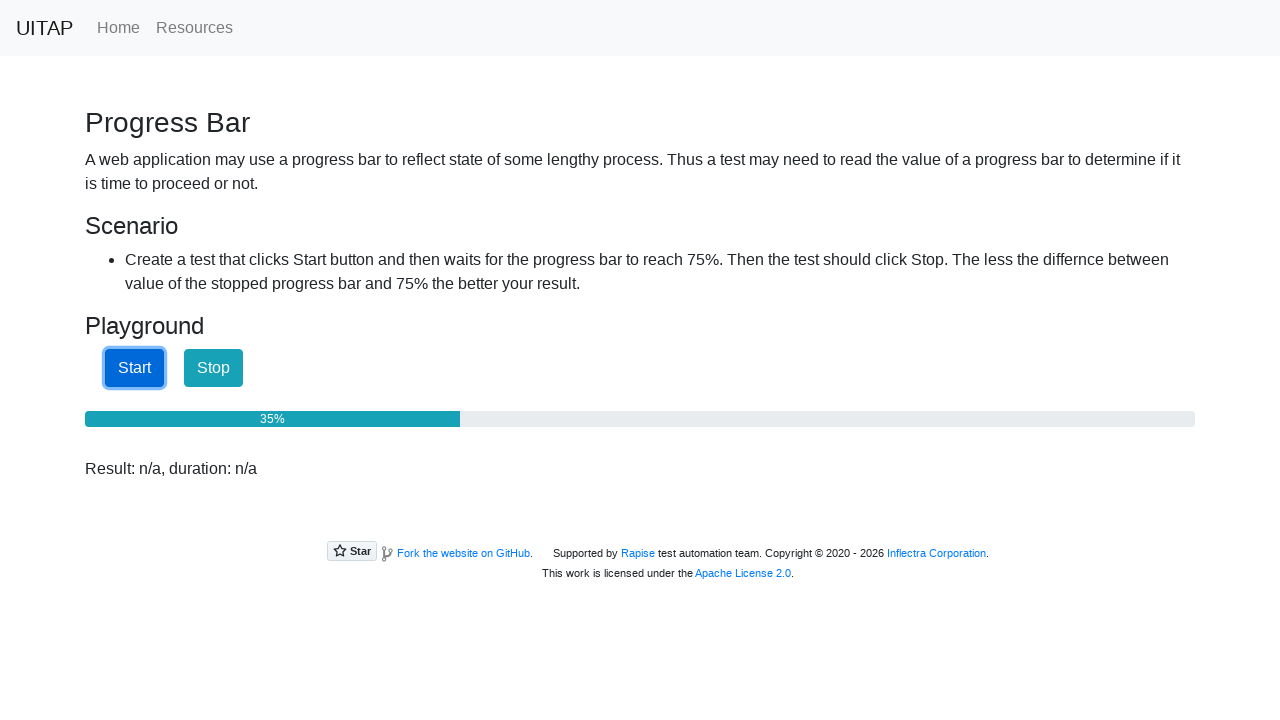

Read progress bar text content: 35%
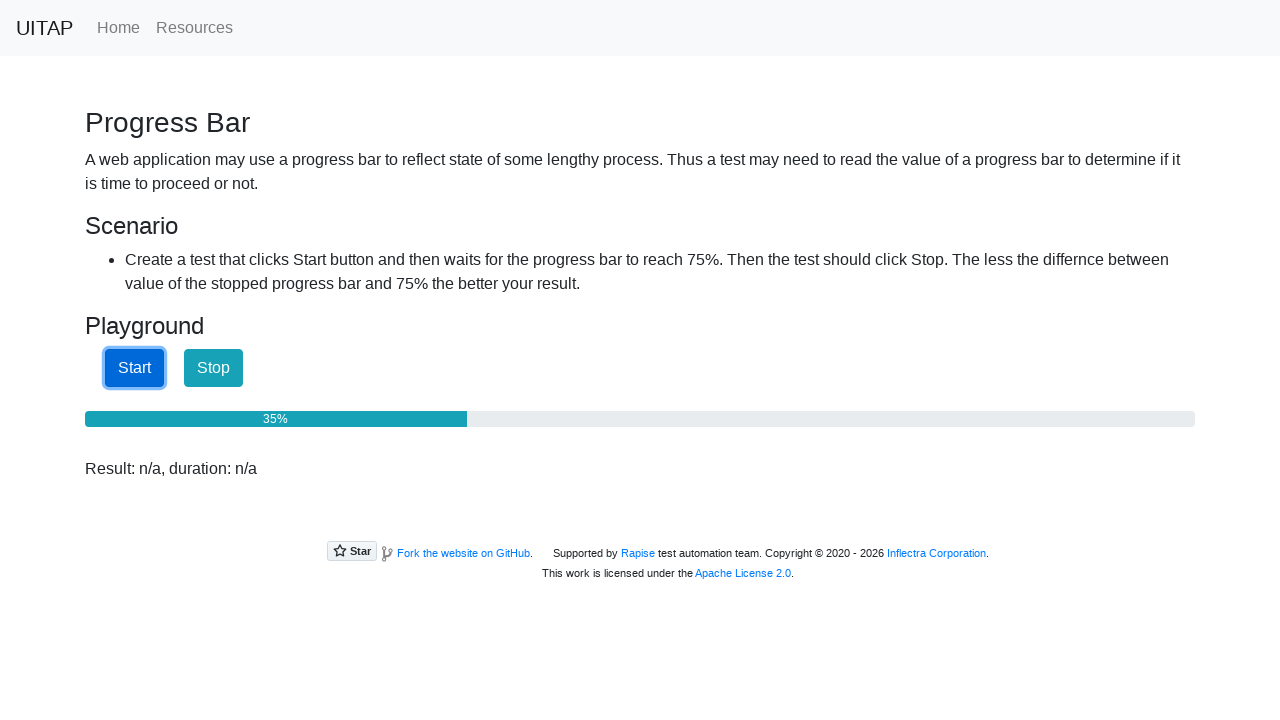

Read progress bar text content: 35%
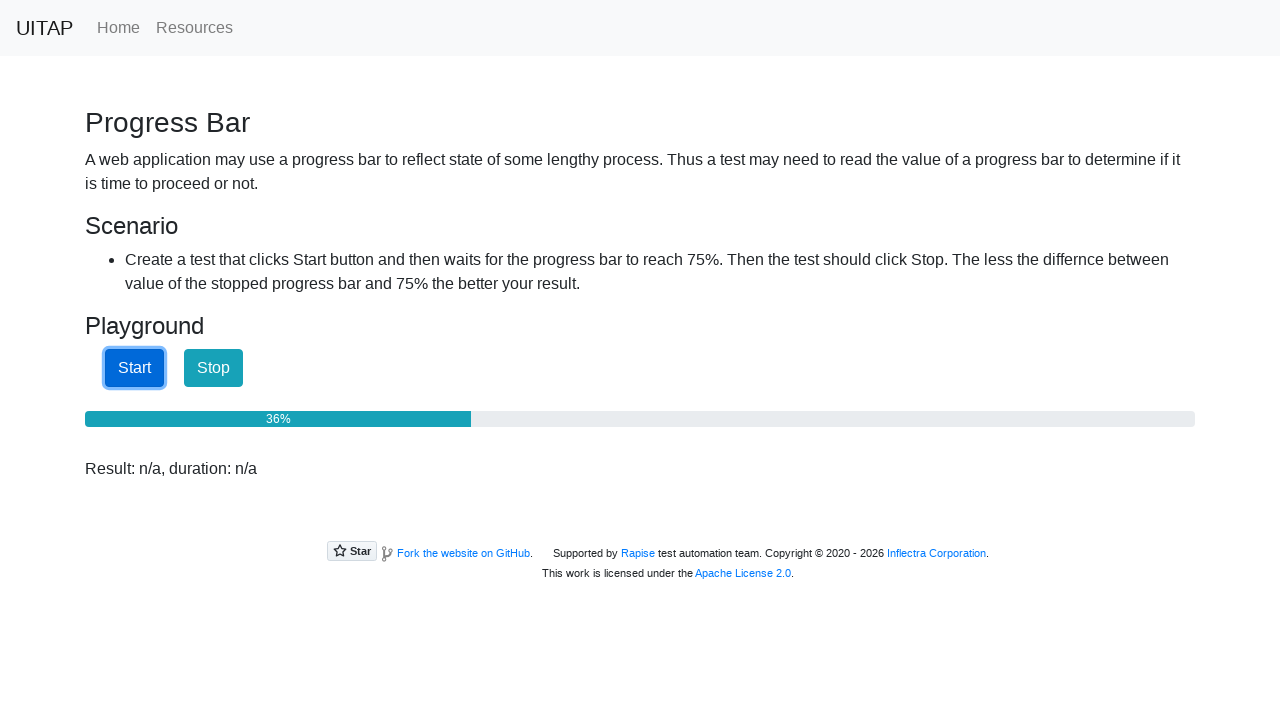

Read progress bar text content: 36%
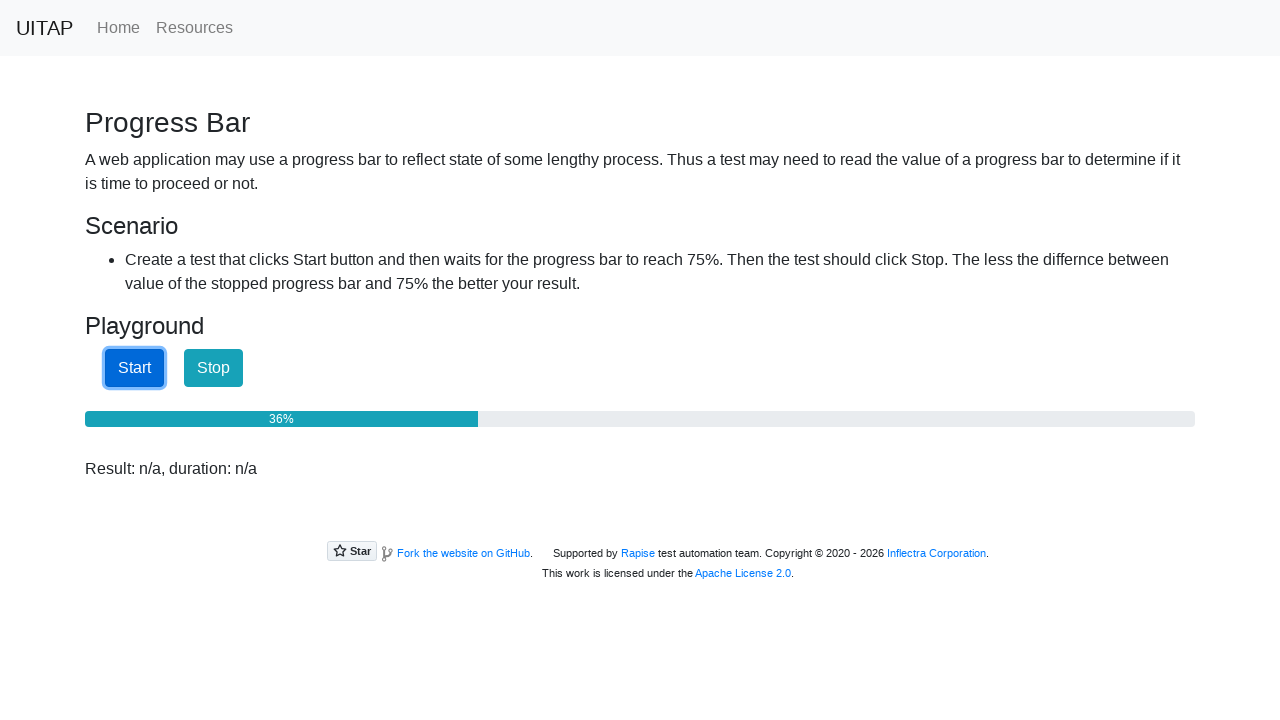

Read progress bar text content: 36%
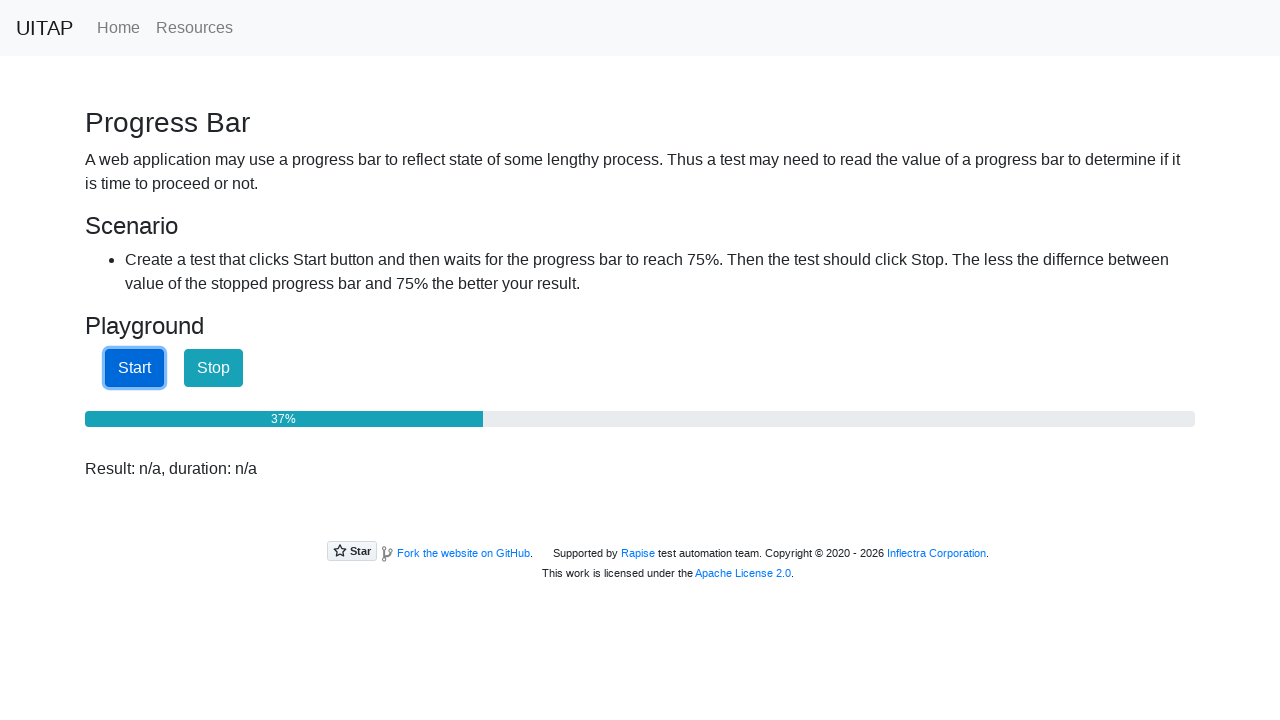

Read progress bar text content: 37%
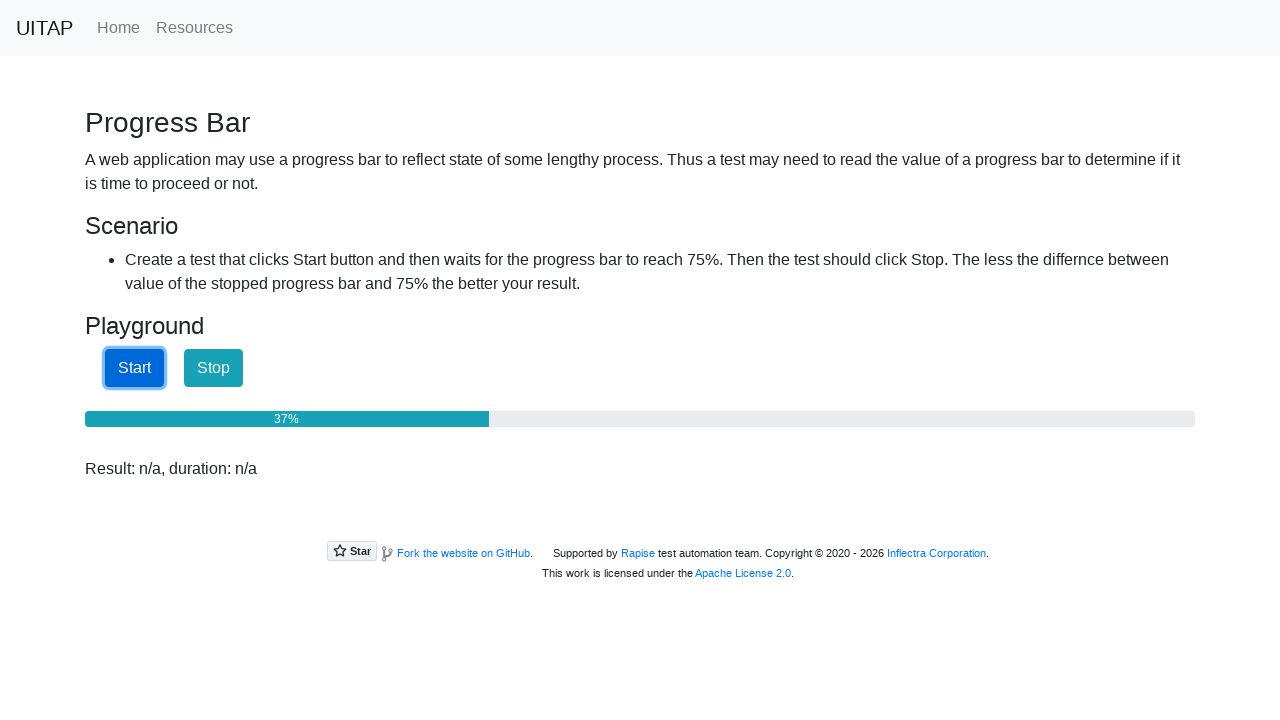

Read progress bar text content: 37%
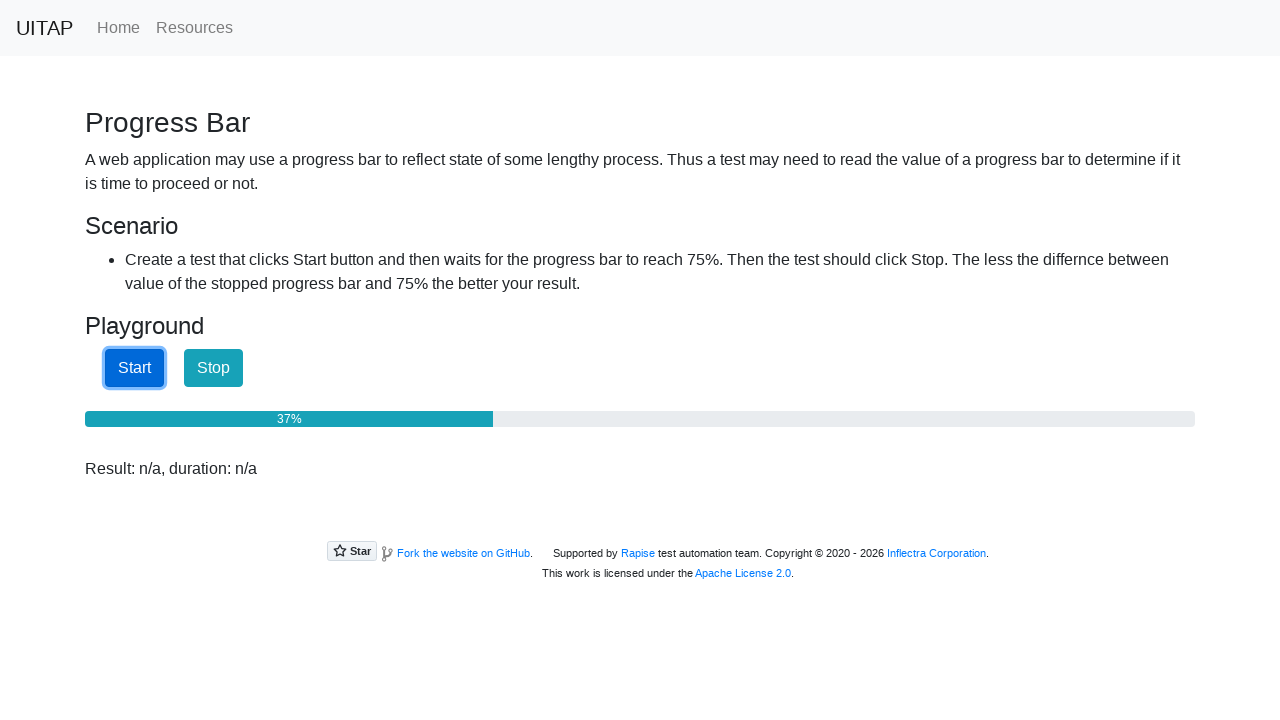

Read progress bar text content: 38%
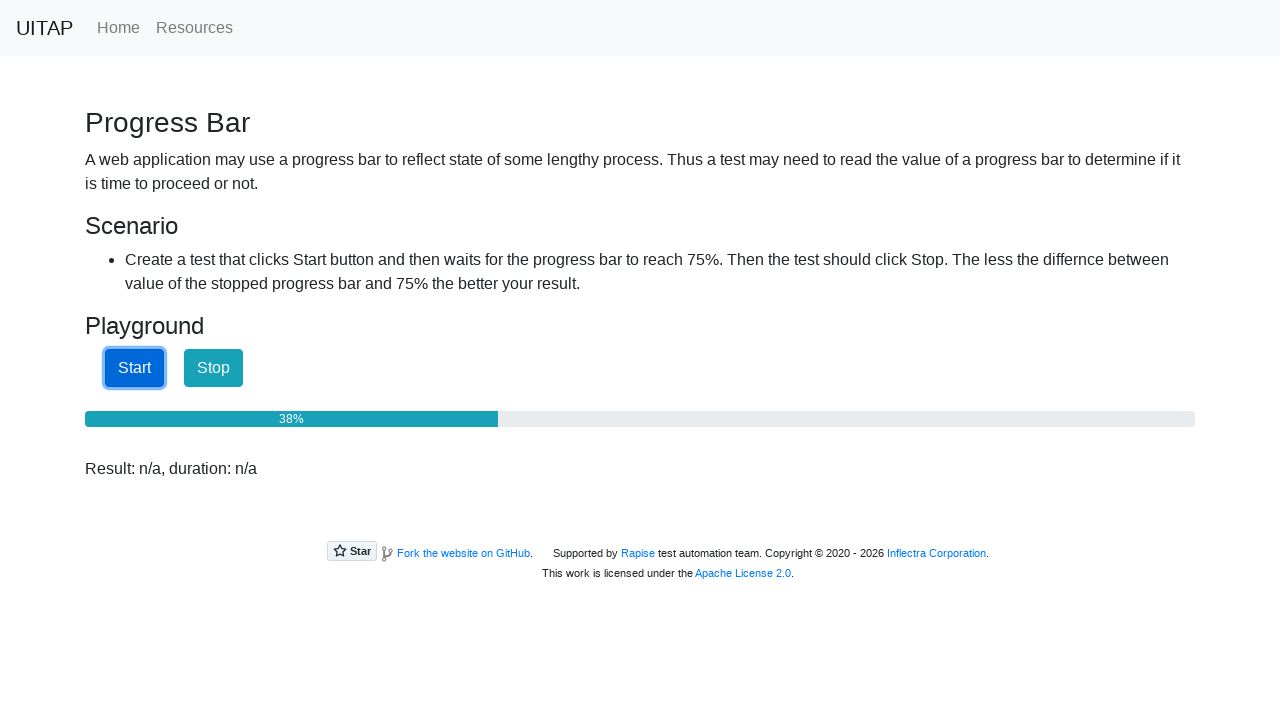

Read progress bar text content: 38%
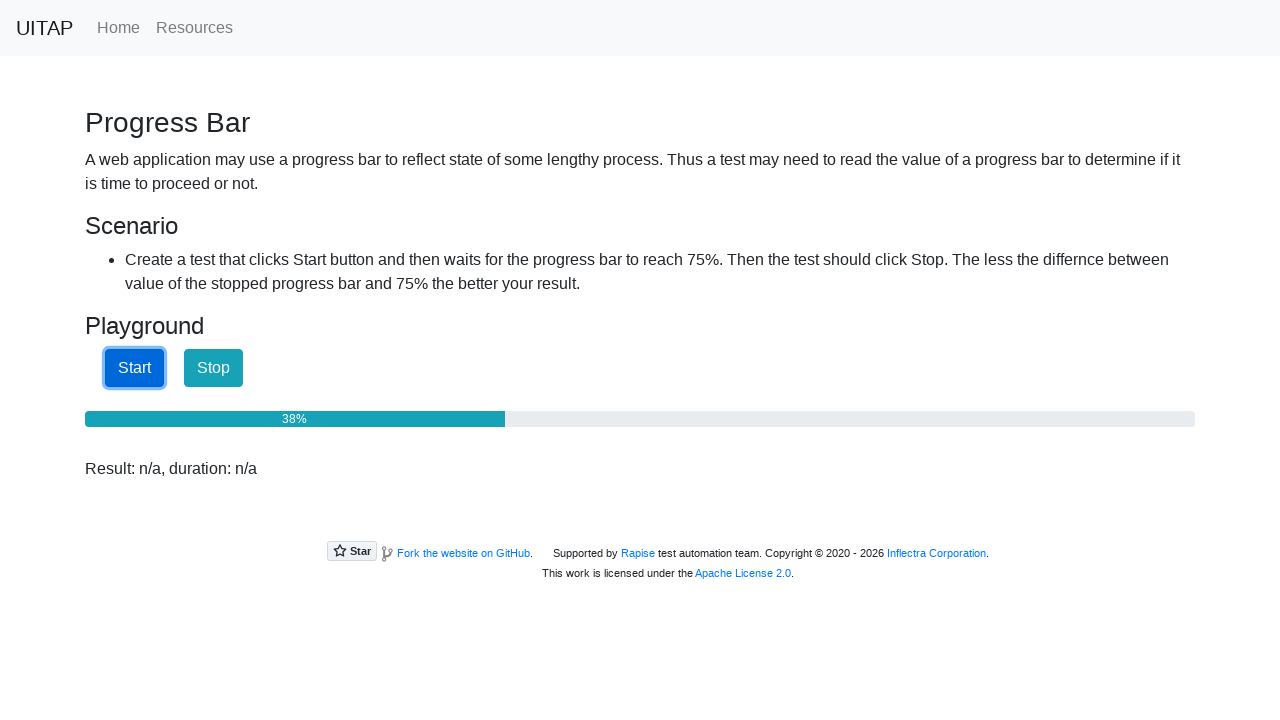

Read progress bar text content: 39%
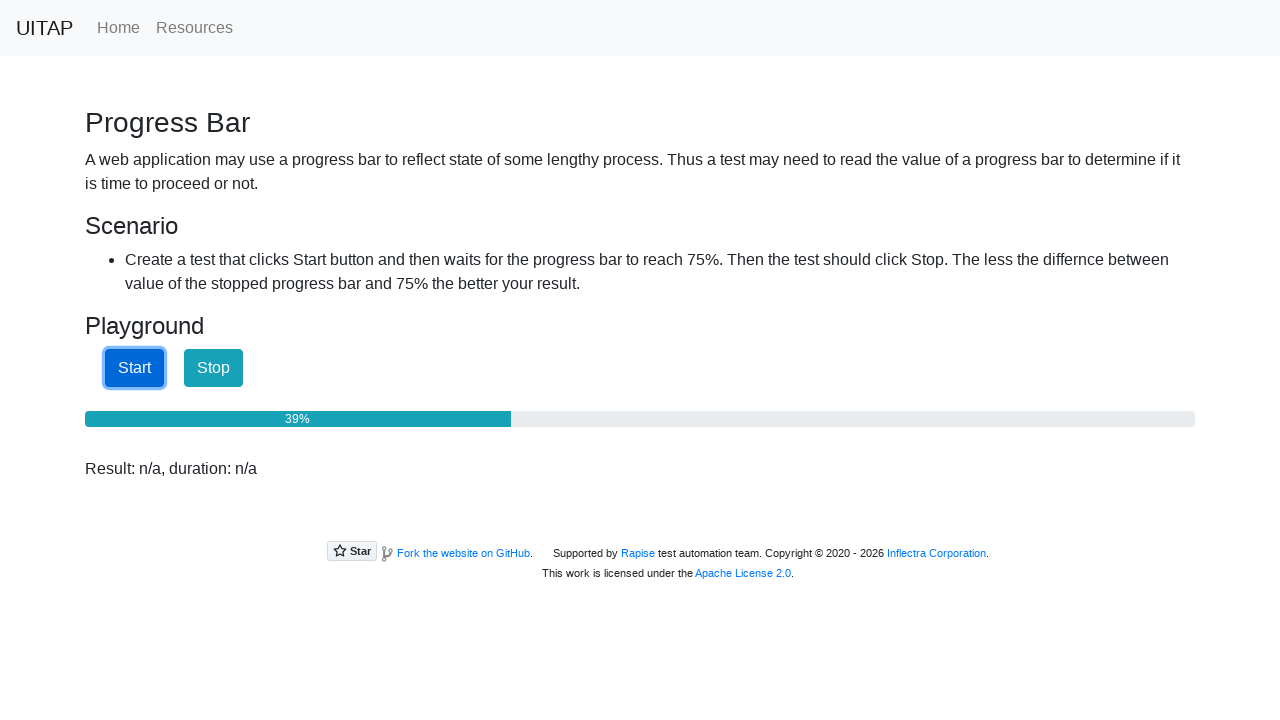

Read progress bar text content: 39%
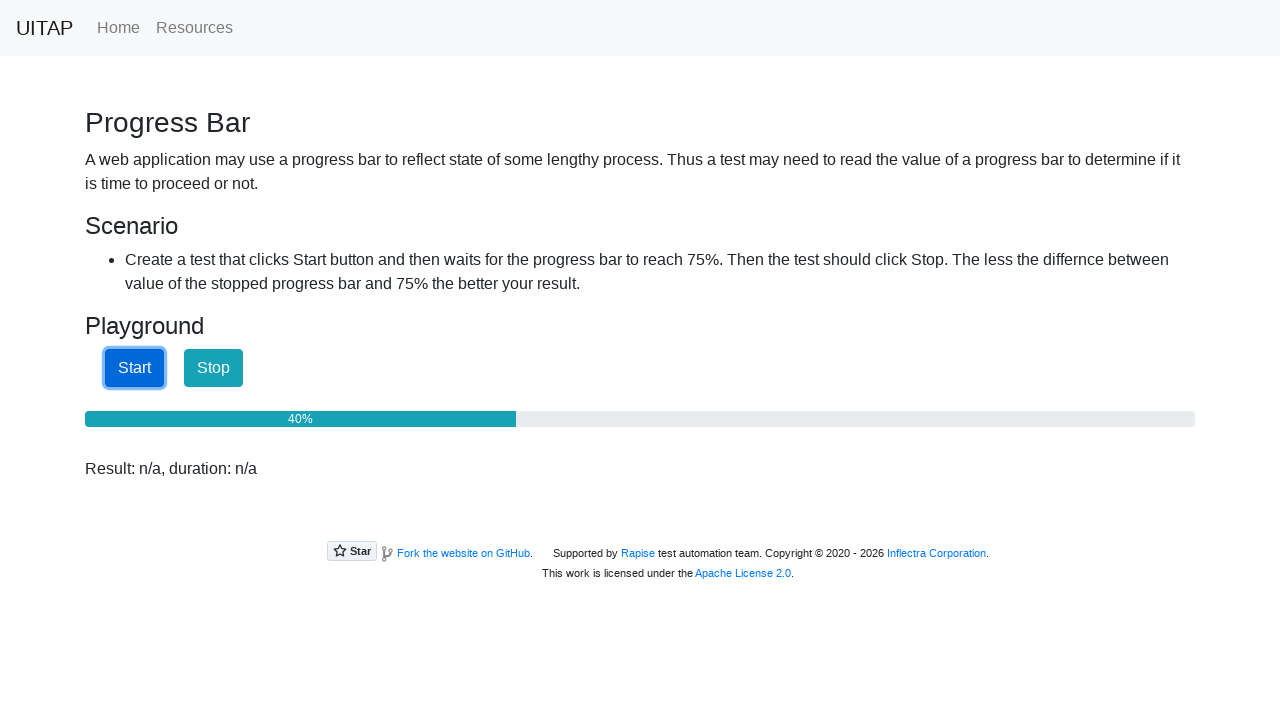

Read progress bar text content: 40%
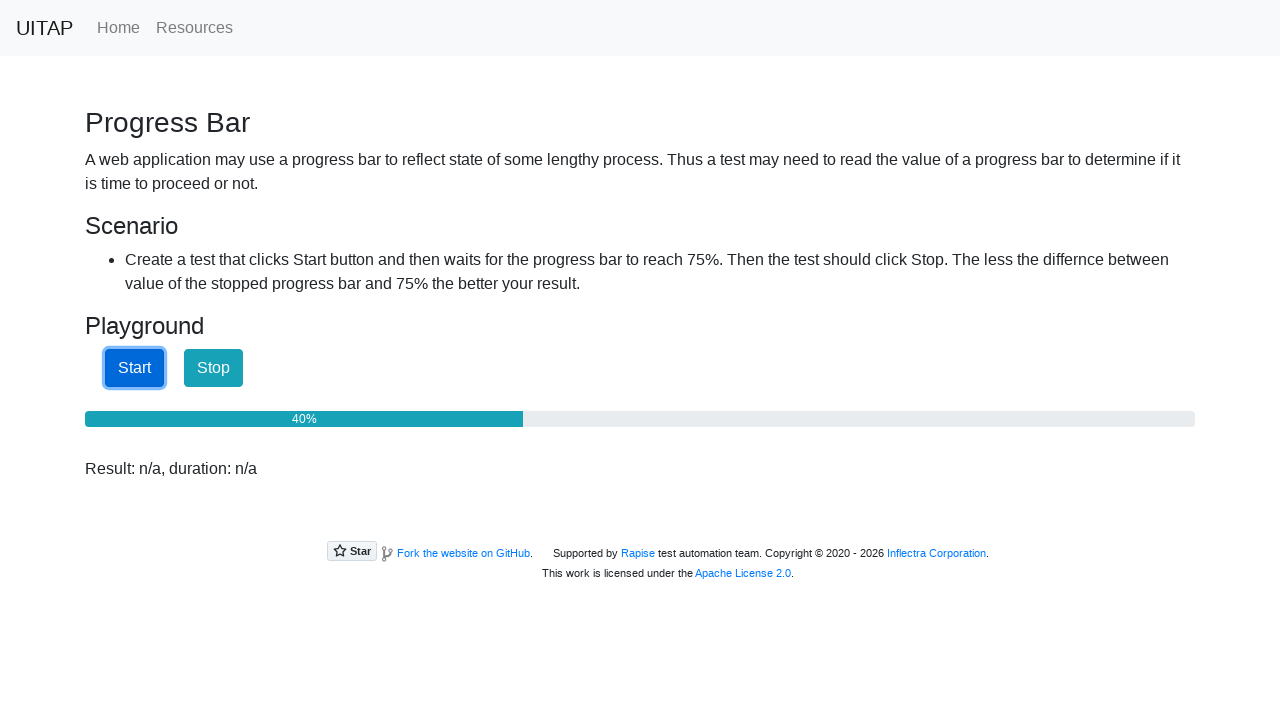

Read progress bar text content: 41%
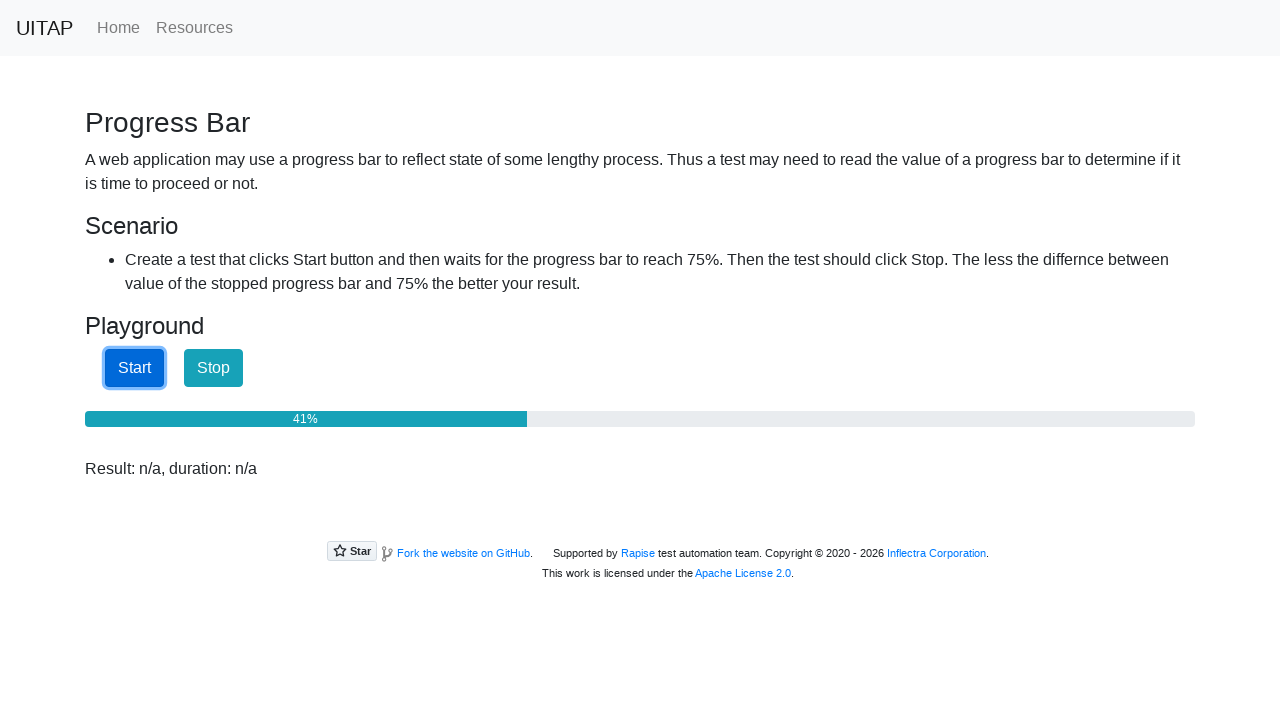

Read progress bar text content: 41%
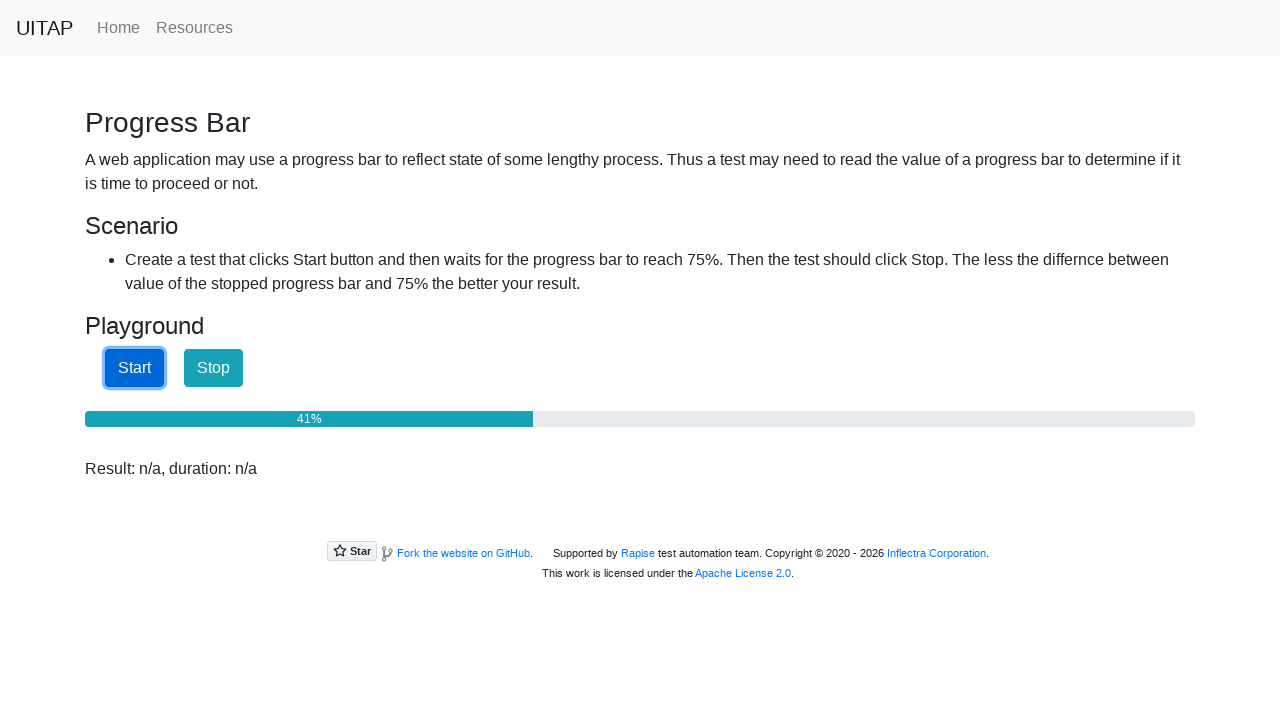

Read progress bar text content: 41%
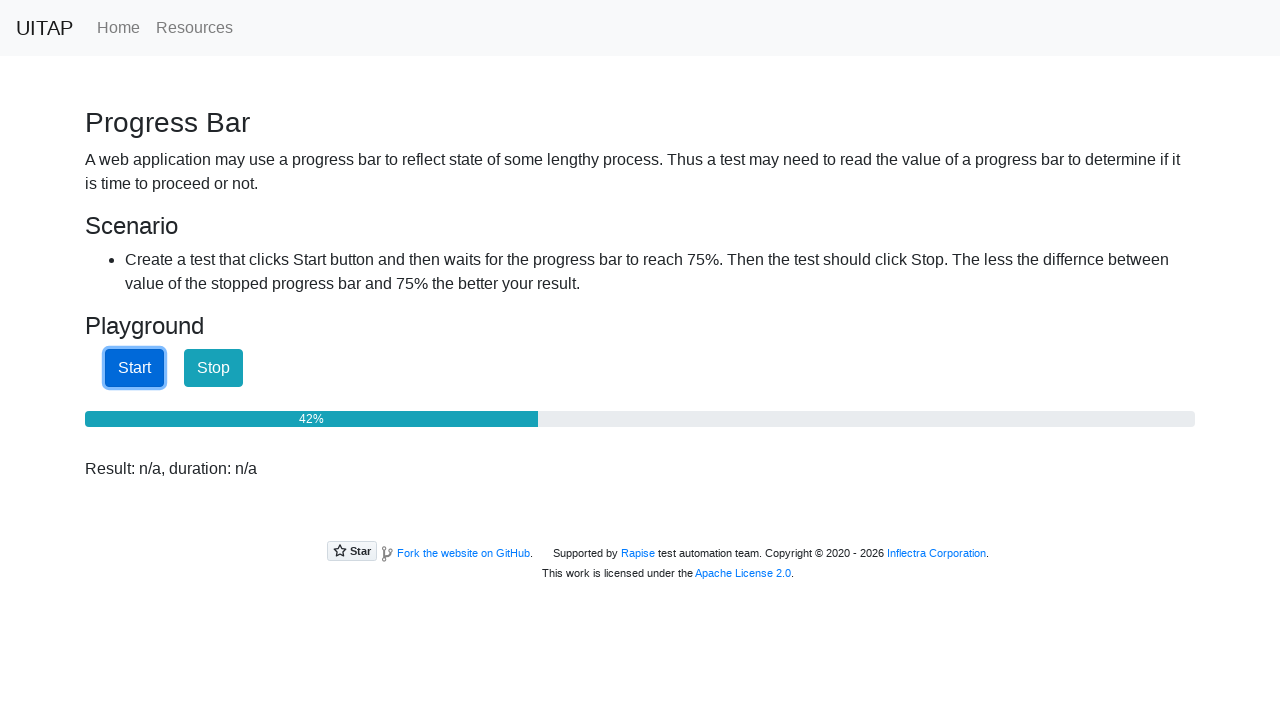

Read progress bar text content: 42%
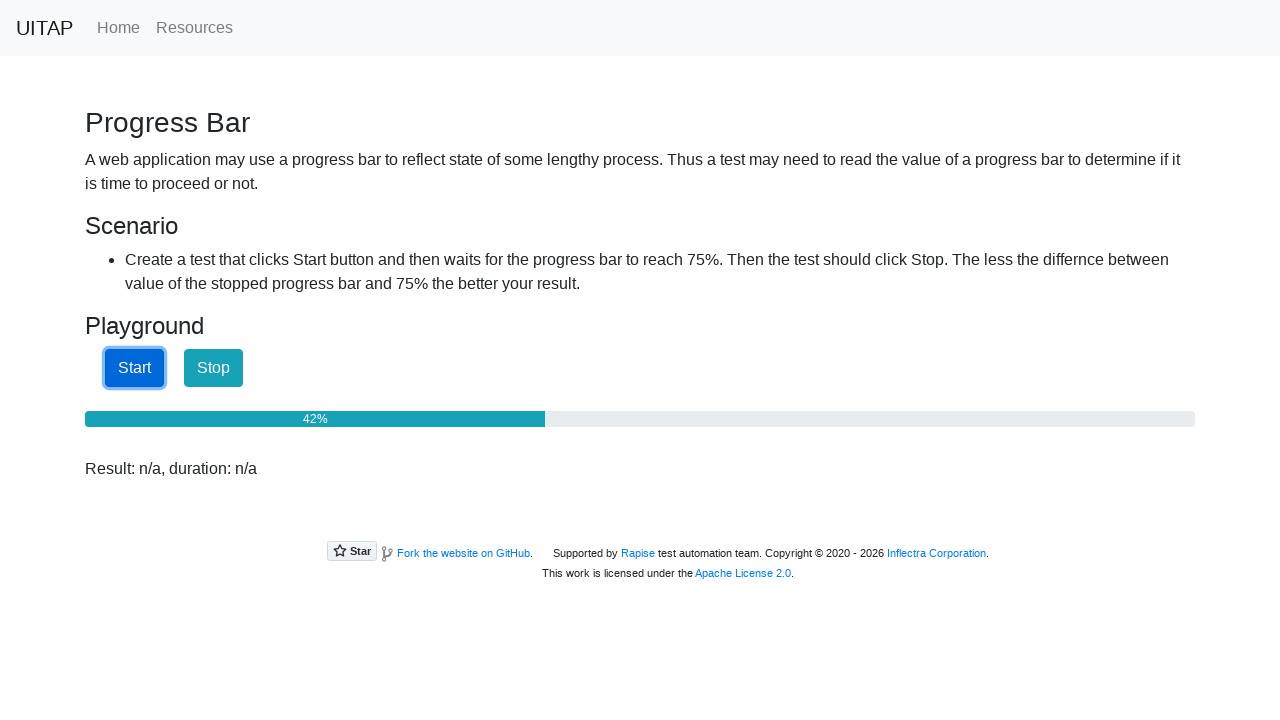

Read progress bar text content: 43%
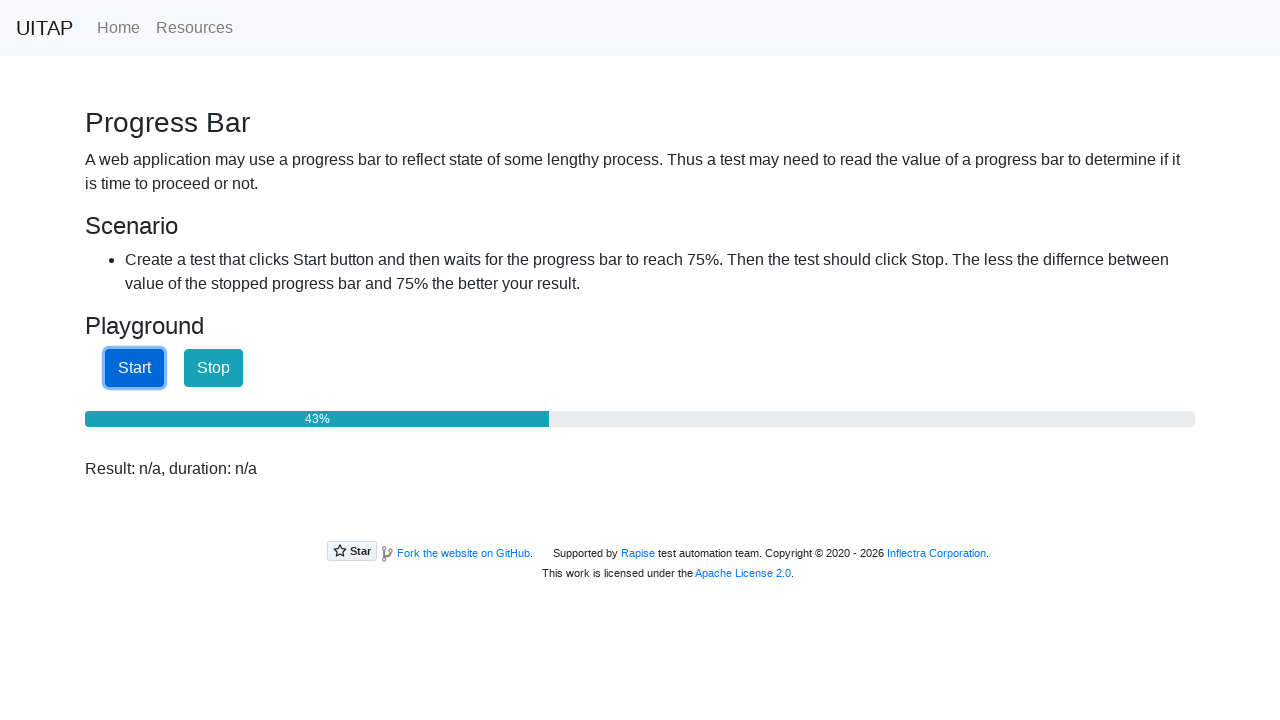

Read progress bar text content: 43%
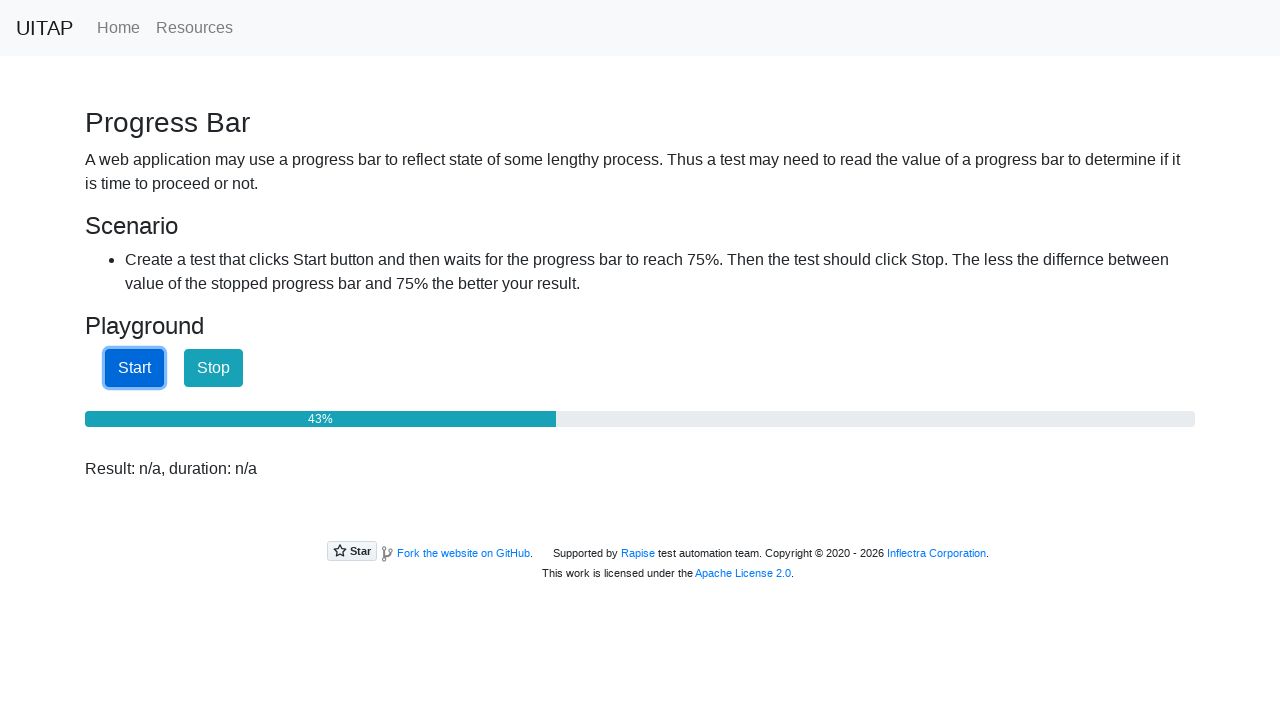

Read progress bar text content: 43%
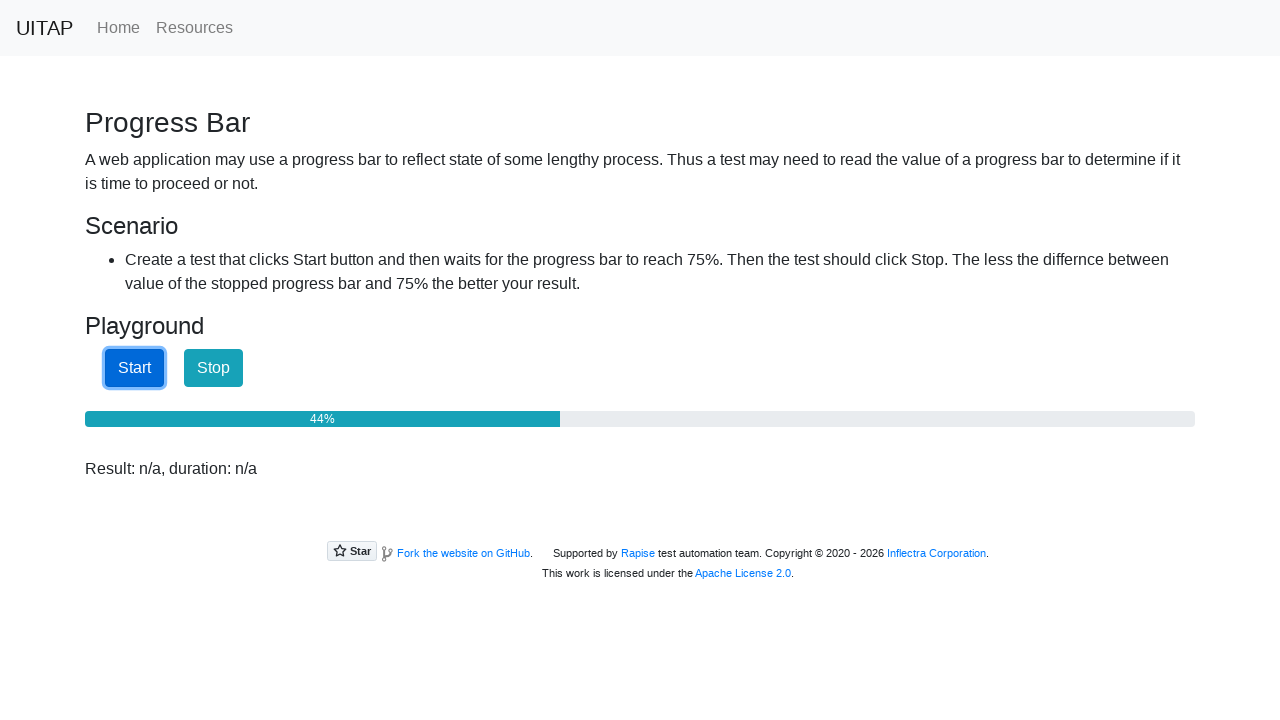

Read progress bar text content: 44%
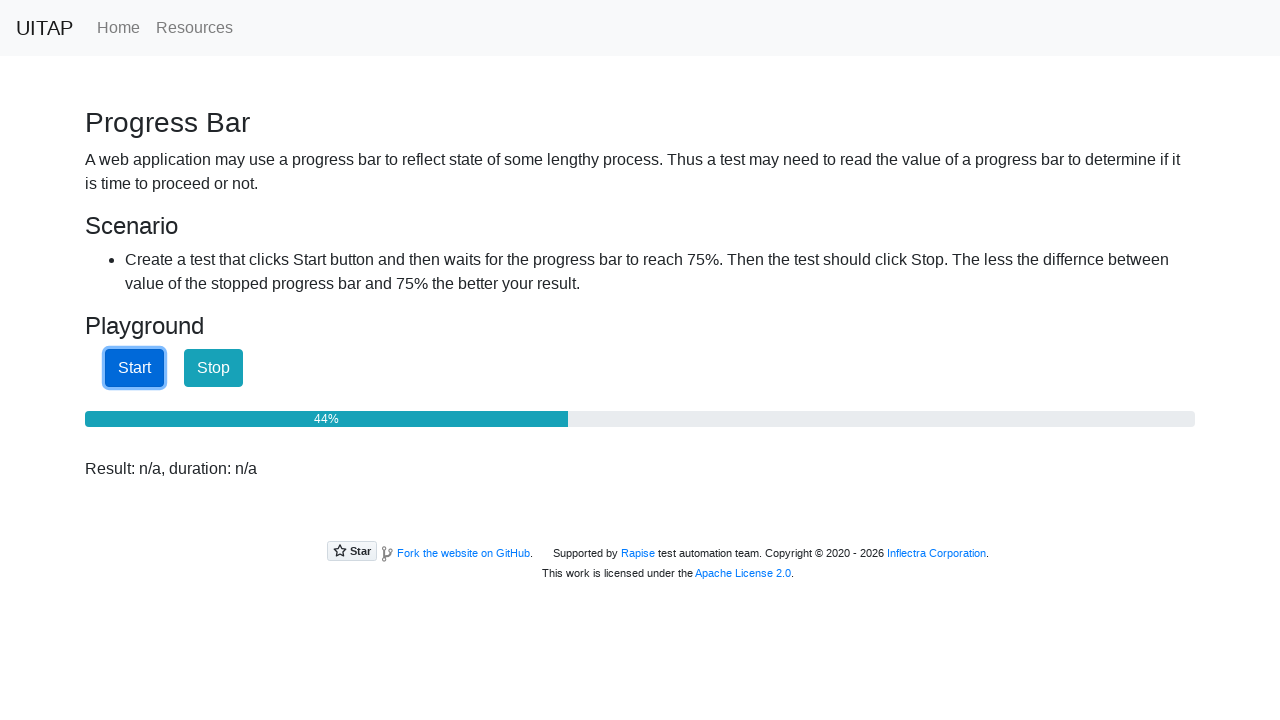

Read progress bar text content: 44%
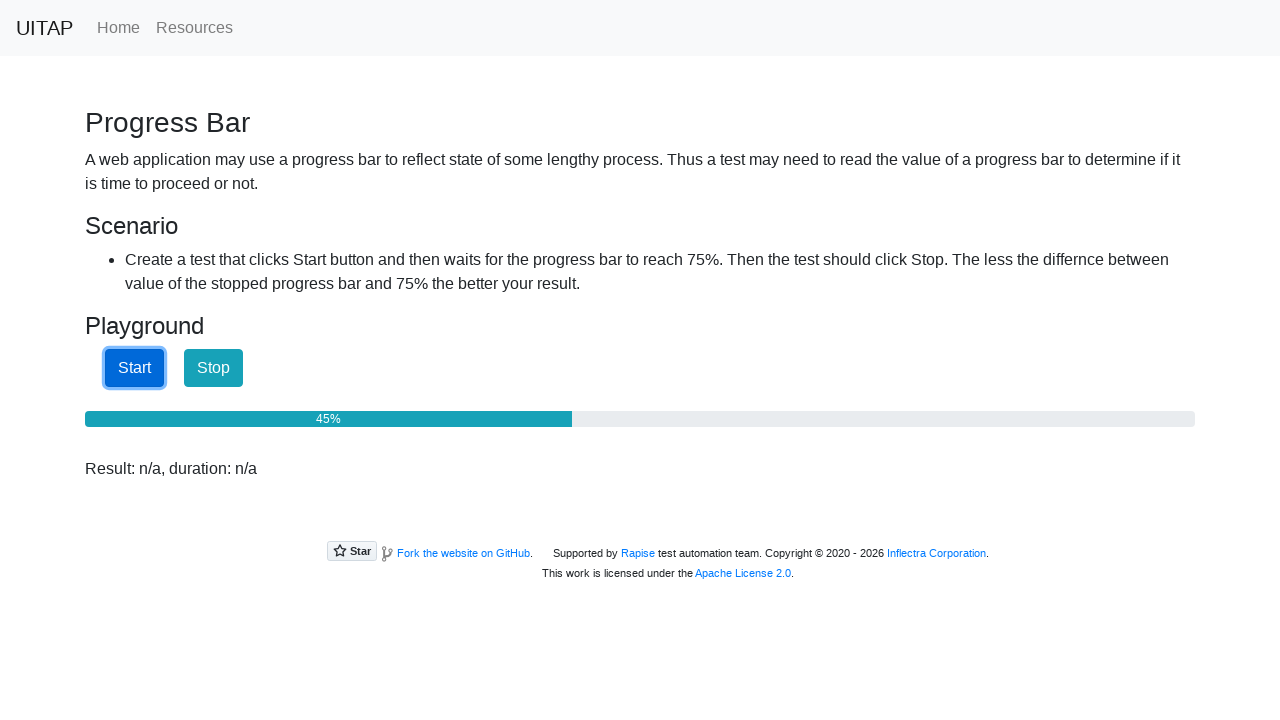

Read progress bar text content: 45%
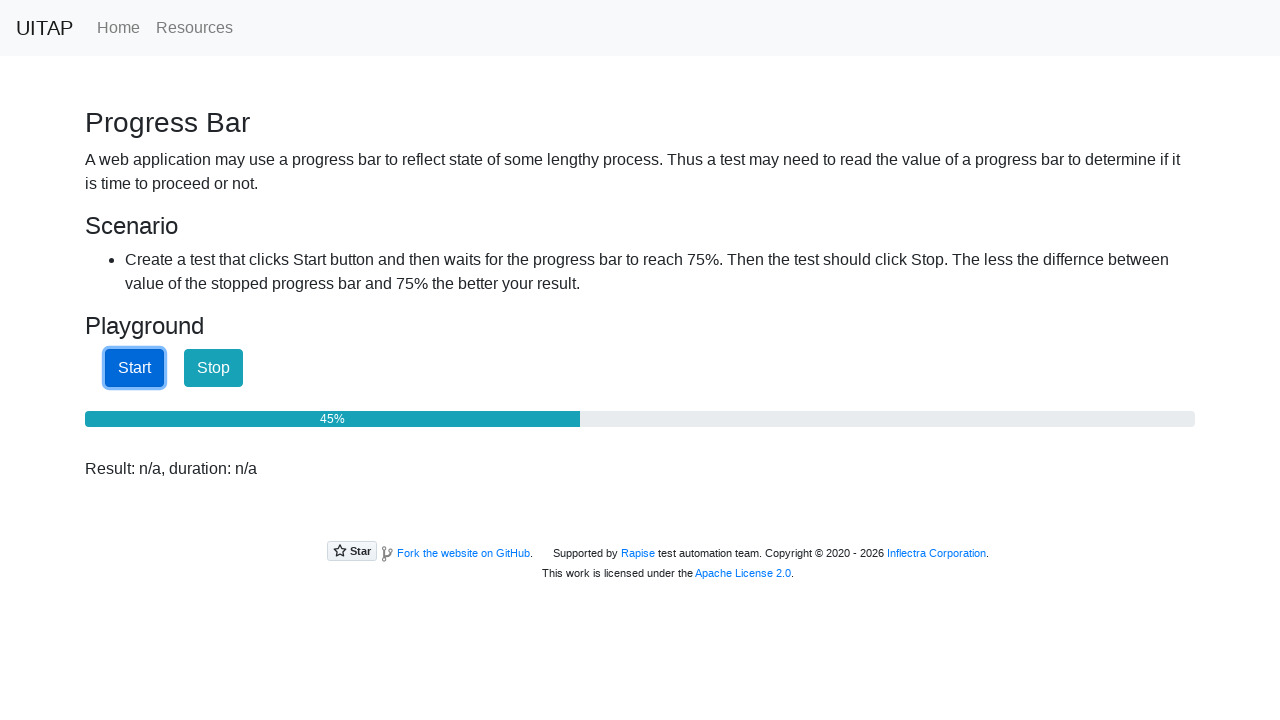

Read progress bar text content: 46%
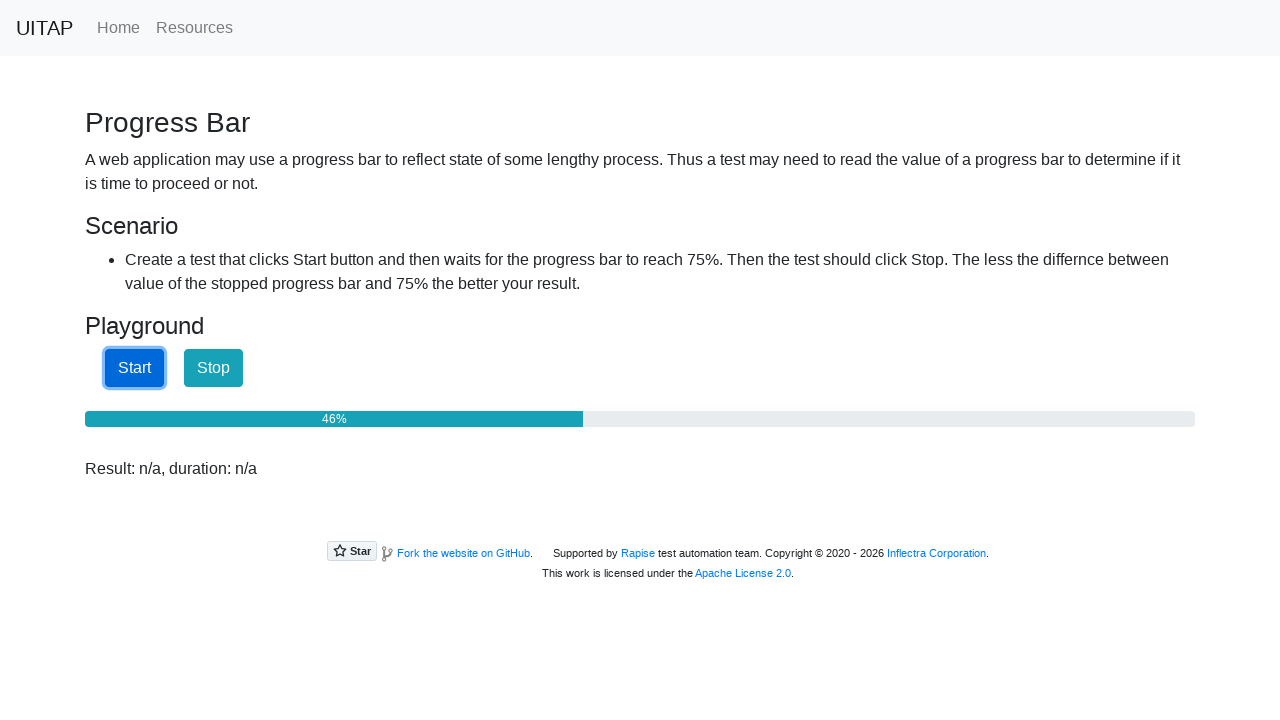

Read progress bar text content: 46%
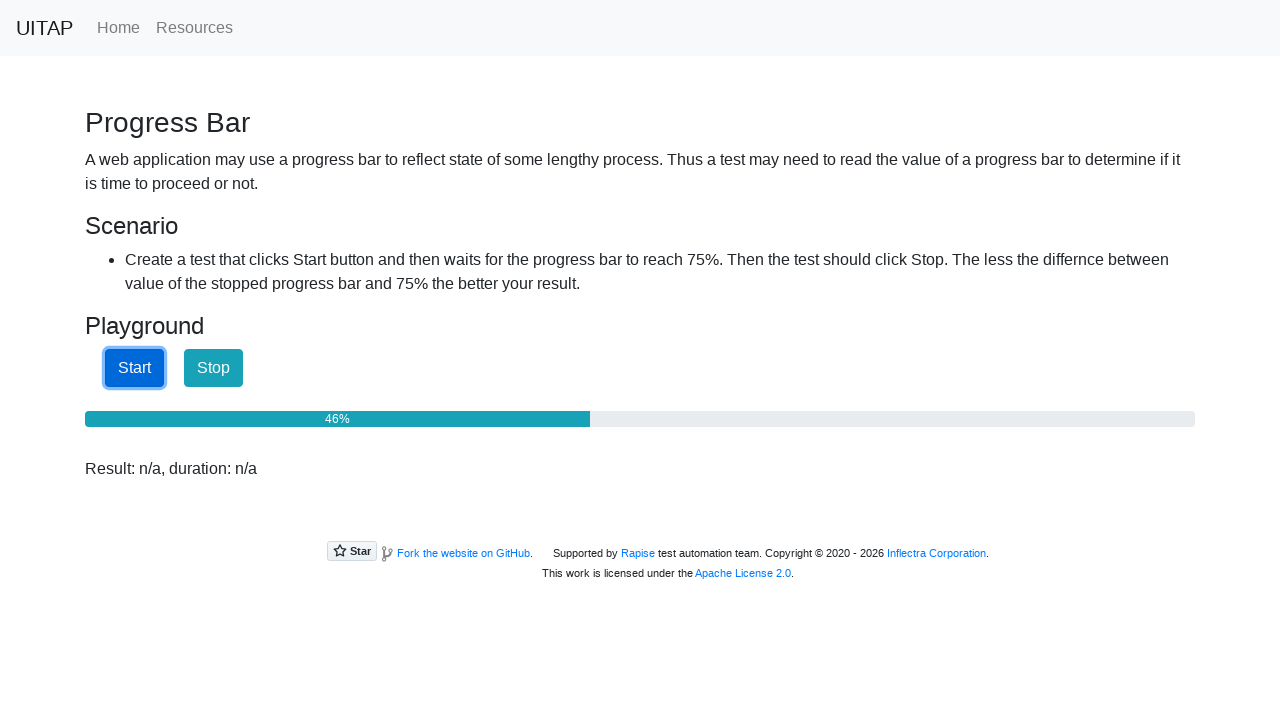

Read progress bar text content: 47%
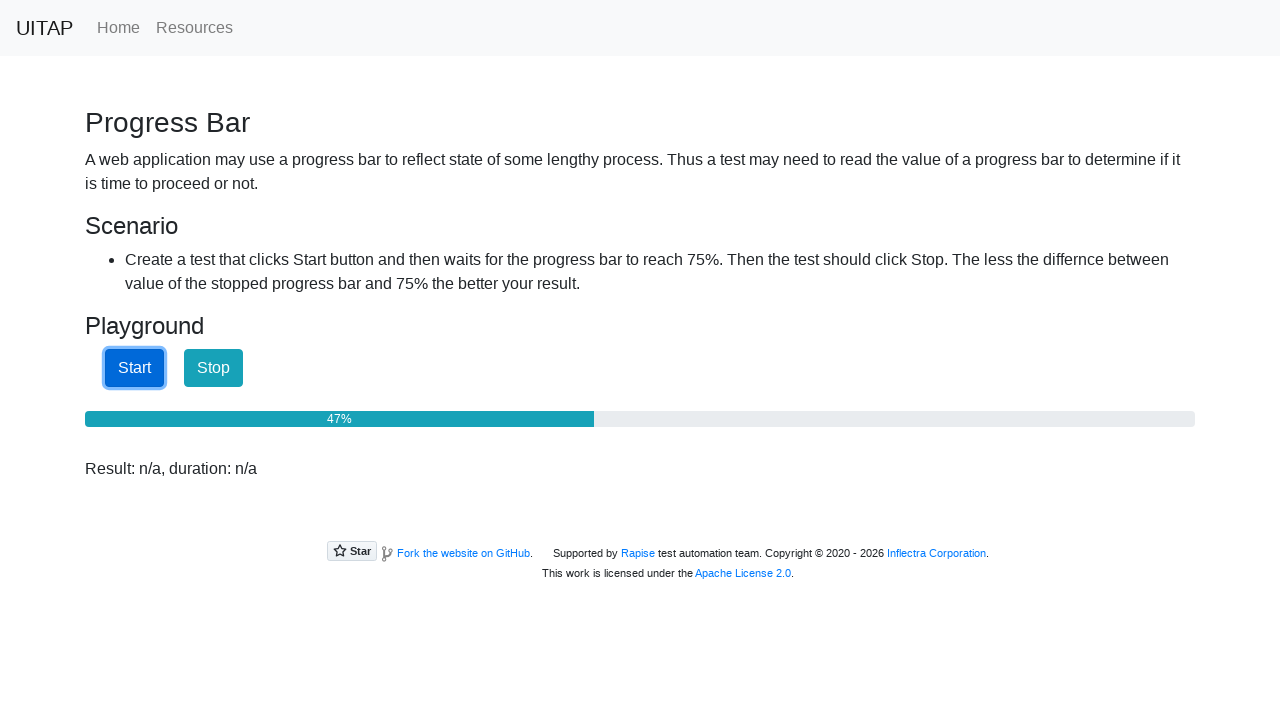

Read progress bar text content: 47%
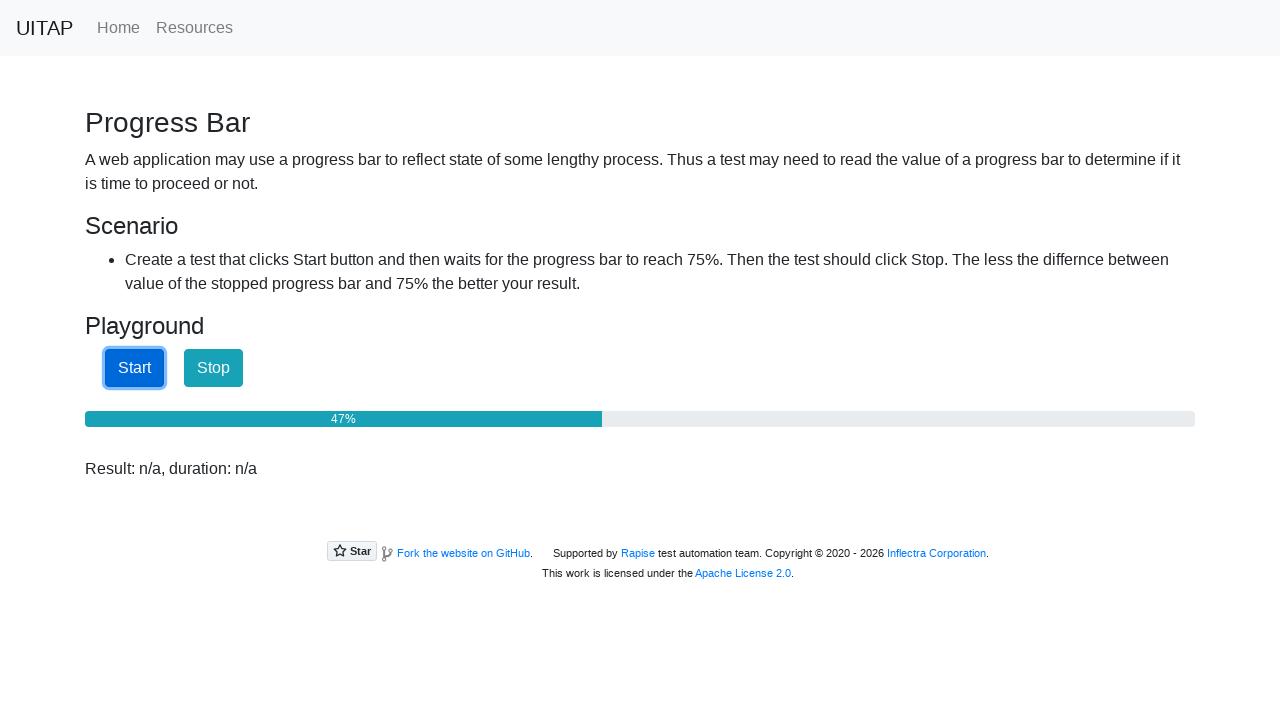

Read progress bar text content: 48%
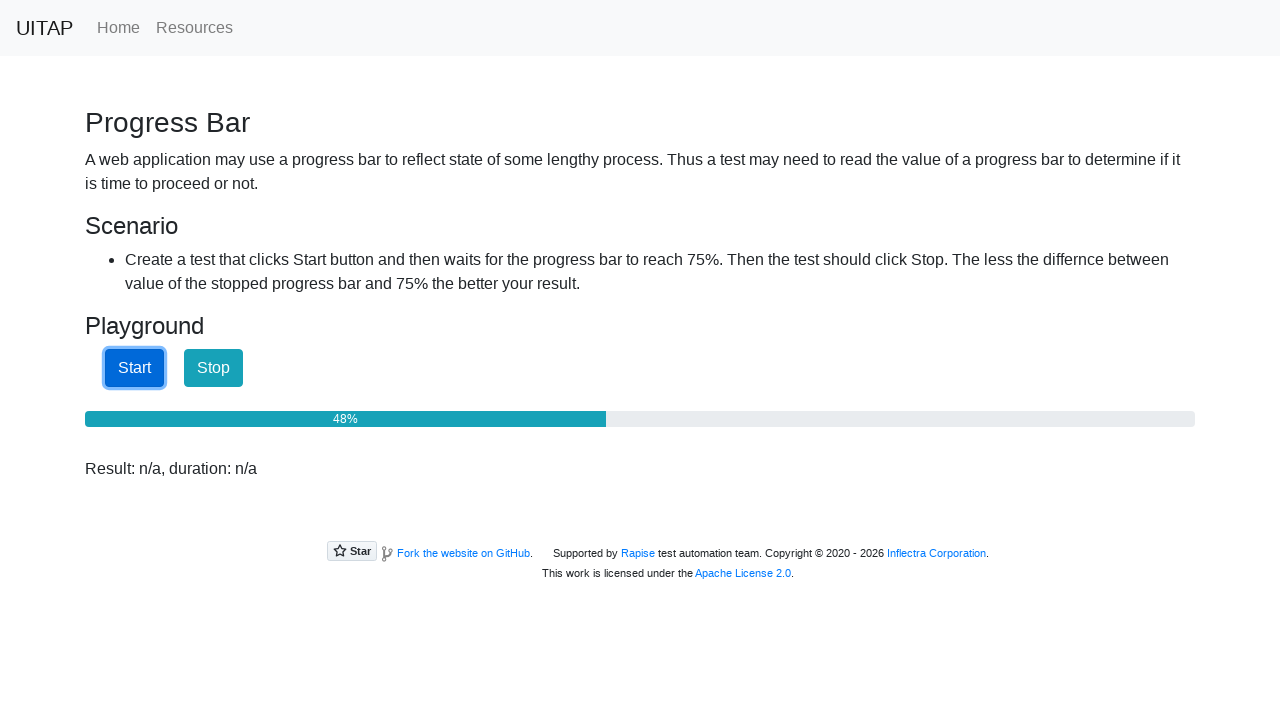

Read progress bar text content: 48%
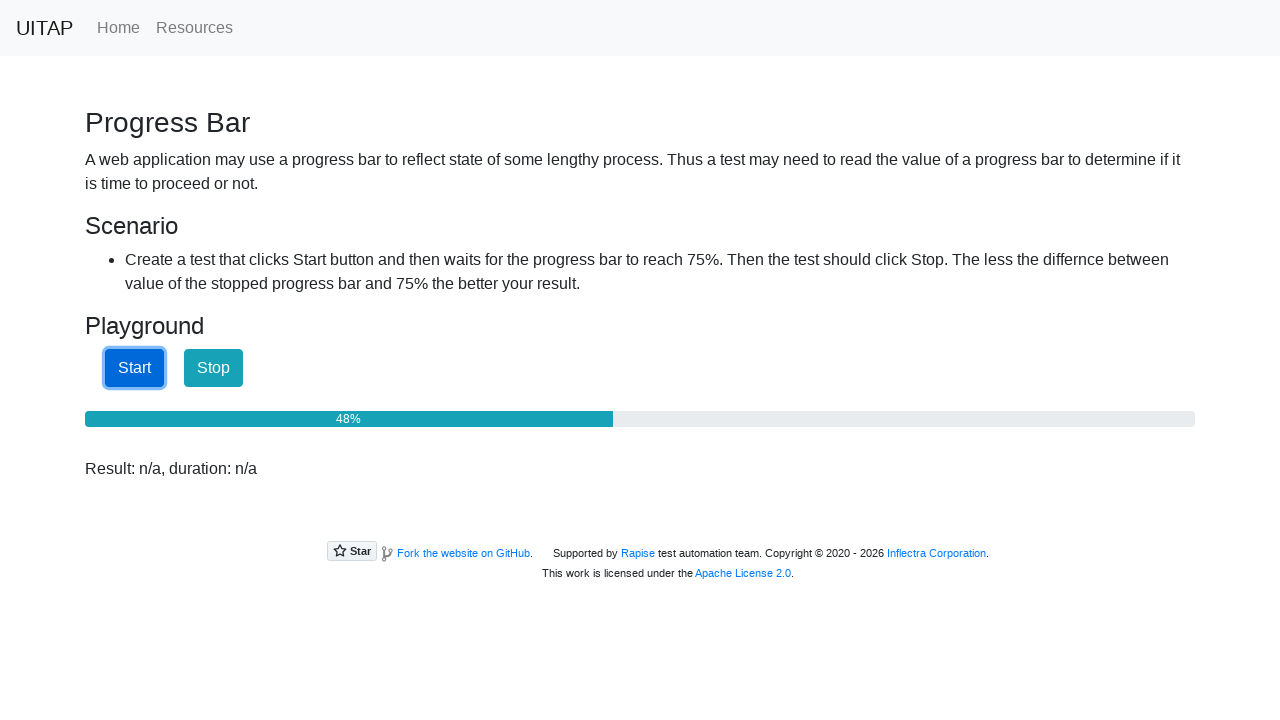

Read progress bar text content: 49%
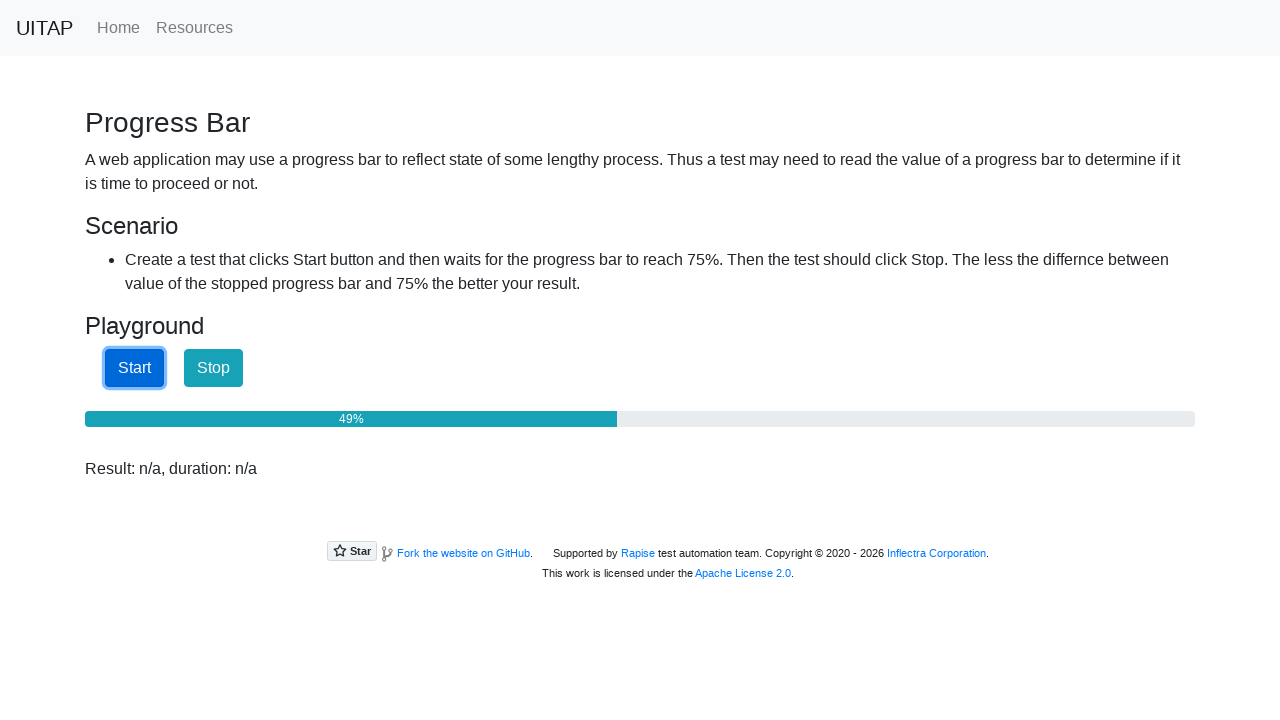

Read progress bar text content: 49%
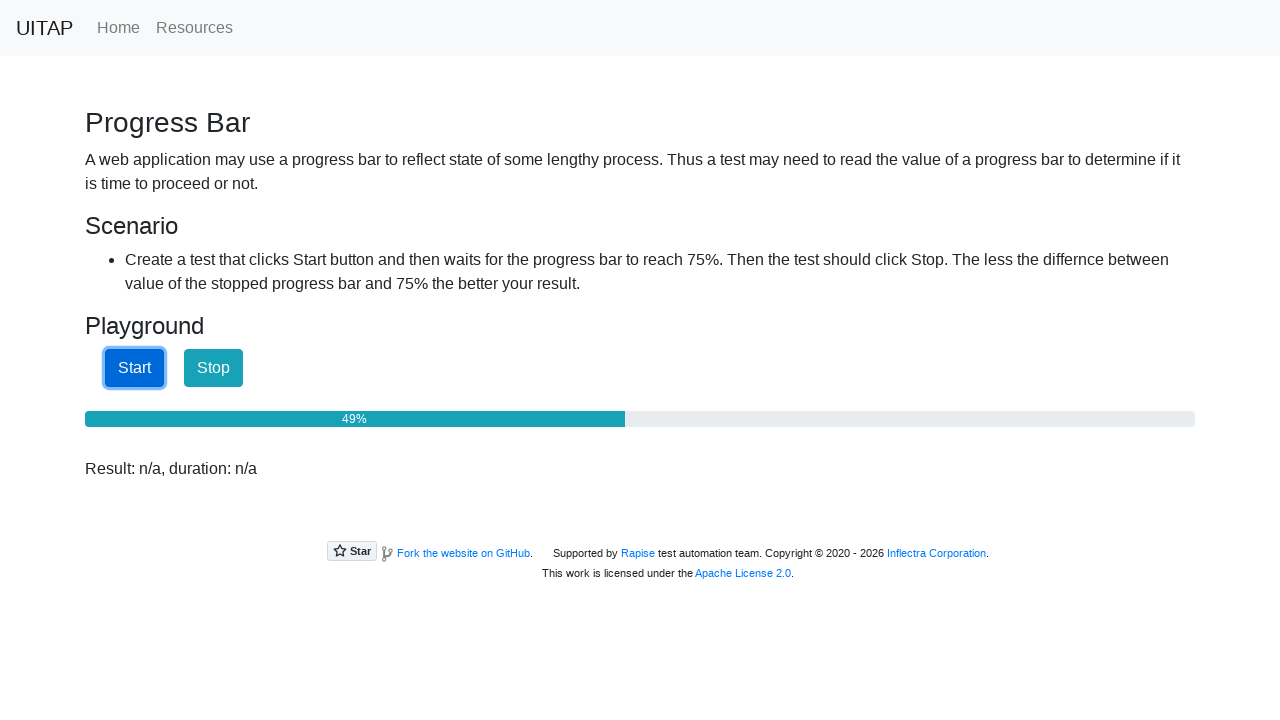

Read progress bar text content: 50%
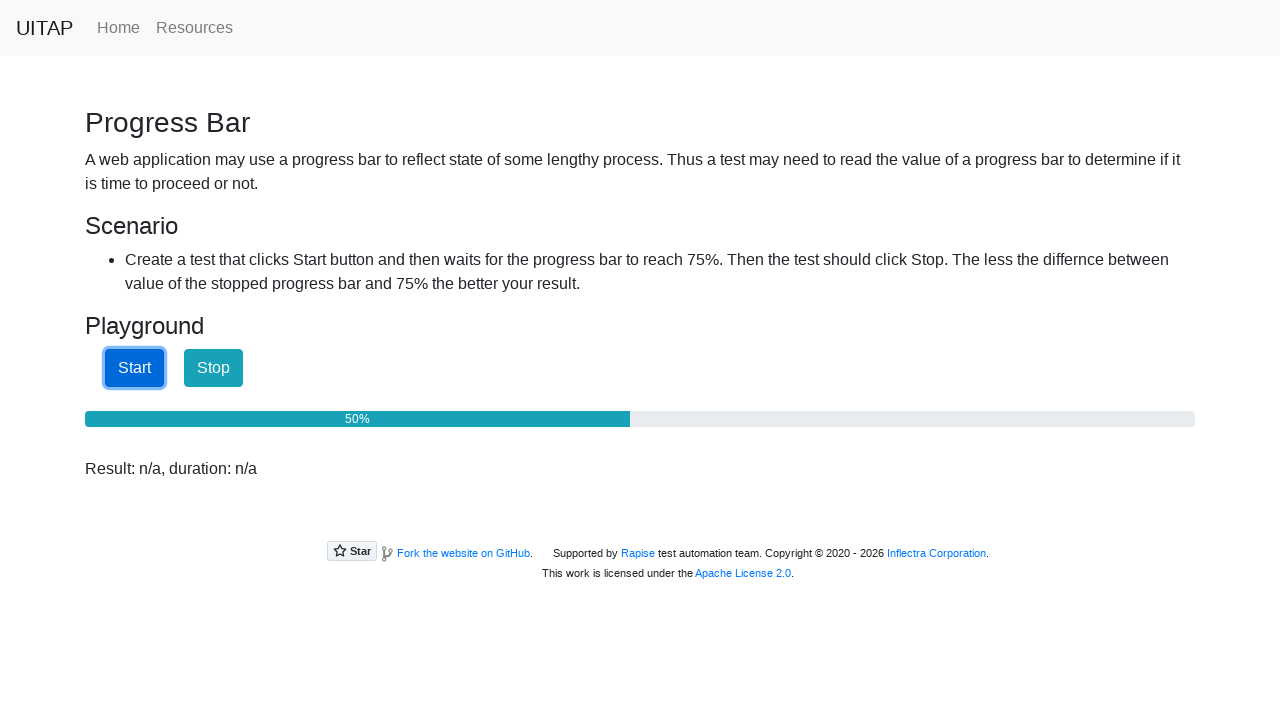

Read progress bar text content: 50%
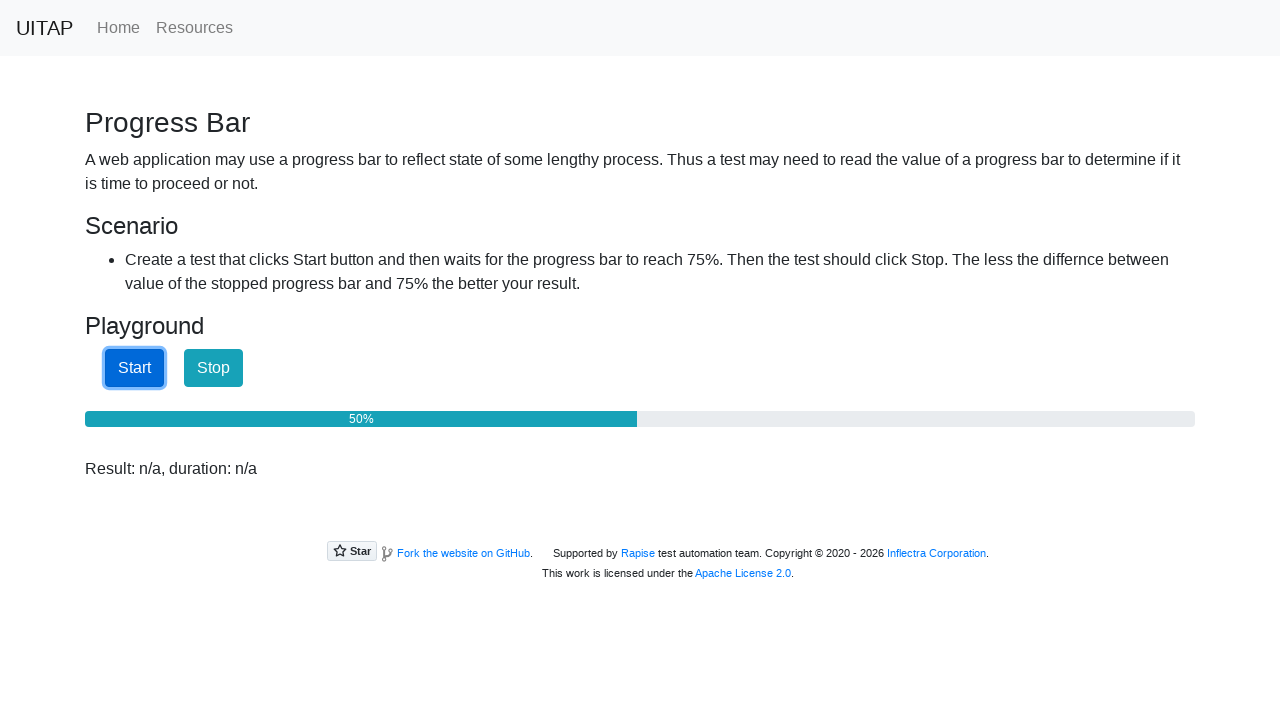

Read progress bar text content: 51%
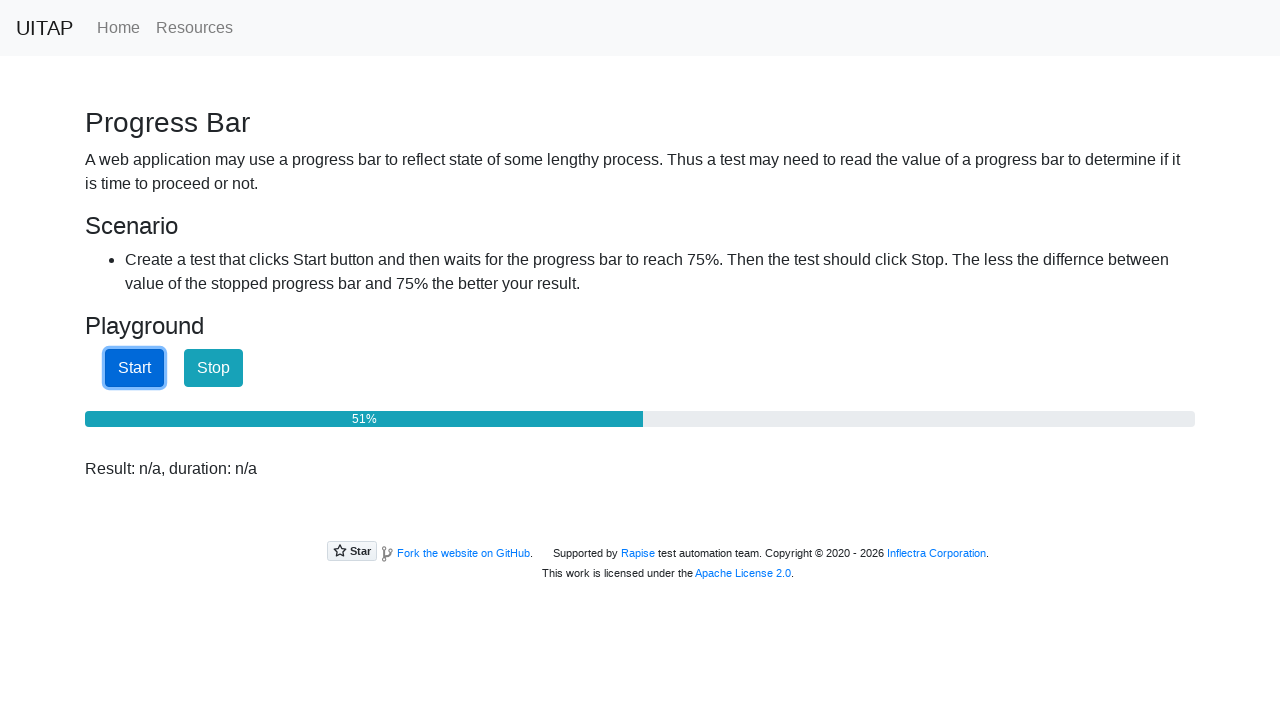

Read progress bar text content: 51%
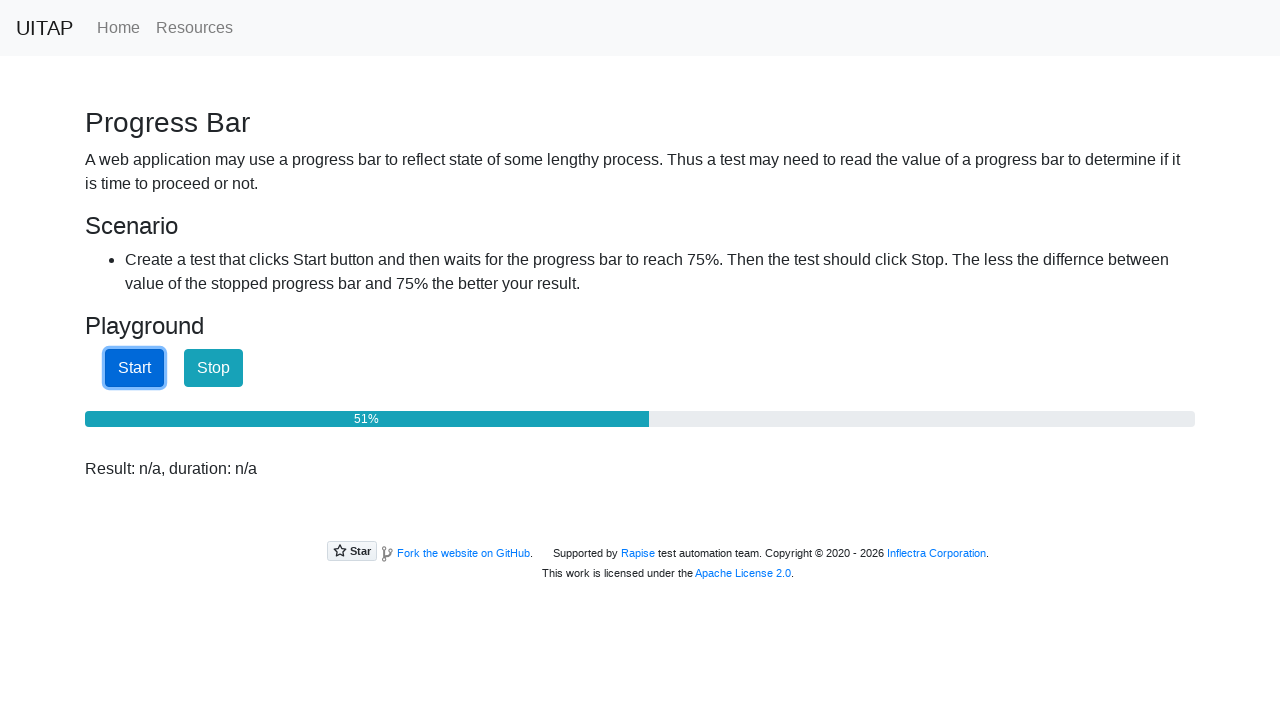

Read progress bar text content: 52%
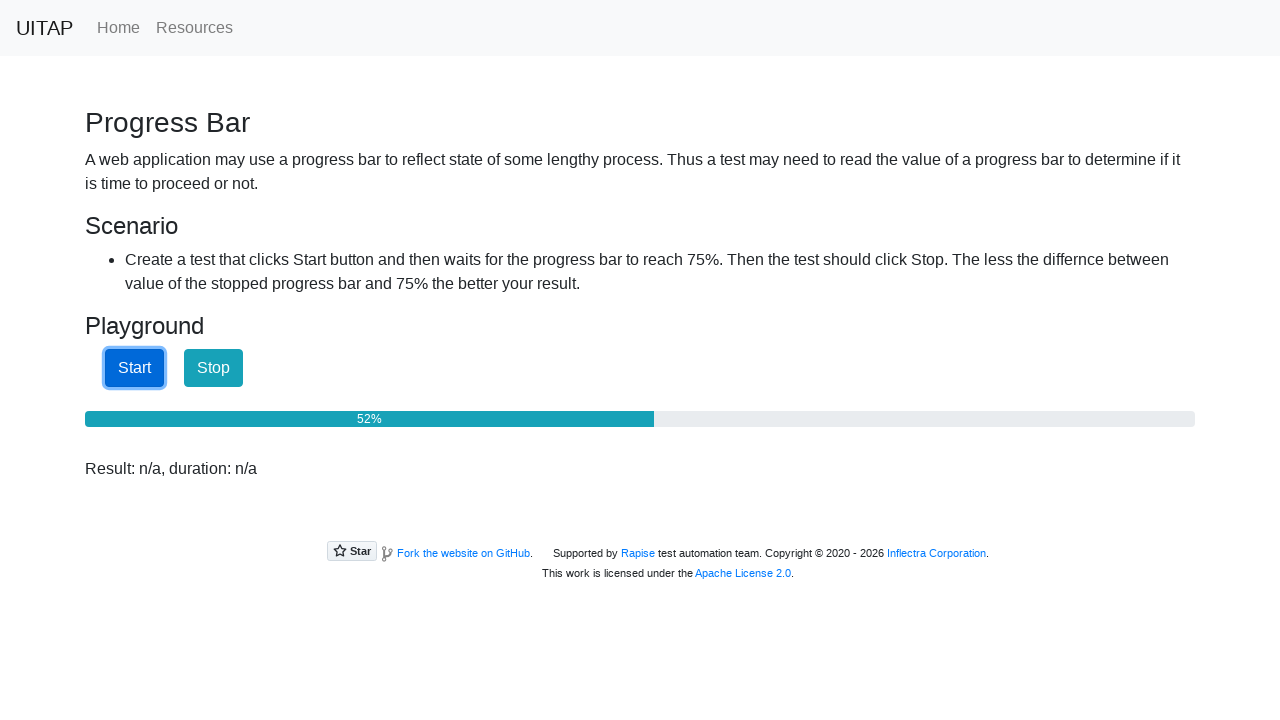

Read progress bar text content: 52%
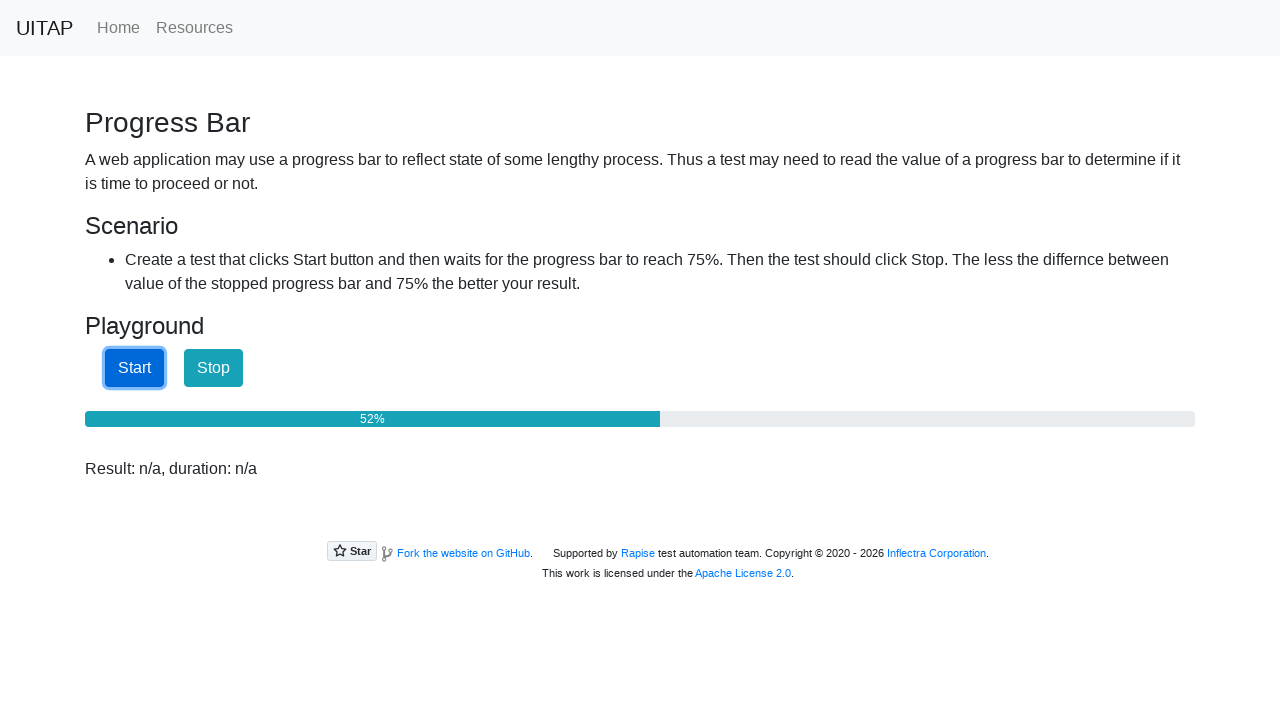

Read progress bar text content: 53%
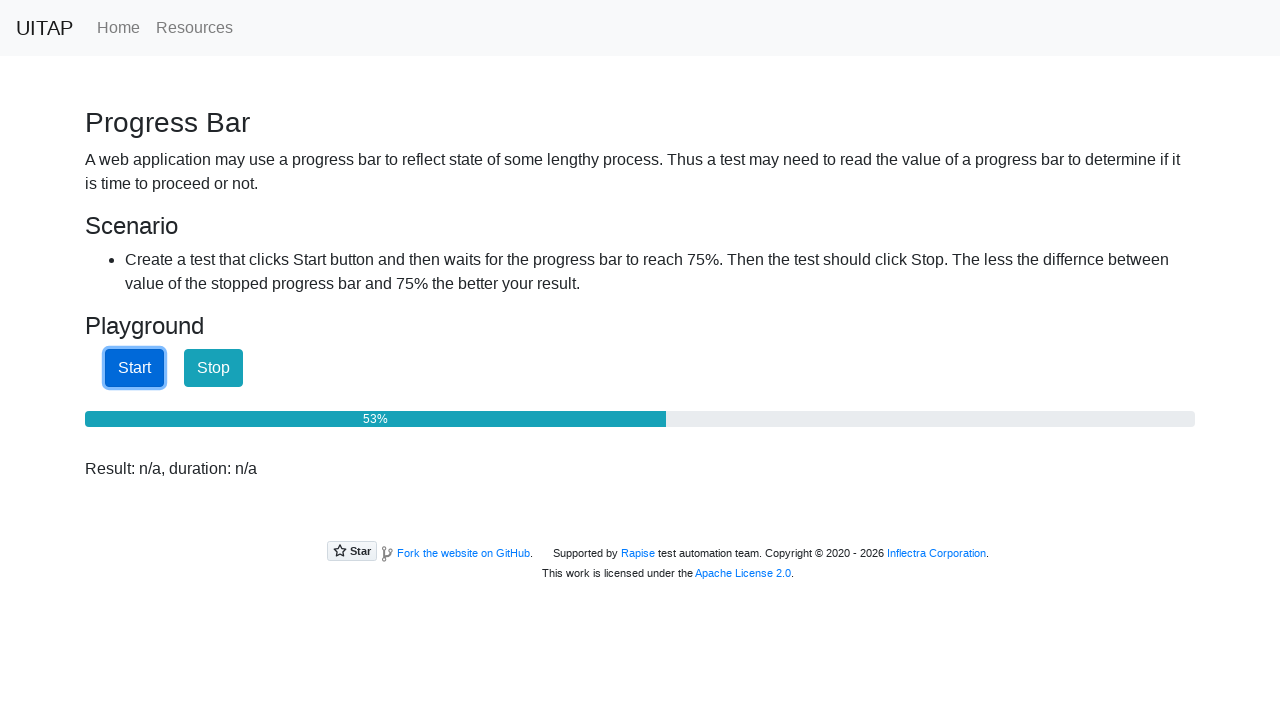

Read progress bar text content: 53%
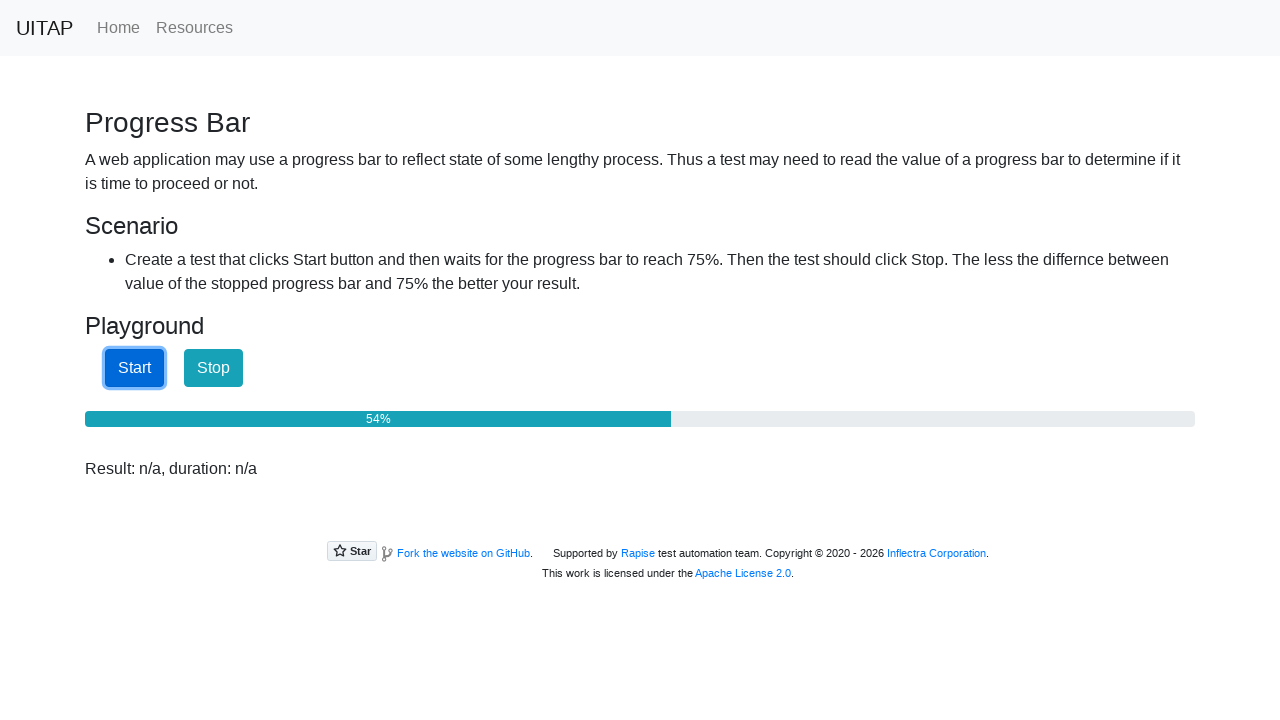

Read progress bar text content: 54%
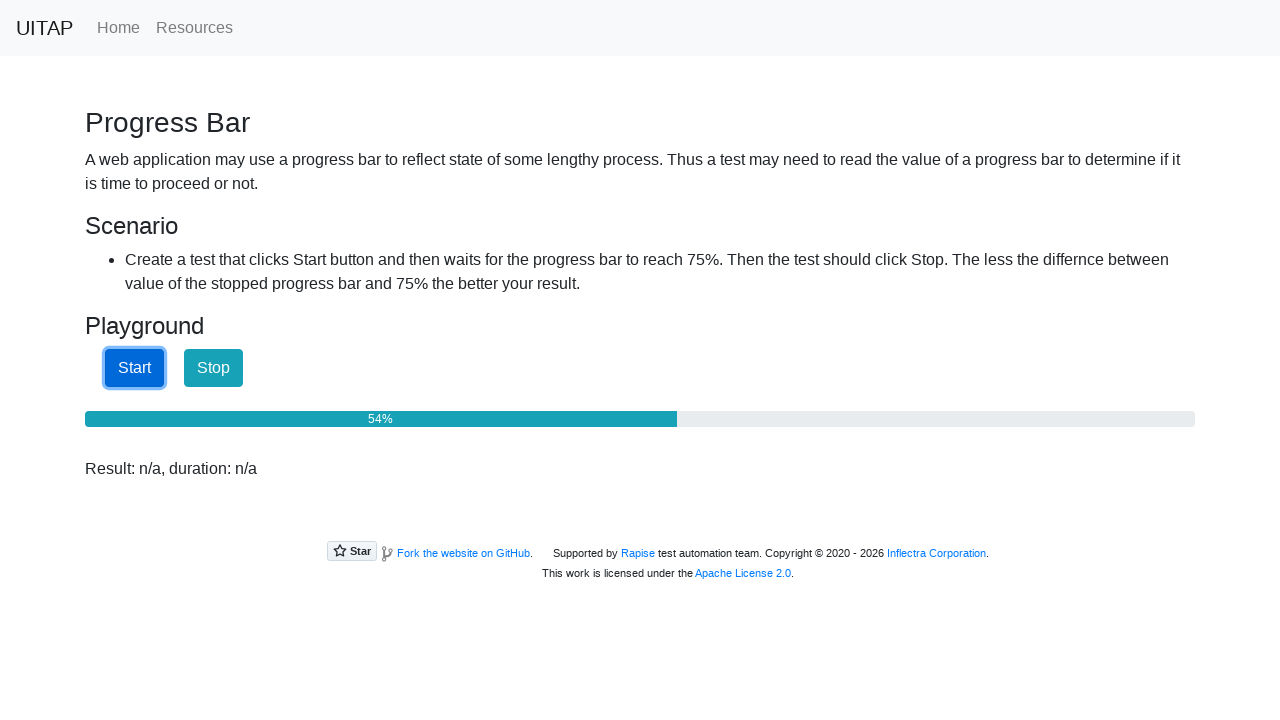

Read progress bar text content: 54%
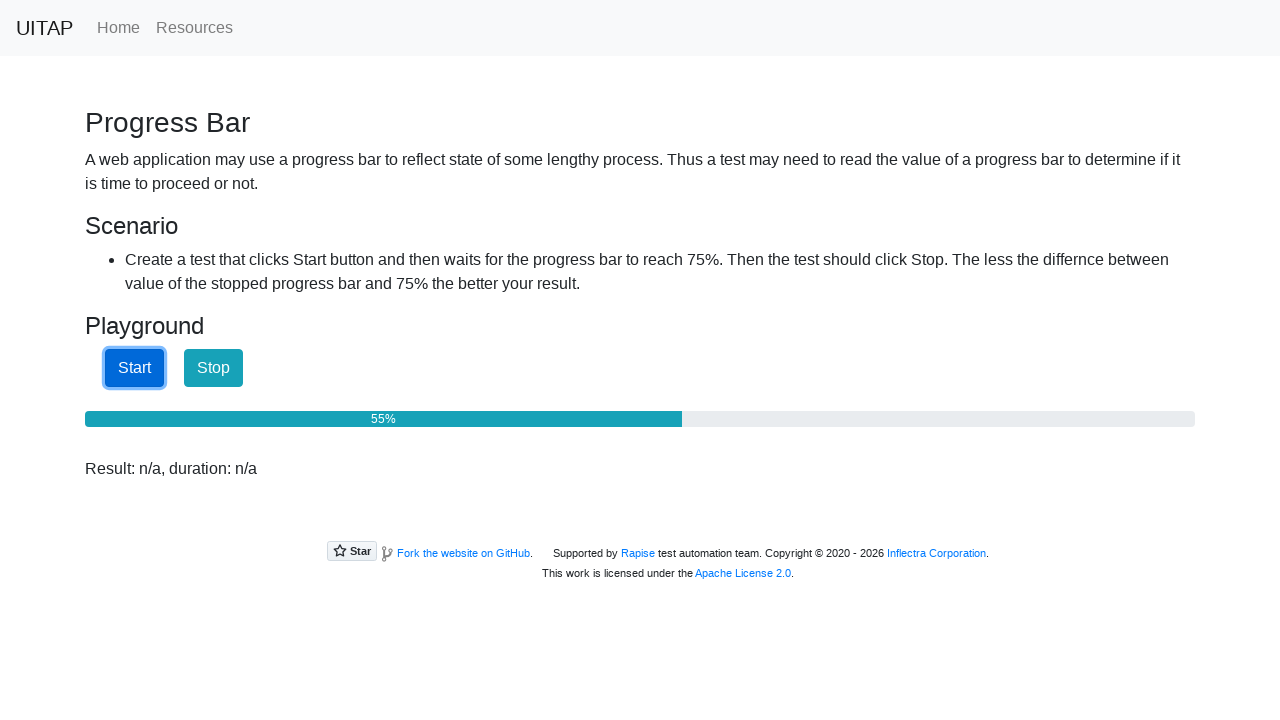

Read progress bar text content: 55%
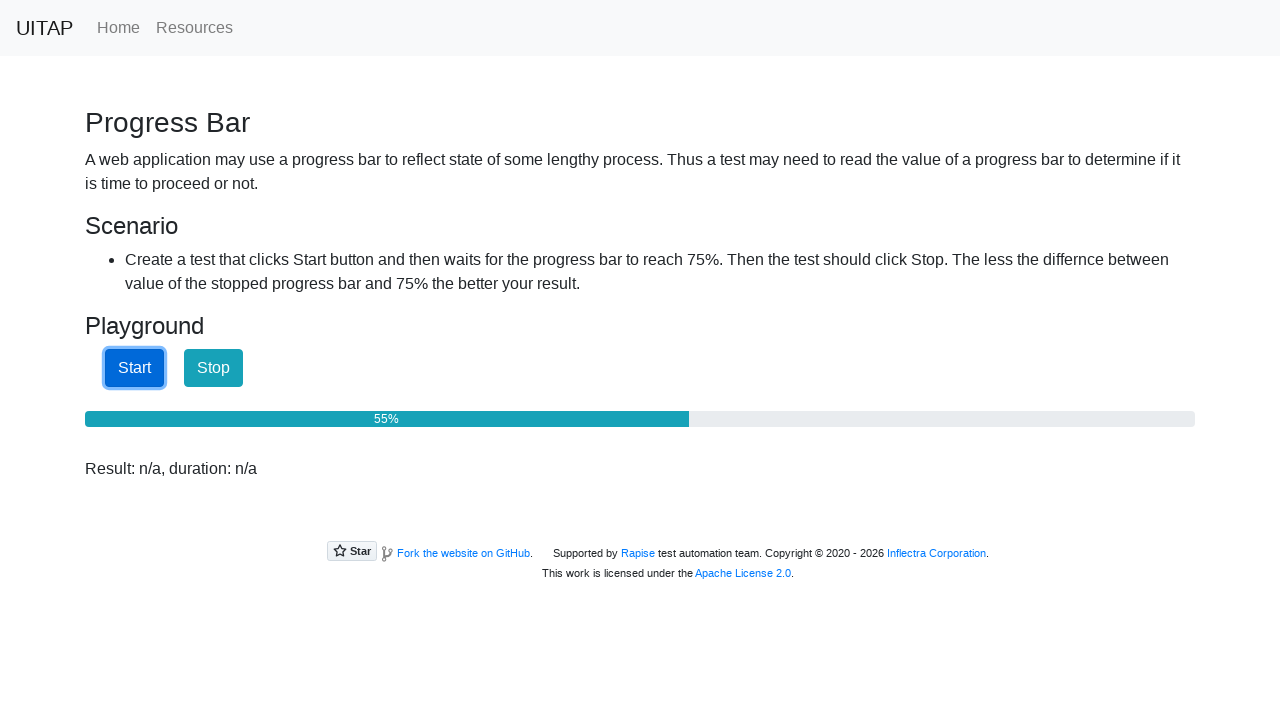

Read progress bar text content: 55%
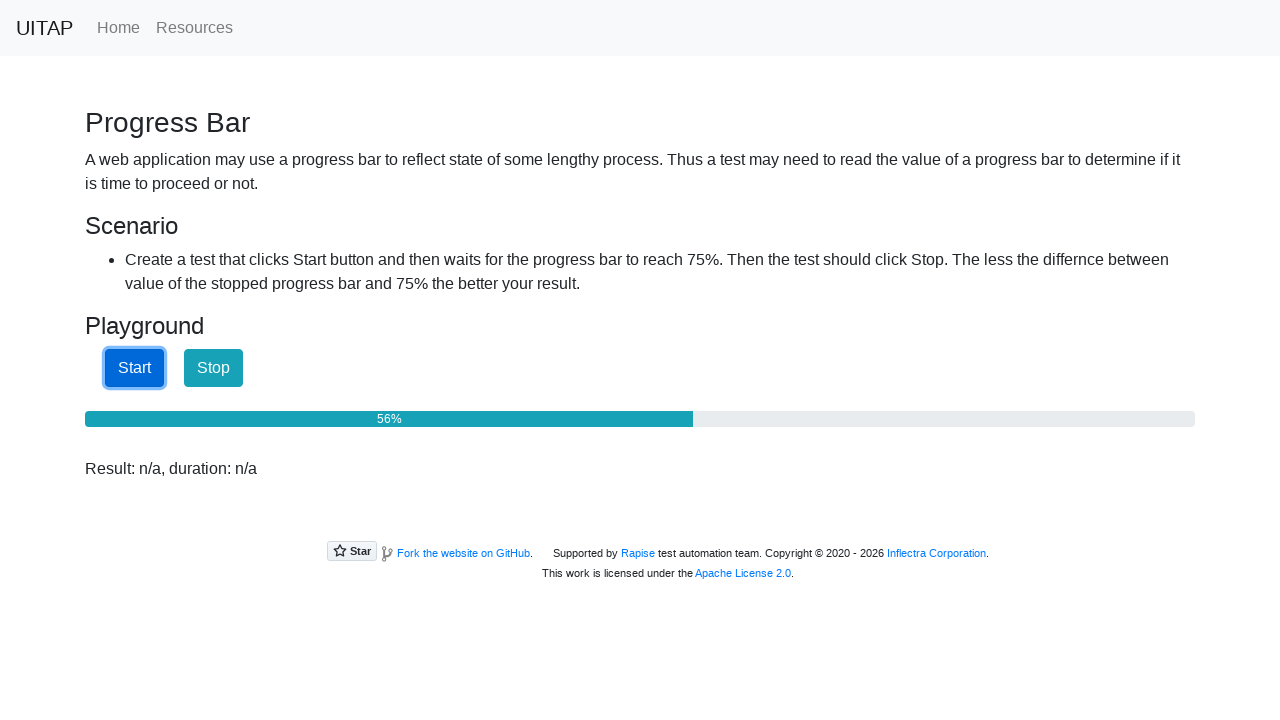

Read progress bar text content: 56%
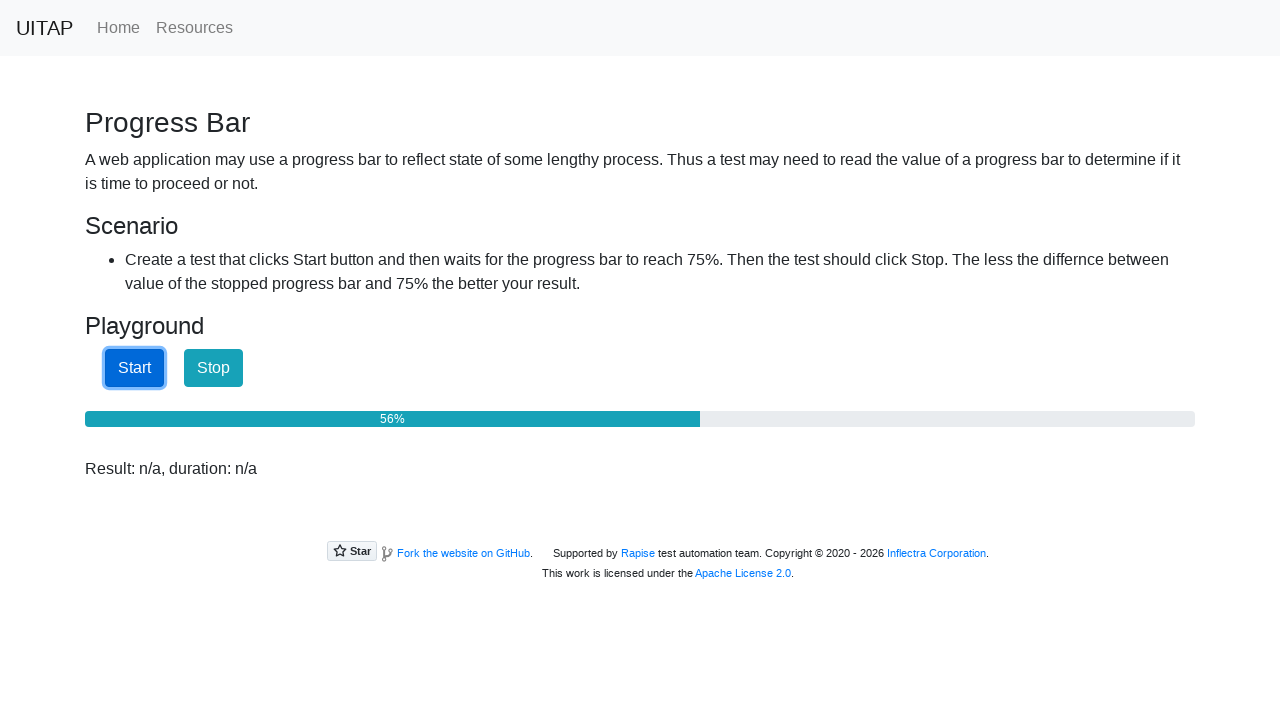

Read progress bar text content: 56%
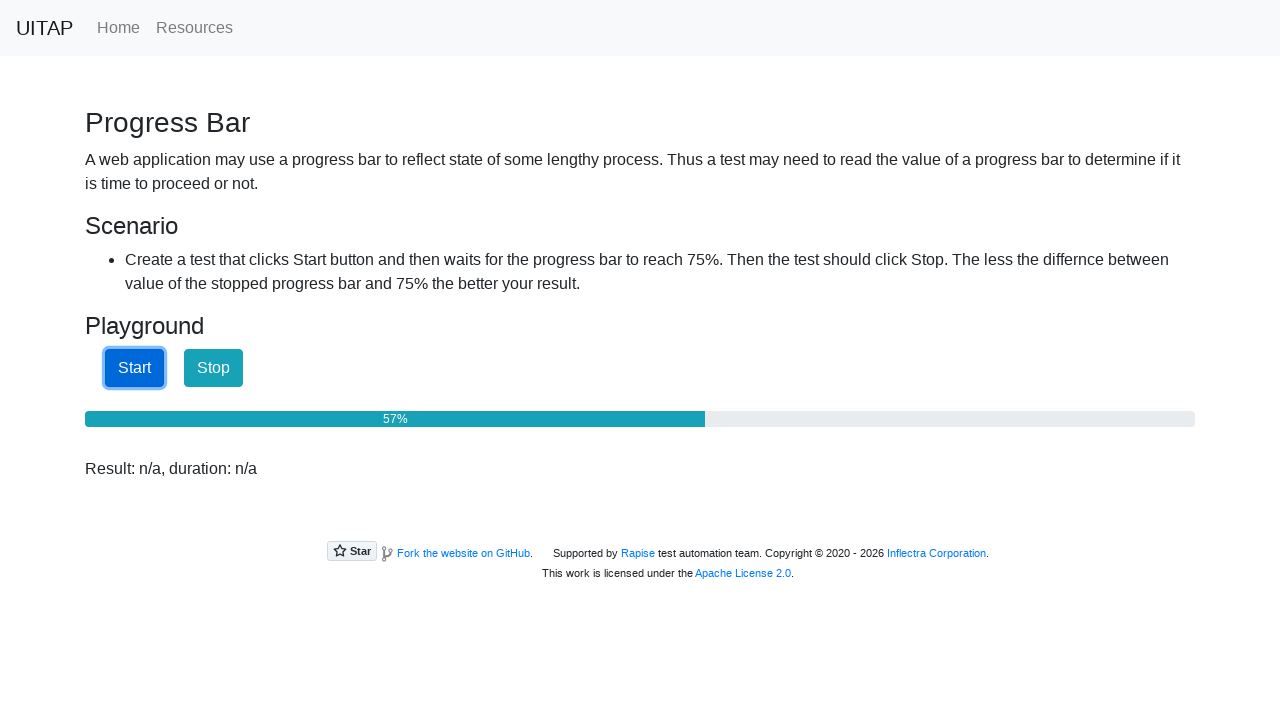

Read progress bar text content: 57%
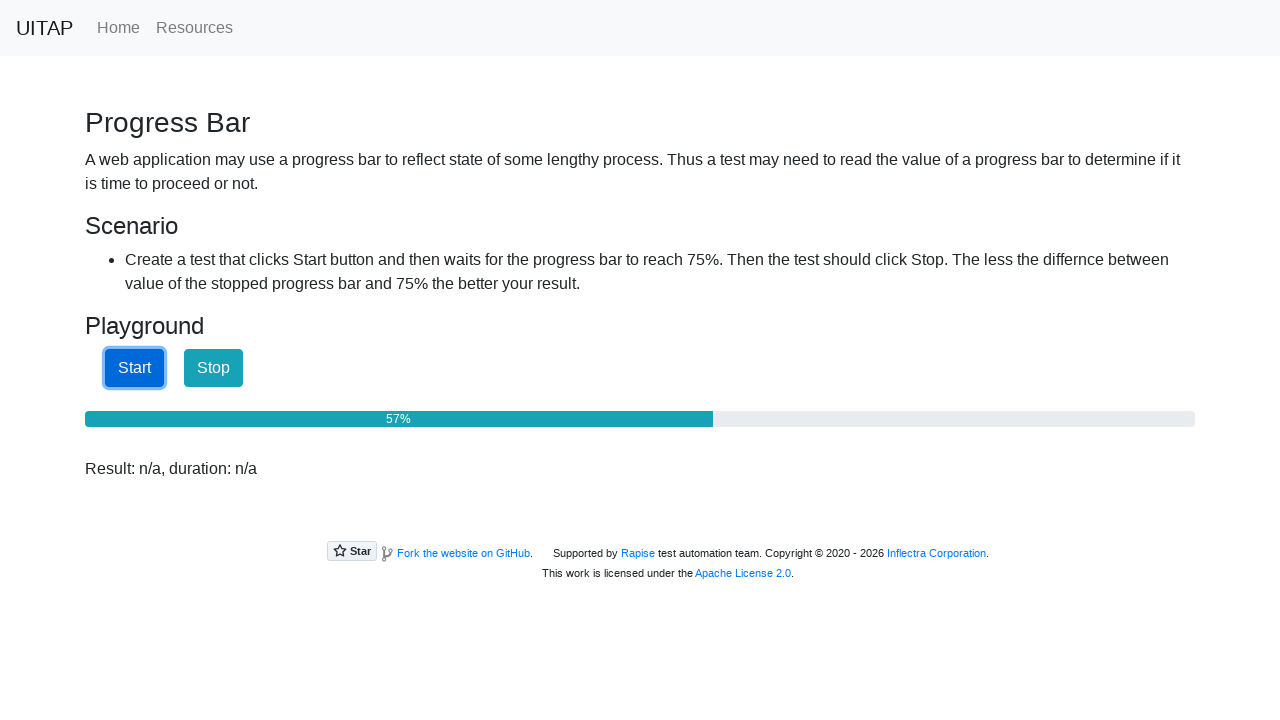

Read progress bar text content: 58%
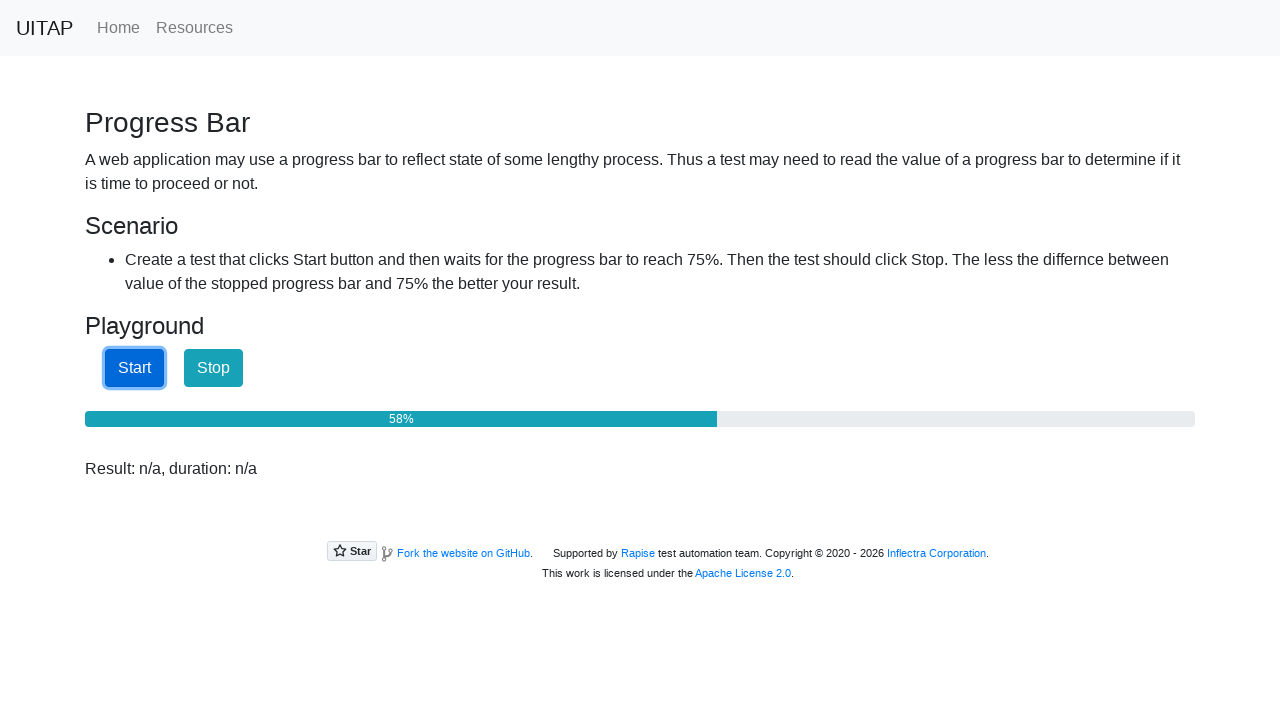

Read progress bar text content: 58%
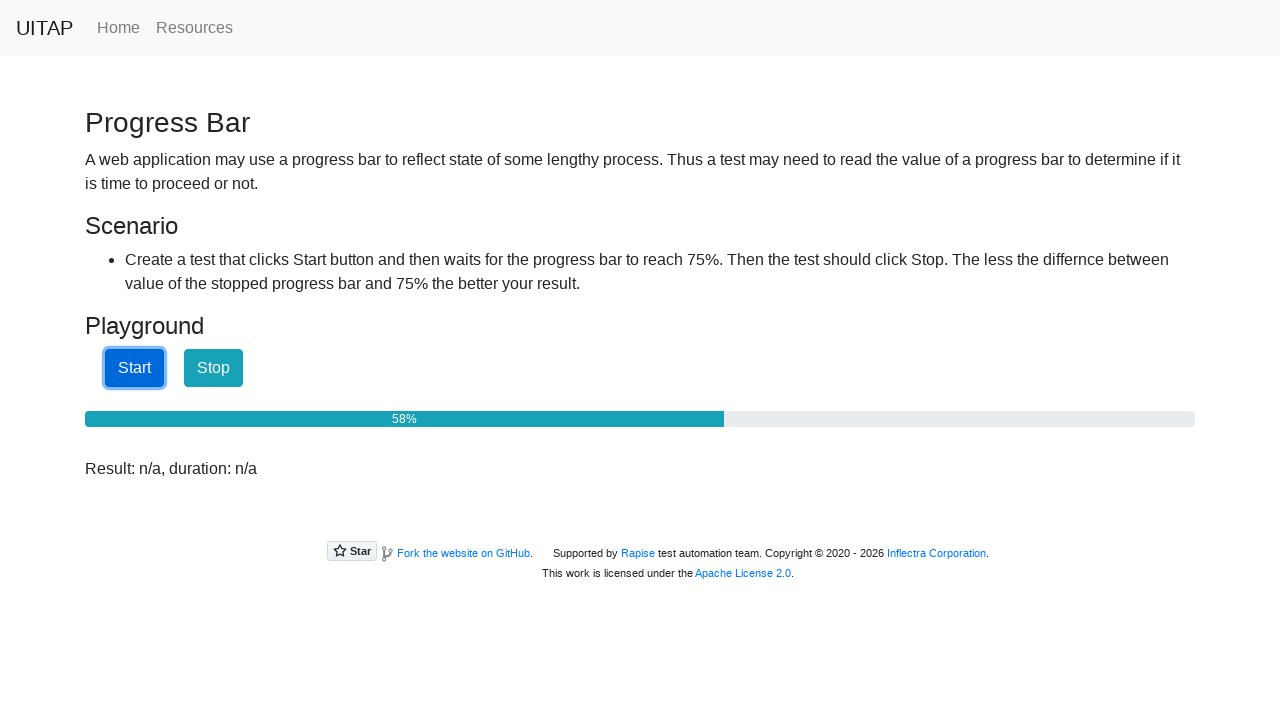

Read progress bar text content: 59%
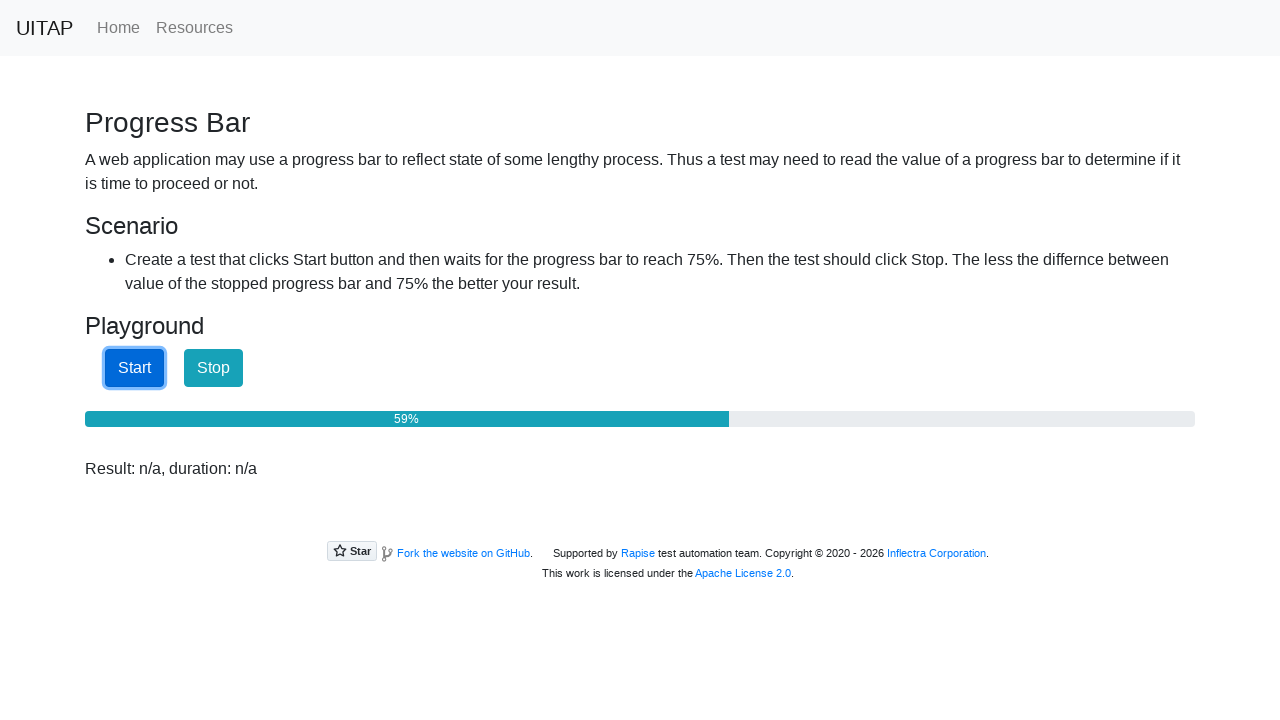

Read progress bar text content: 59%
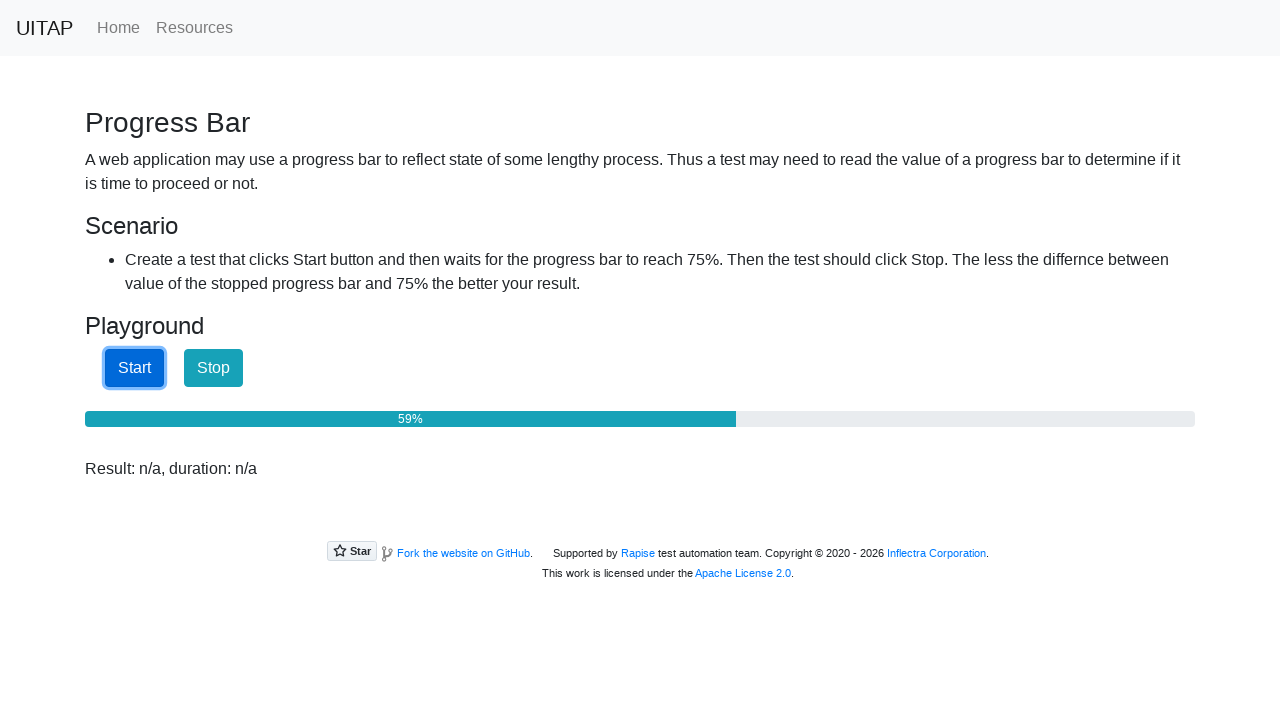

Read progress bar text content: 60%
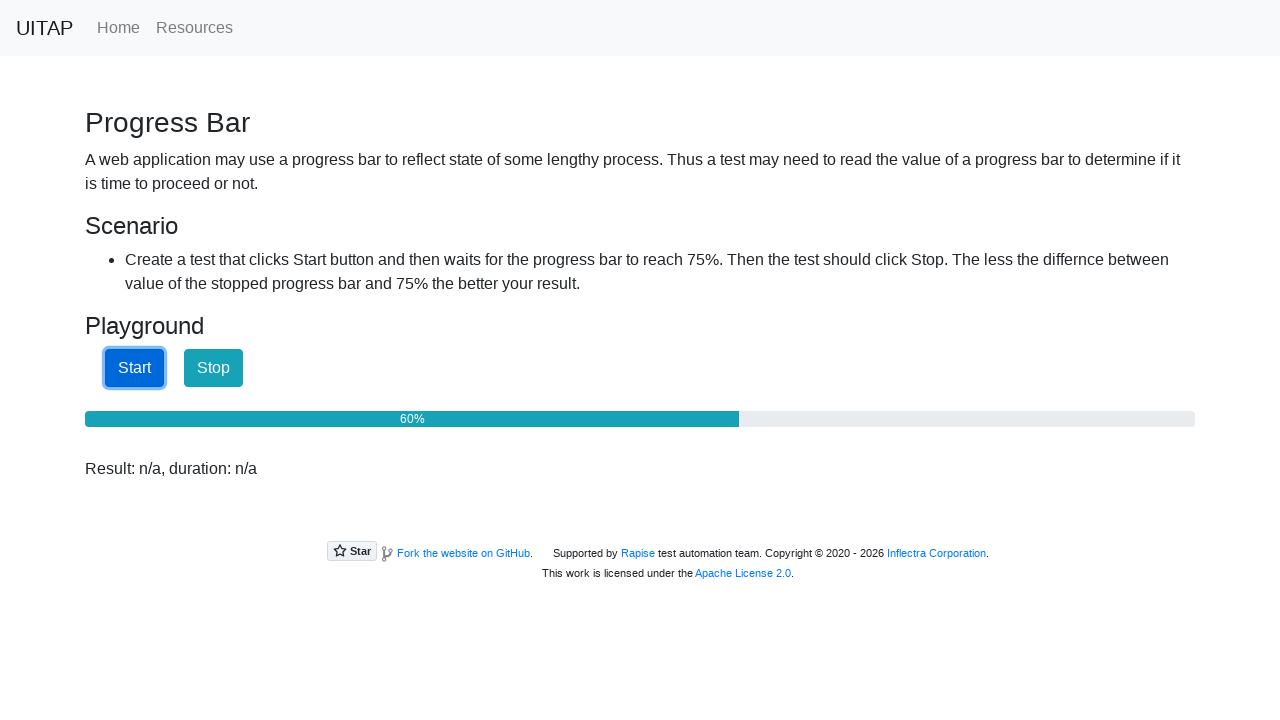

Read progress bar text content: 60%
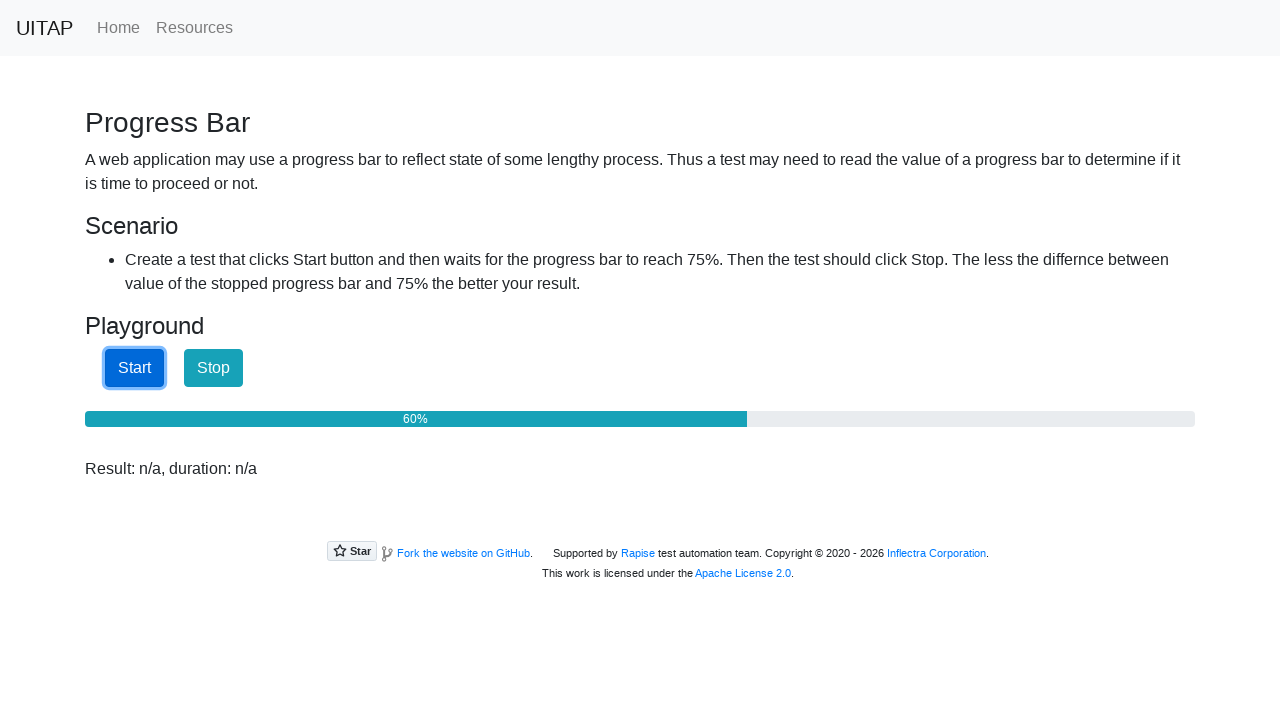

Read progress bar text content: 61%
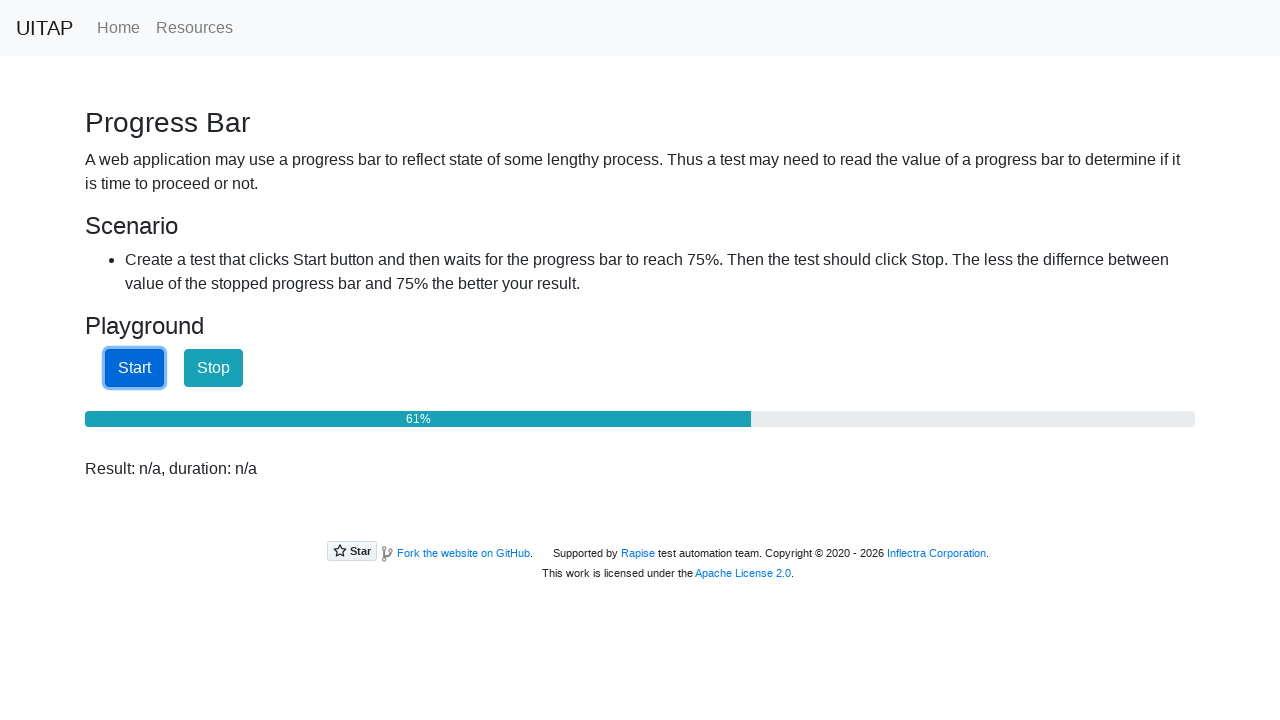

Read progress bar text content: 61%
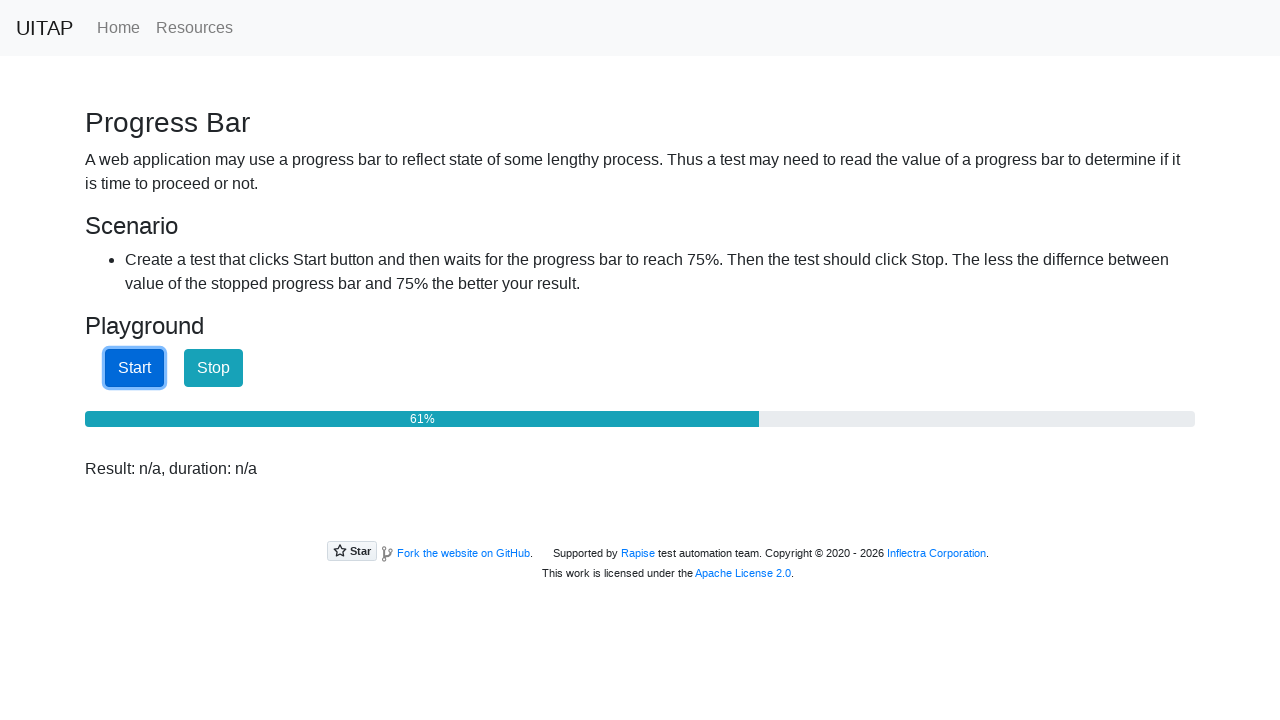

Read progress bar text content: 62%
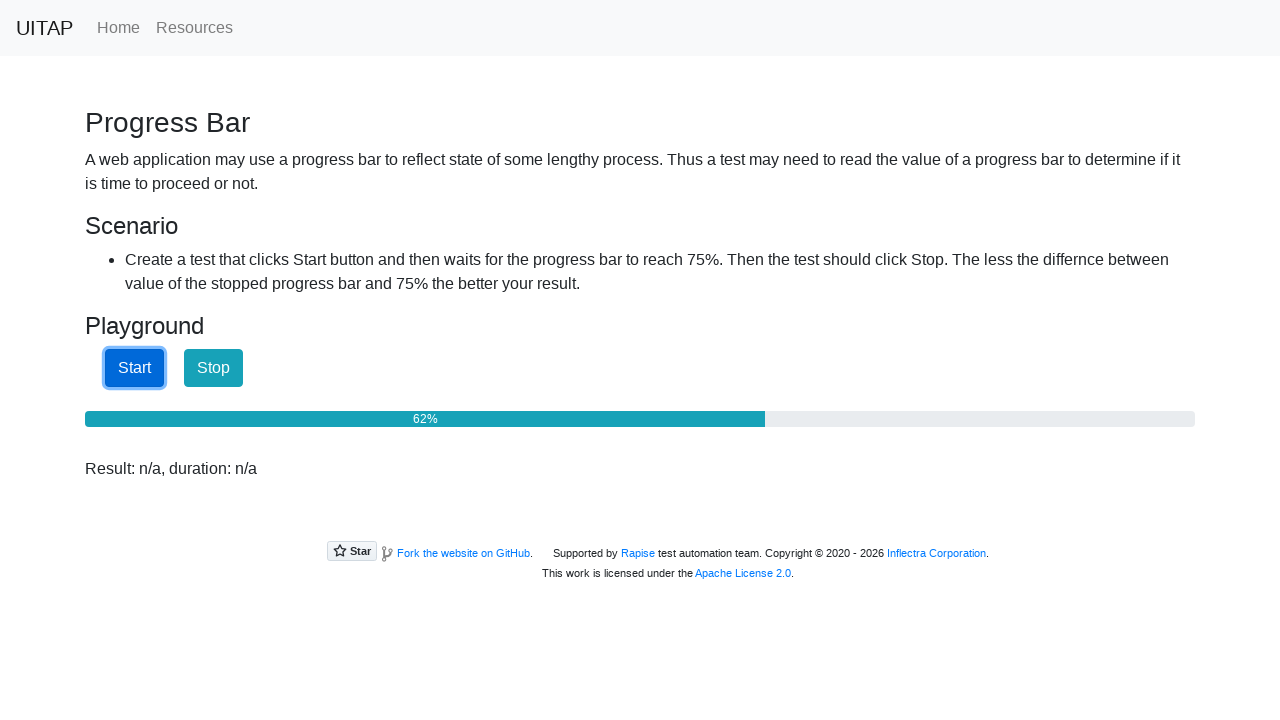

Read progress bar text content: 62%
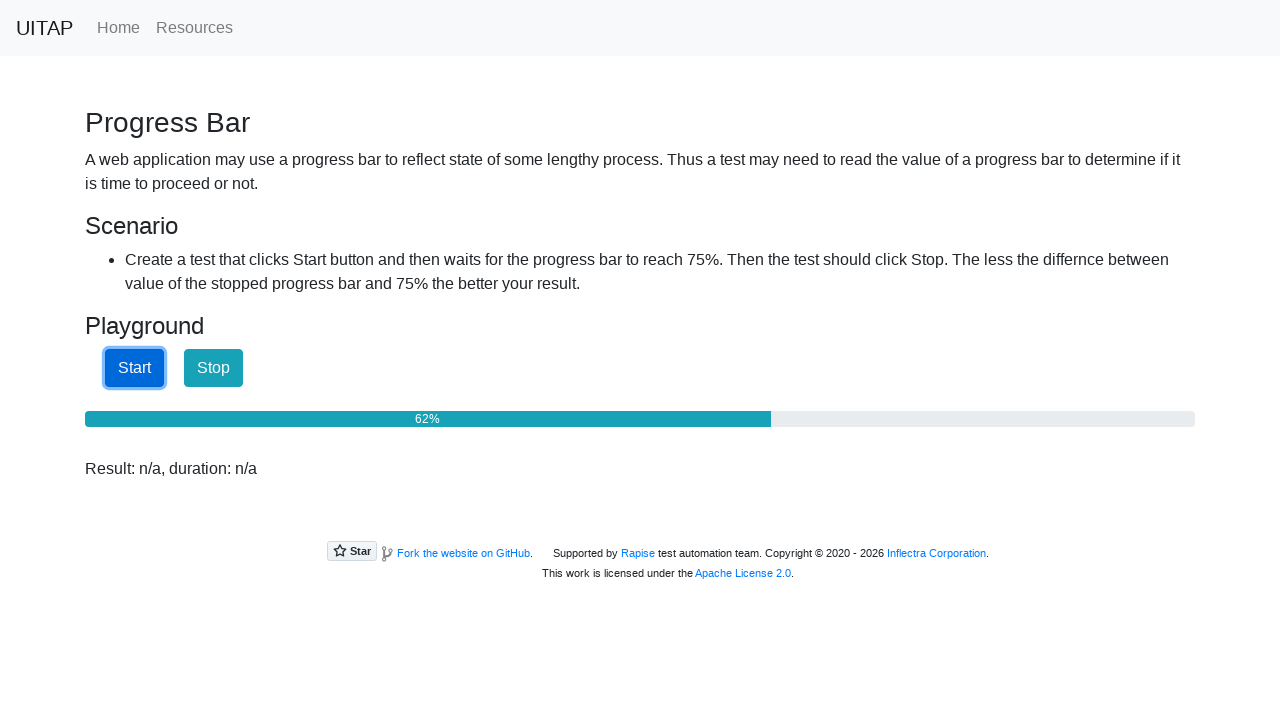

Read progress bar text content: 63%
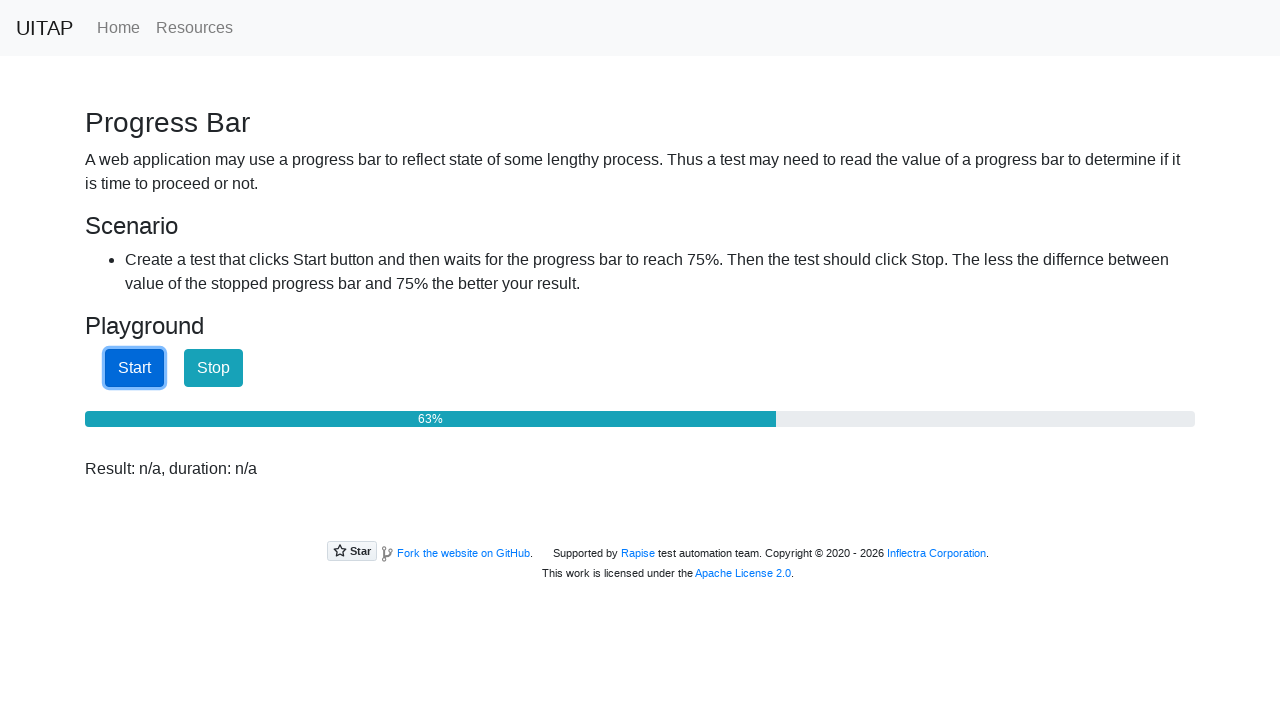

Read progress bar text content: 63%
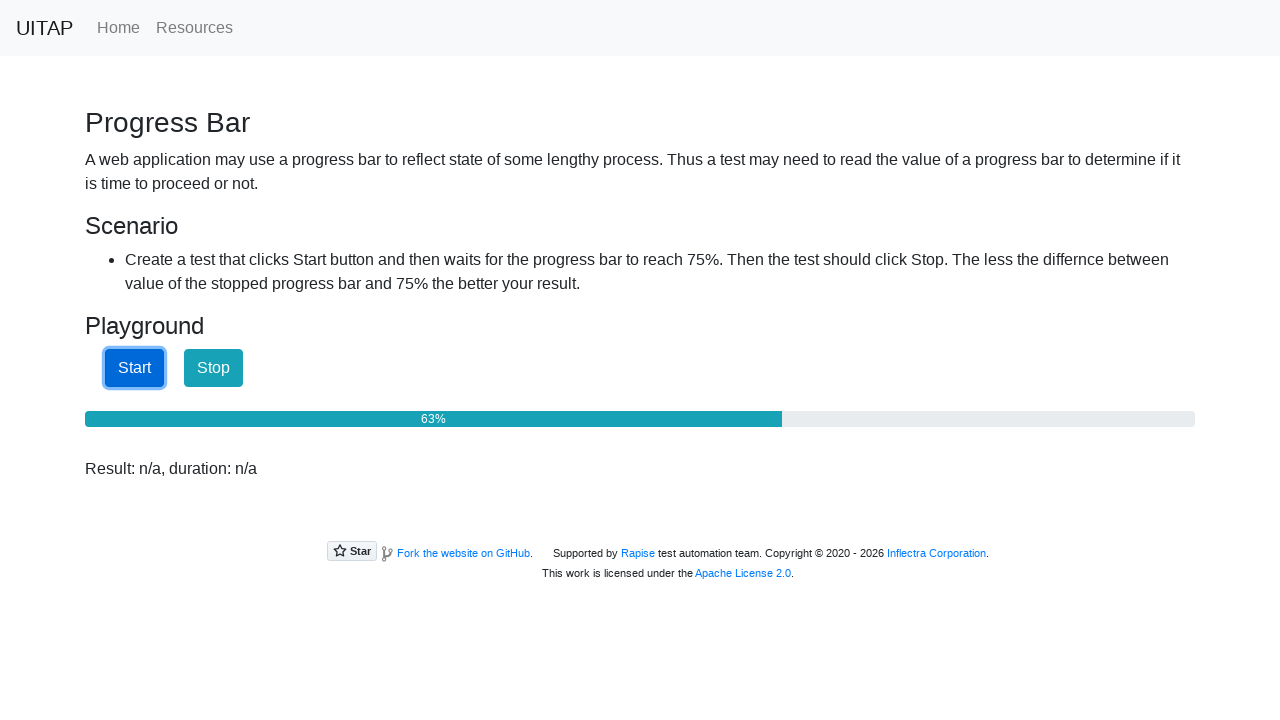

Read progress bar text content: 64%
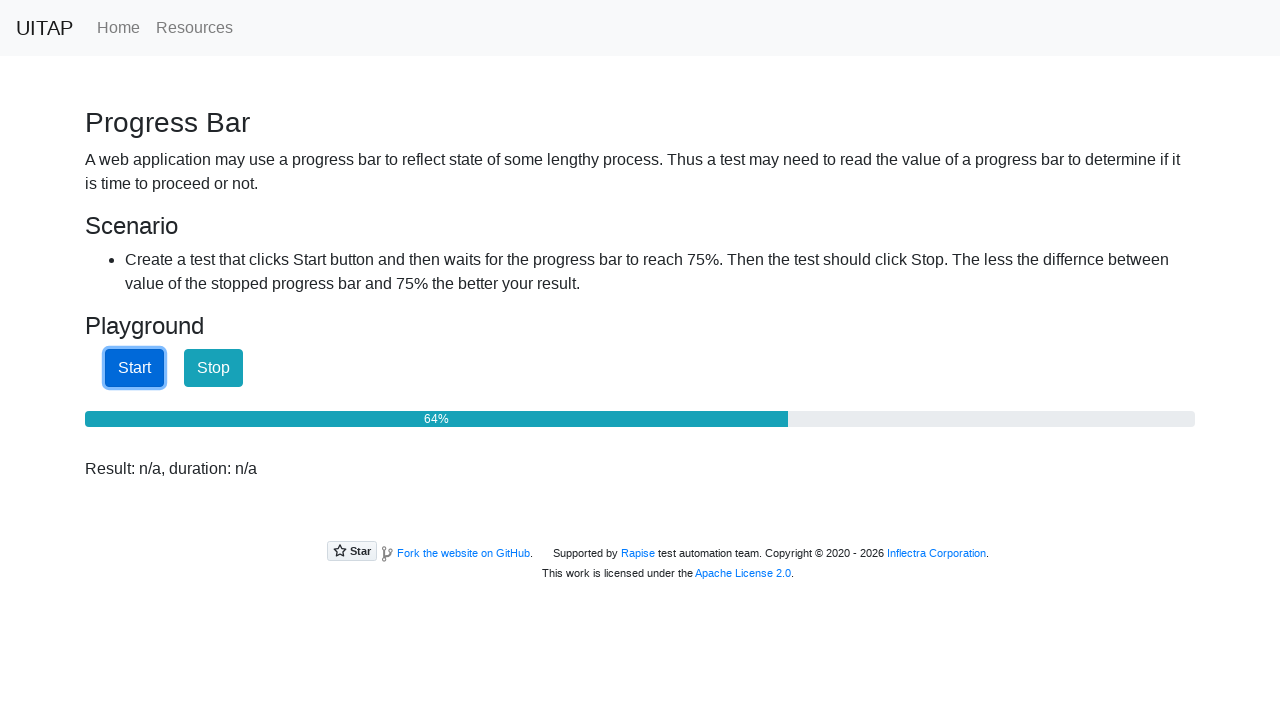

Read progress bar text content: 64%
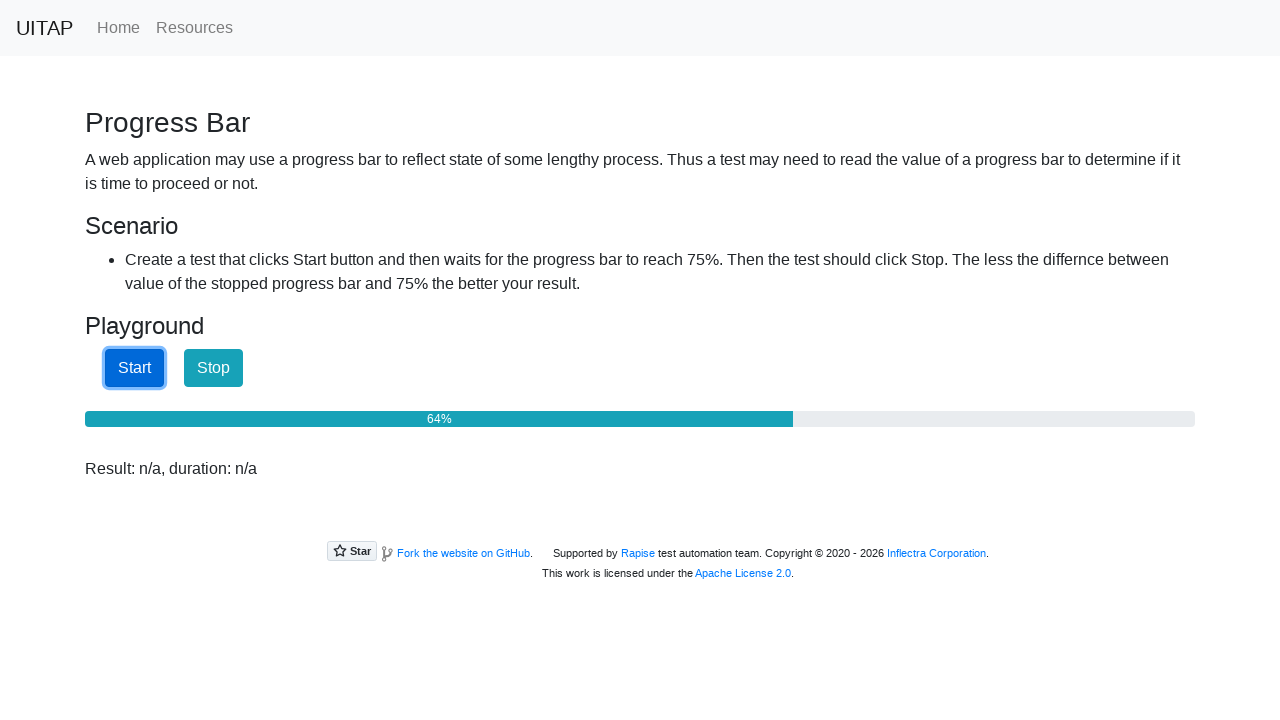

Read progress bar text content: 65%
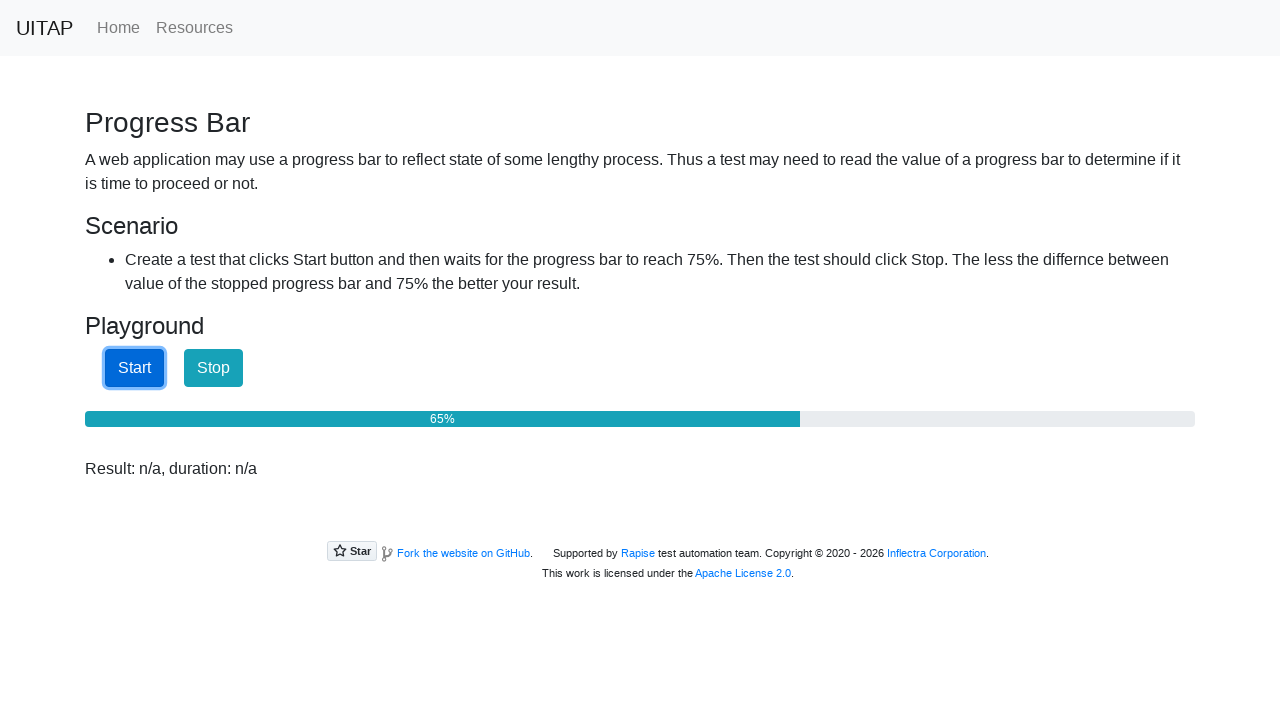

Progress reached 65% - clicked Stop button via JavaScript
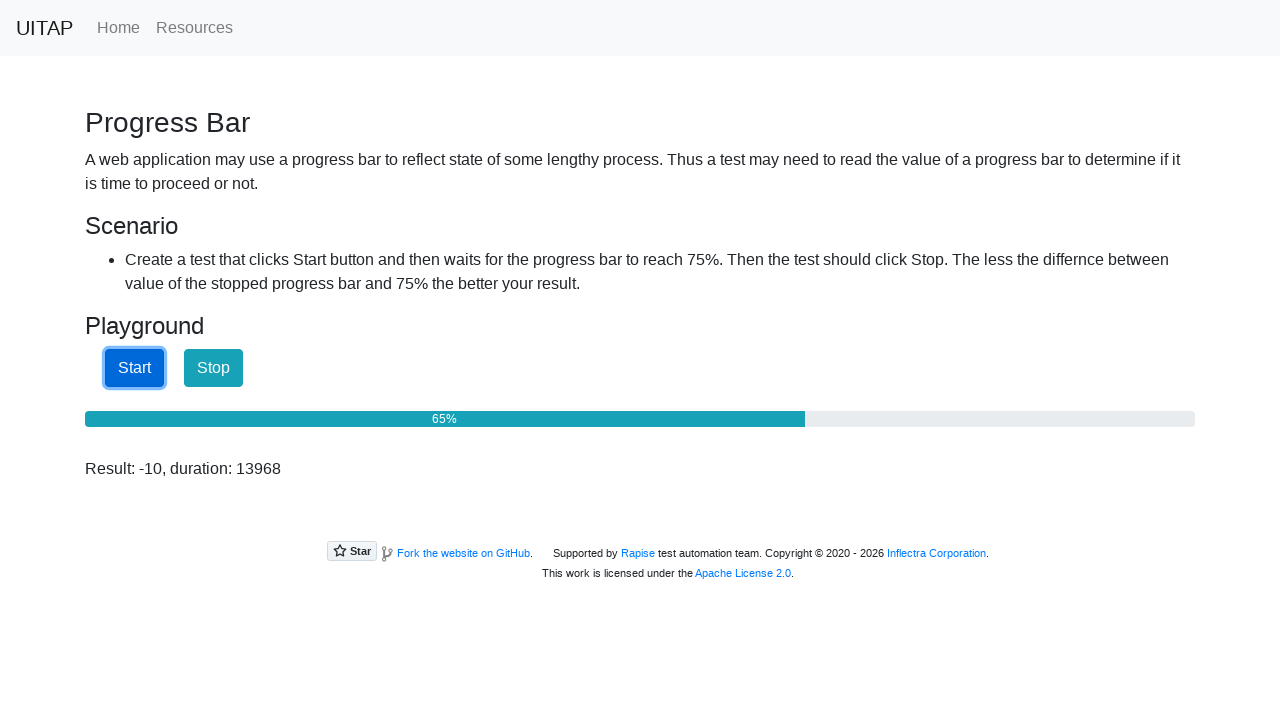

Waited 500ms to ensure stop action completed
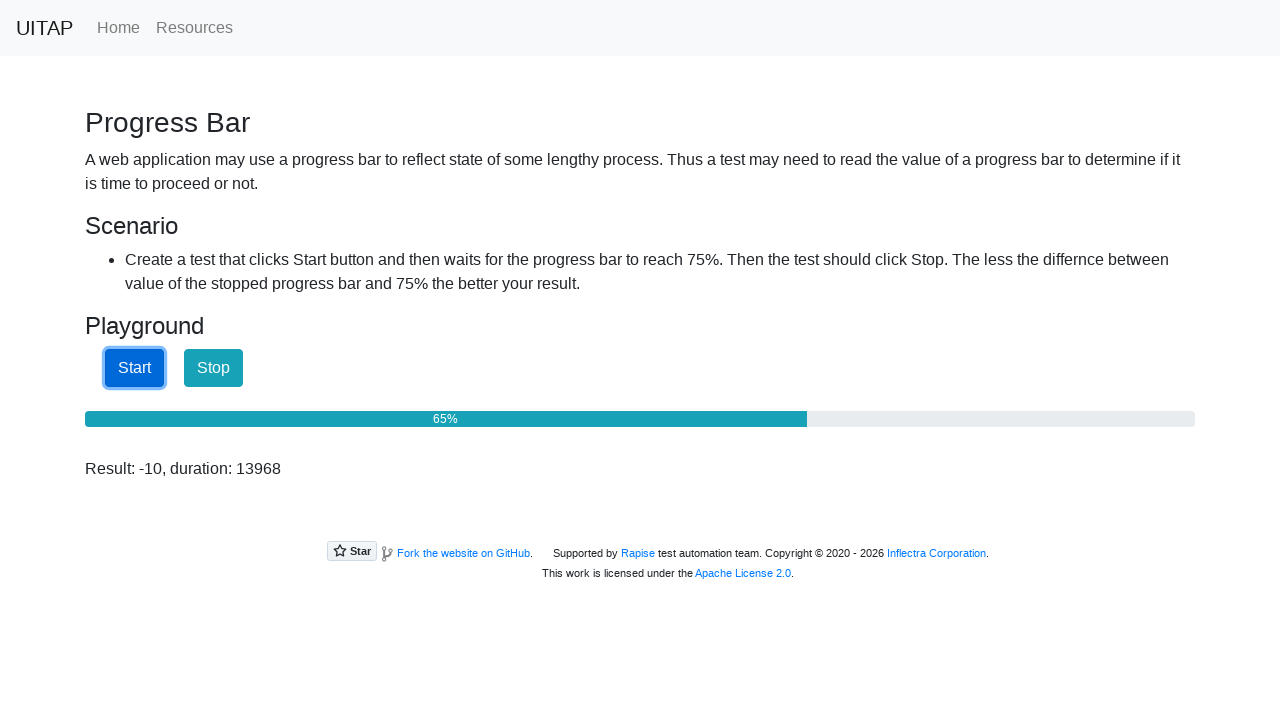

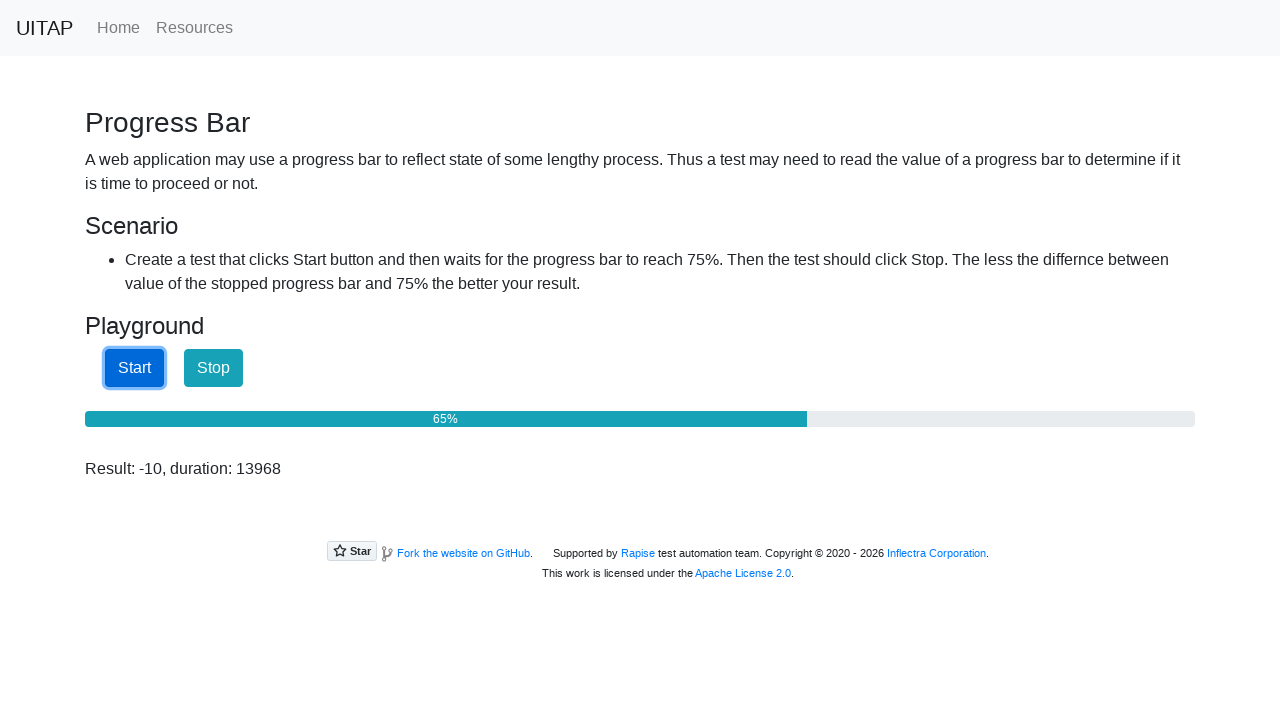